Tests jQuery UI date picker by navigating to a specific date (March 12, 2015) using the calendar navigation controls

Starting URL: http://jqueryui.com/datepicker/

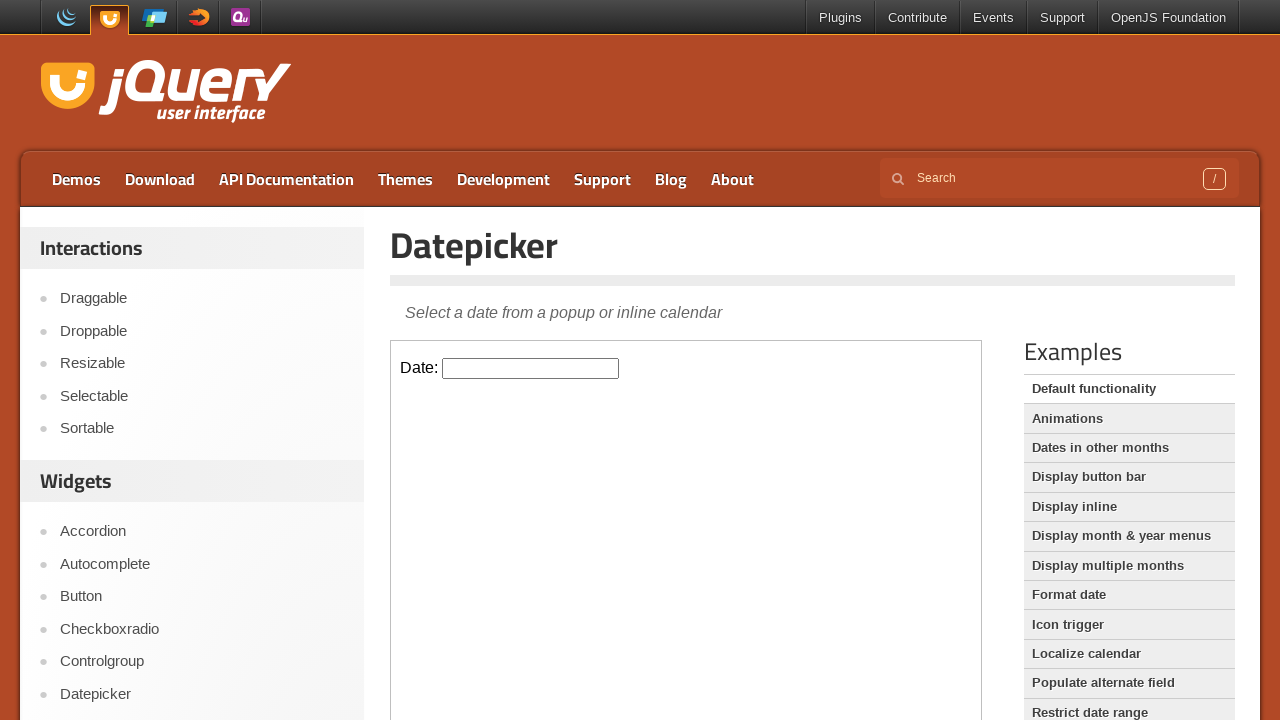

Switched to iframe containing datepicker demo
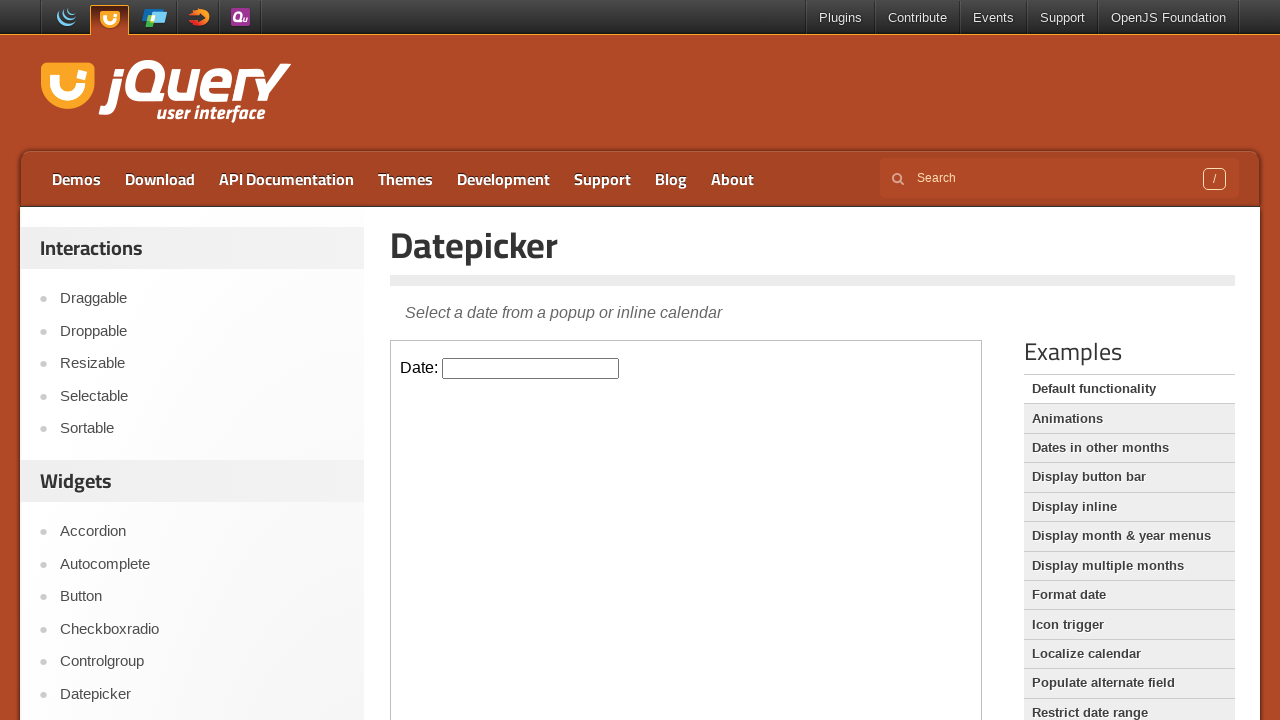

Clicked on date input field to open datepicker at (531, 368) on iframe >> nth=0 >> internal:control=enter-frame >> #datepicker
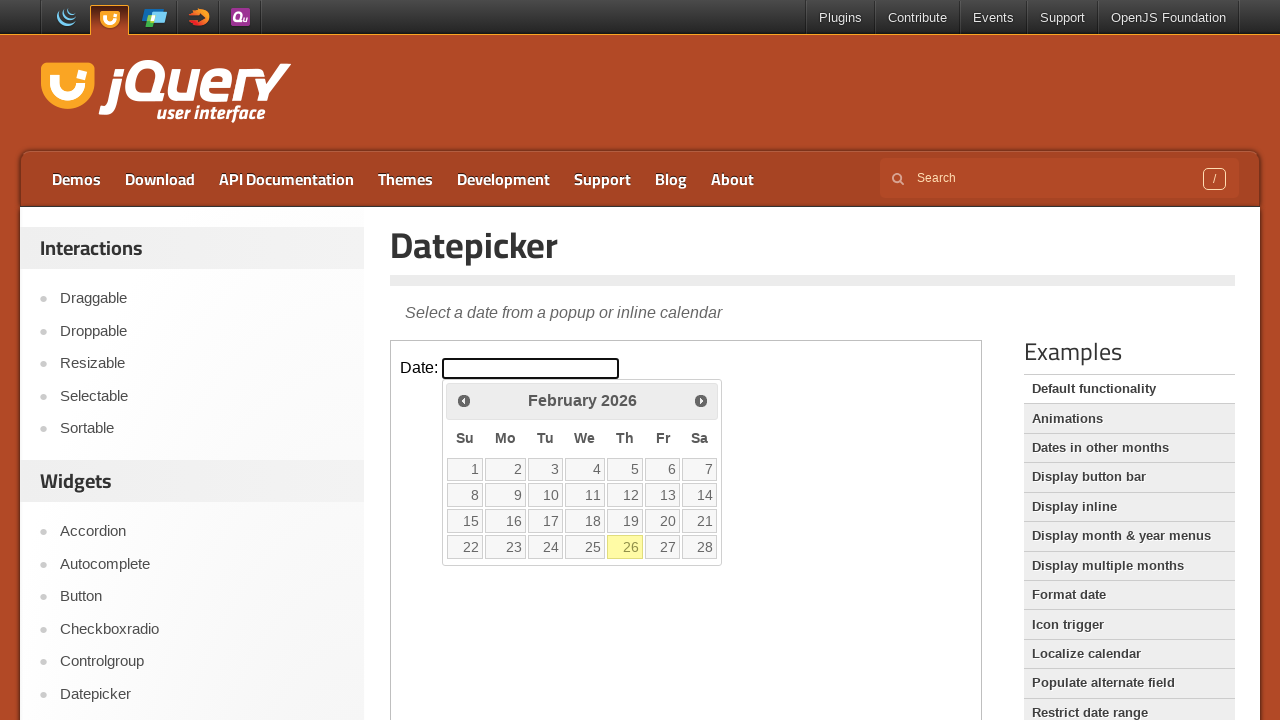

Clicked previous month button to navigate backward (current: February 2026, target: March 2015) at (464, 400) on iframe >> nth=0 >> internal:control=enter-frame >> xpath=.//*[@id='ui-datepicker
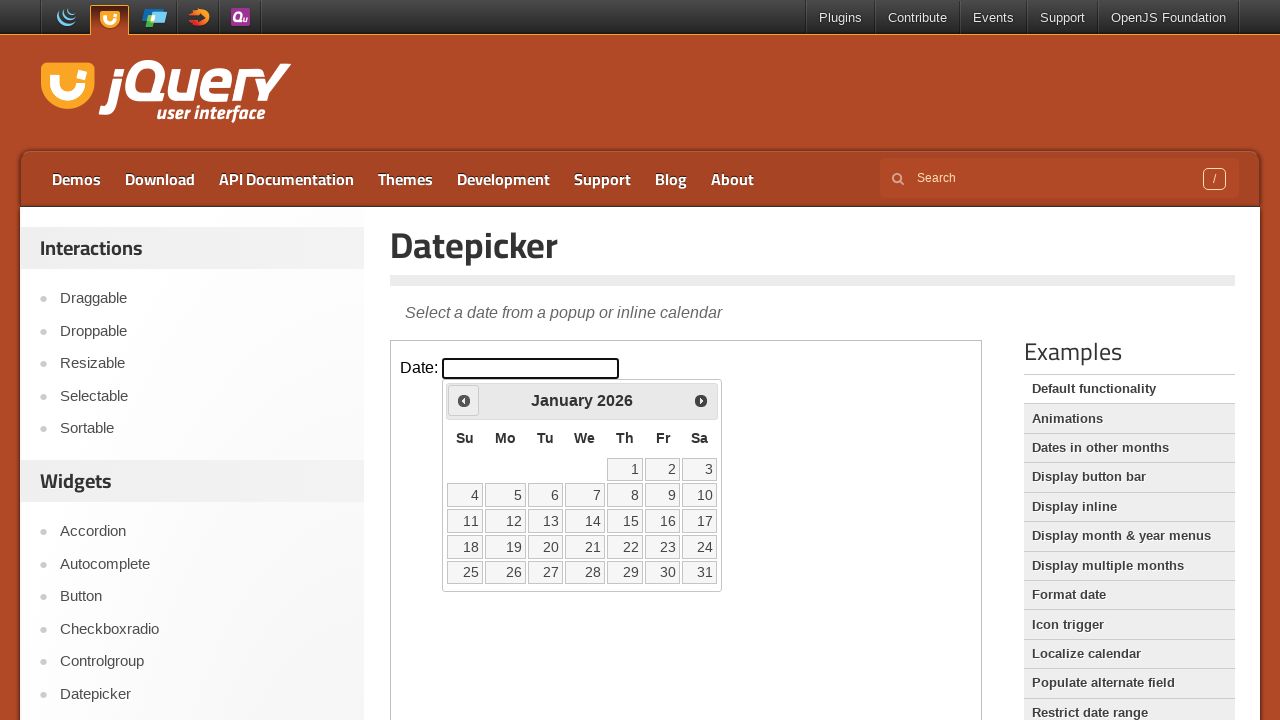

Clicked previous month button to navigate backward (current: January 2026, target: March 2015) at (464, 400) on iframe >> nth=0 >> internal:control=enter-frame >> xpath=.//*[@id='ui-datepicker
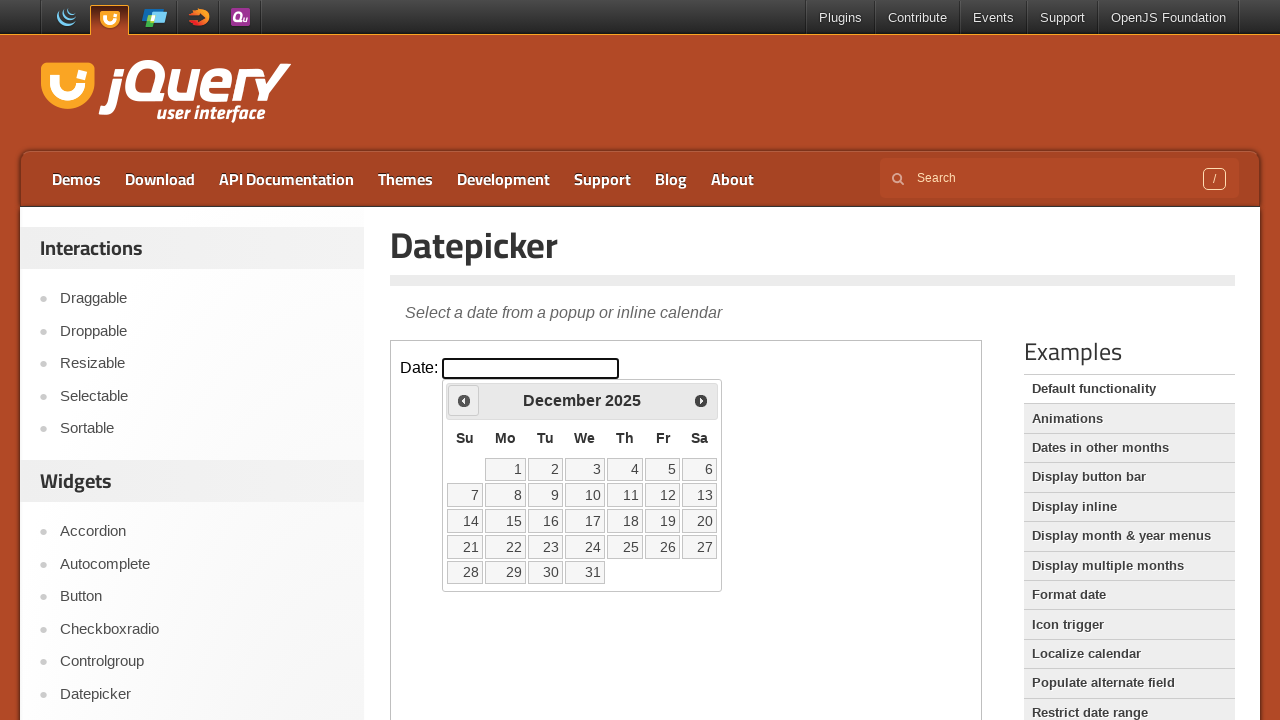

Clicked previous month button to navigate backward (current: December 2025, target: March 2015) at (464, 400) on iframe >> nth=0 >> internal:control=enter-frame >> xpath=.//*[@id='ui-datepicker
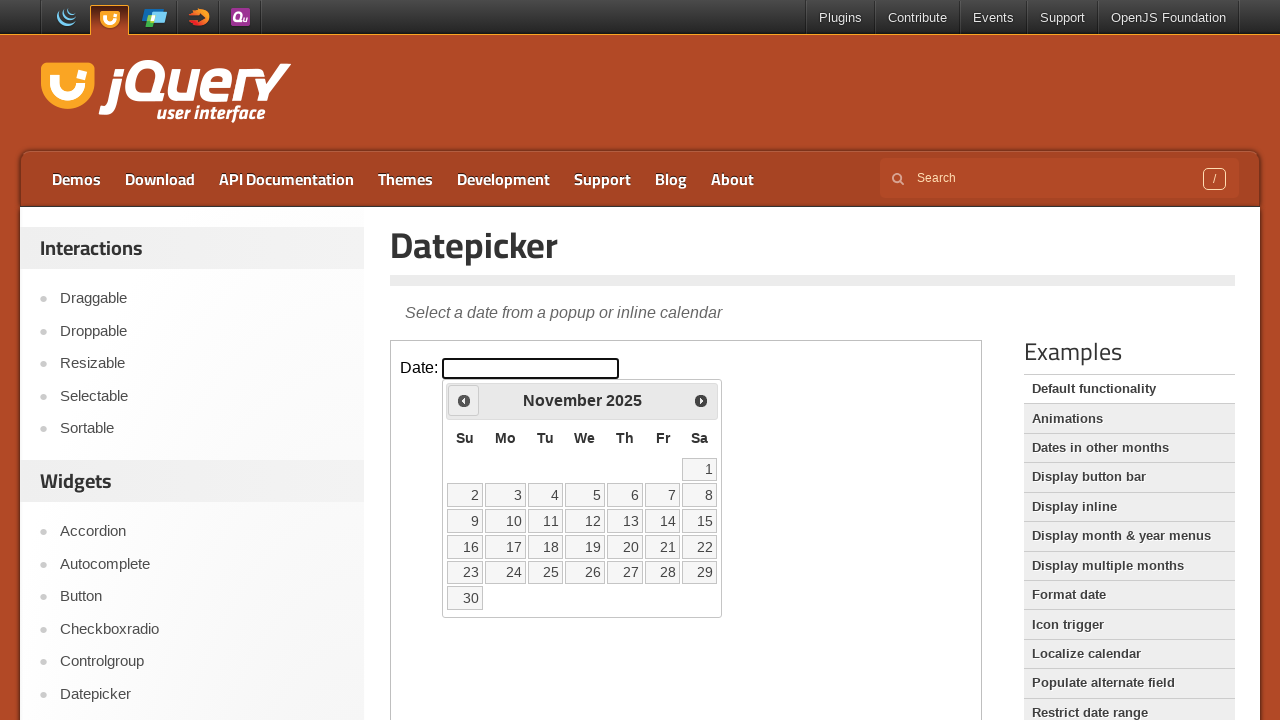

Clicked previous month button to navigate backward (current: November 2025, target: March 2015) at (464, 400) on iframe >> nth=0 >> internal:control=enter-frame >> xpath=.//*[@id='ui-datepicker
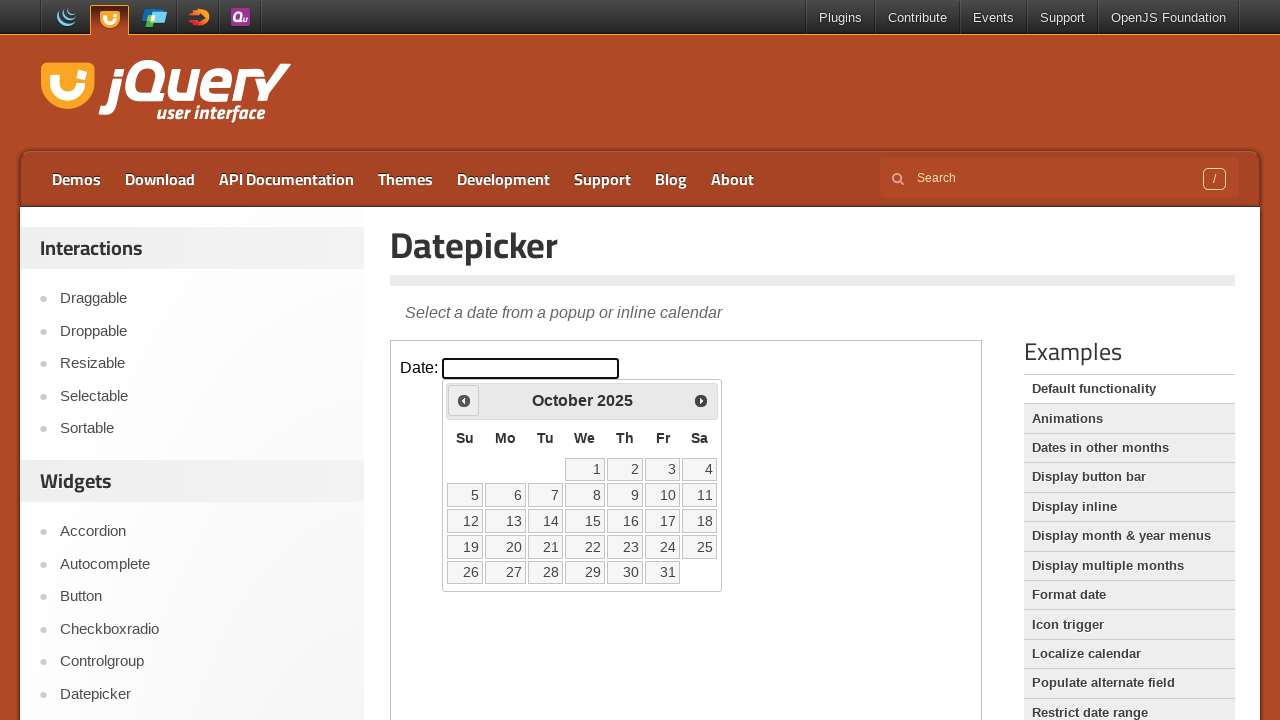

Clicked previous month button to navigate backward (current: October 2025, target: March 2015) at (464, 400) on iframe >> nth=0 >> internal:control=enter-frame >> xpath=.//*[@id='ui-datepicker
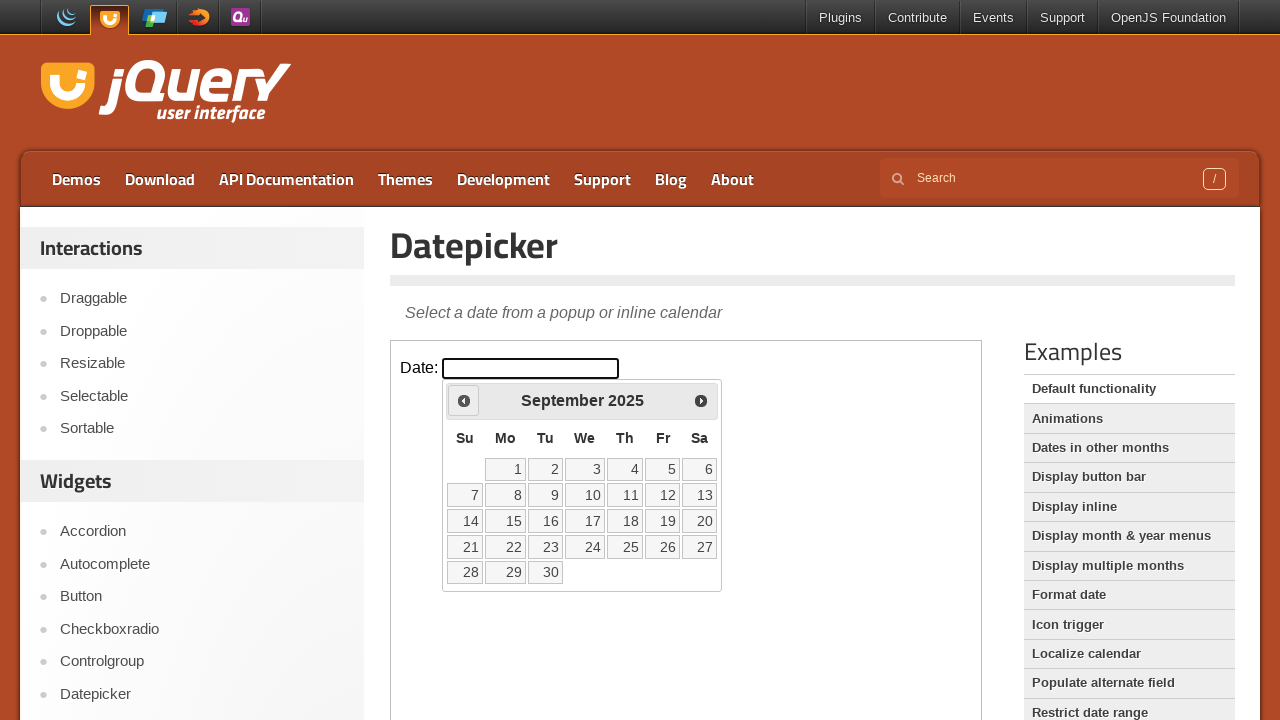

Clicked previous month button to navigate backward (current: September 2025, target: March 2015) at (464, 400) on iframe >> nth=0 >> internal:control=enter-frame >> xpath=.//*[@id='ui-datepicker
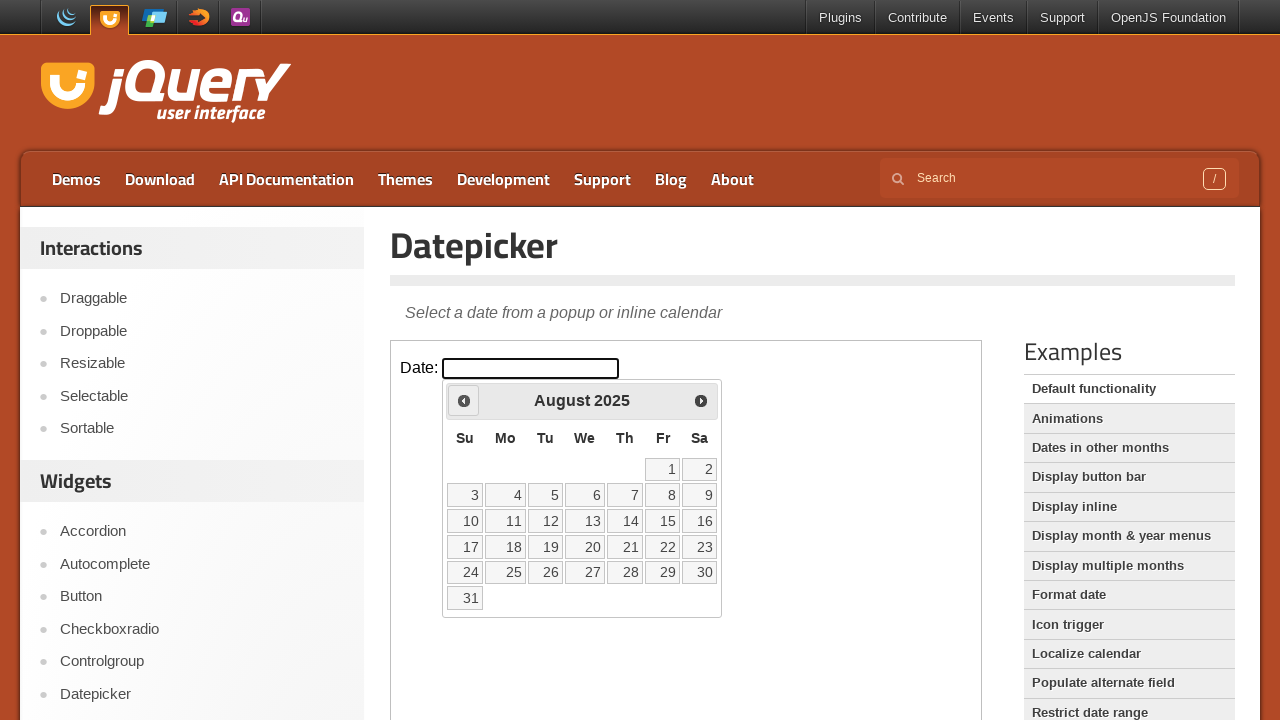

Clicked previous month button to navigate backward (current: August 2025, target: March 2015) at (464, 400) on iframe >> nth=0 >> internal:control=enter-frame >> xpath=.//*[@id='ui-datepicker
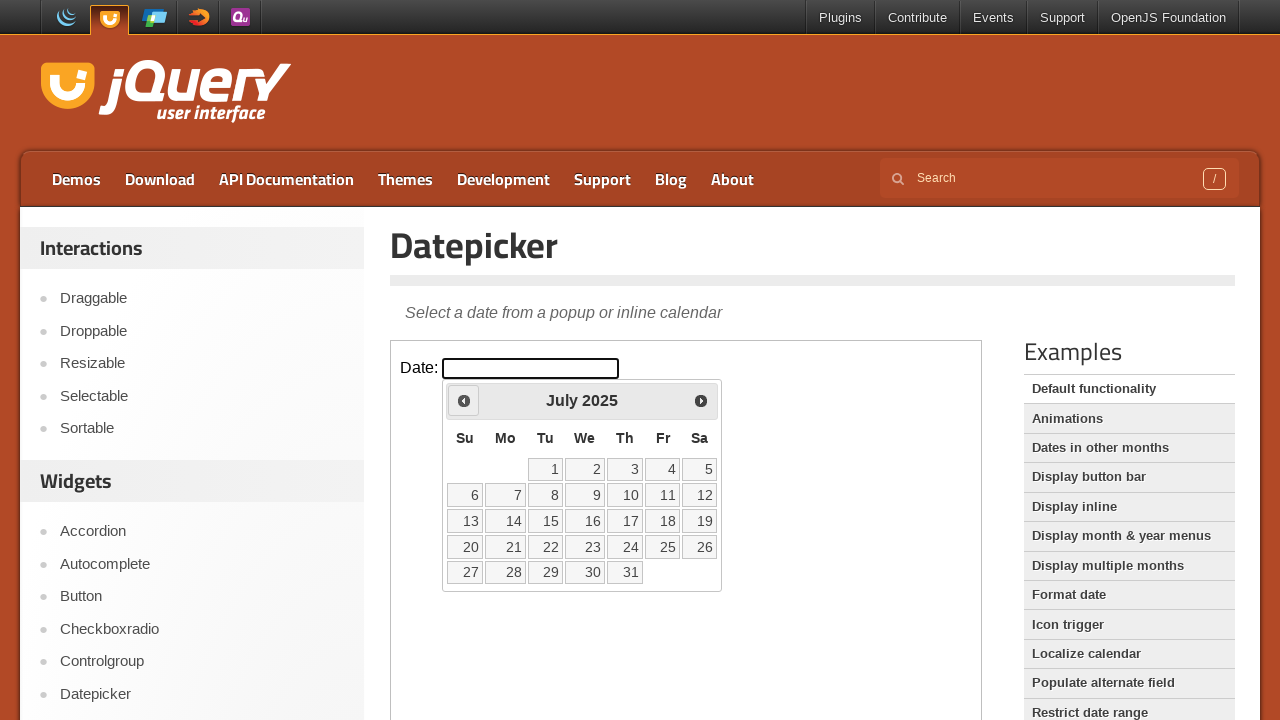

Clicked previous month button to navigate backward (current: July 2025, target: March 2015) at (464, 400) on iframe >> nth=0 >> internal:control=enter-frame >> xpath=.//*[@id='ui-datepicker
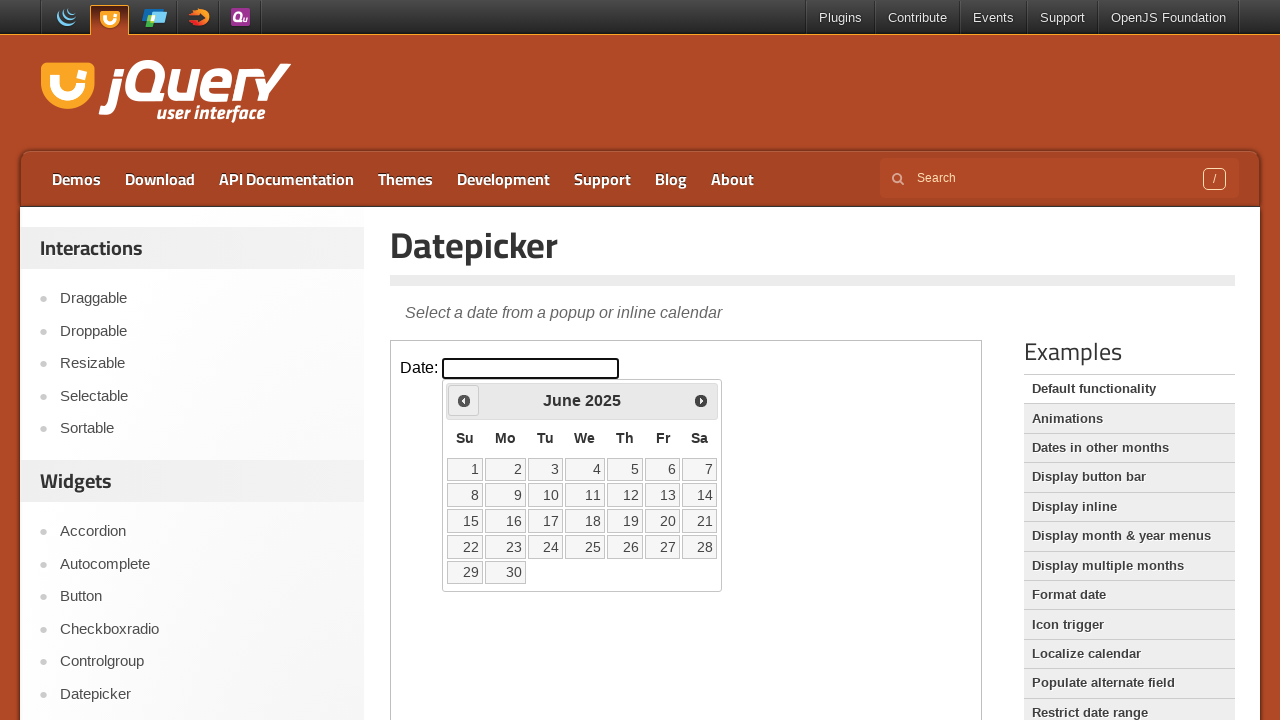

Clicked previous month button to navigate backward (current: June 2025, target: March 2015) at (464, 400) on iframe >> nth=0 >> internal:control=enter-frame >> xpath=.//*[@id='ui-datepicker
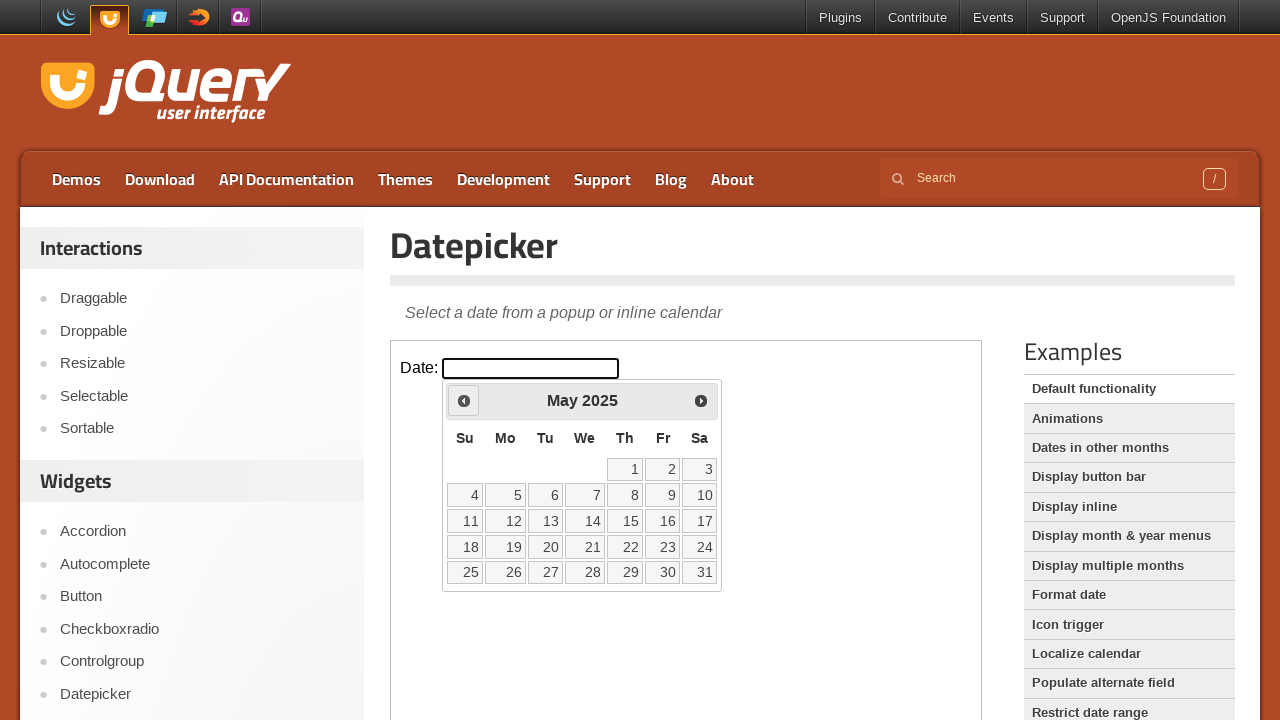

Clicked previous month button to navigate backward (current: May 2025, target: March 2015) at (464, 400) on iframe >> nth=0 >> internal:control=enter-frame >> xpath=.//*[@id='ui-datepicker
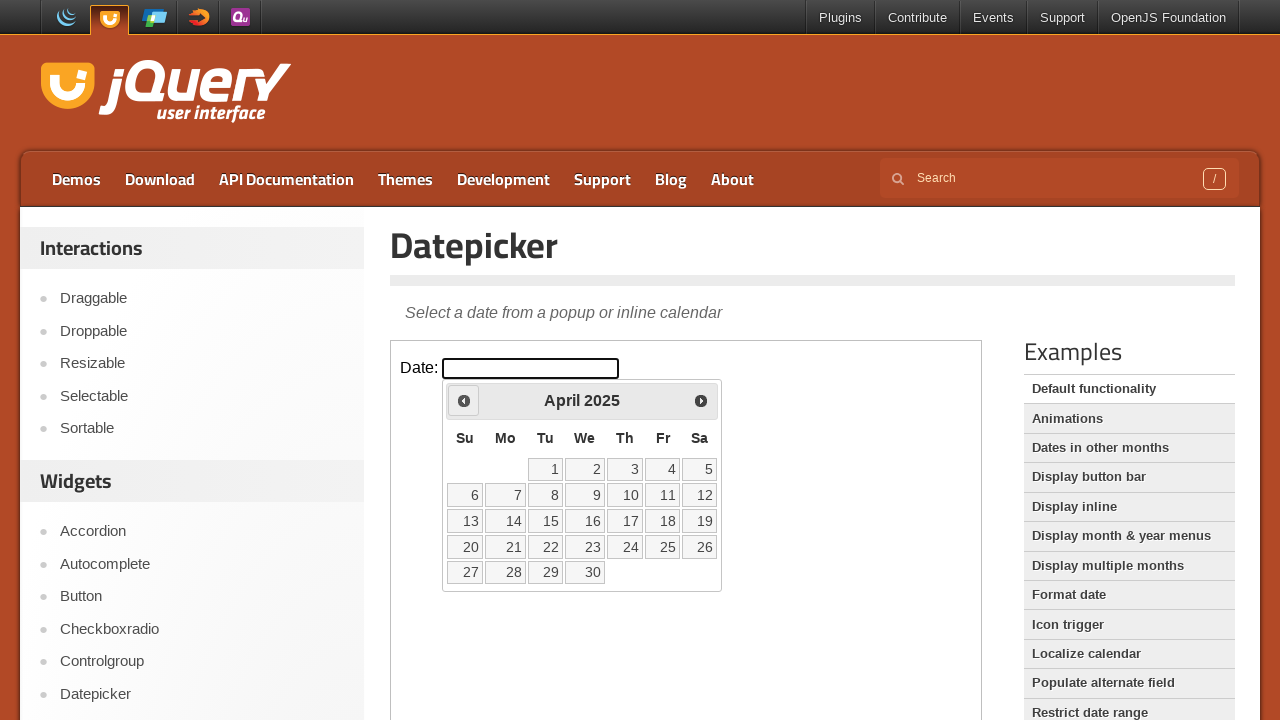

Clicked previous month button to navigate backward (current: April 2025, target: March 2015) at (464, 400) on iframe >> nth=0 >> internal:control=enter-frame >> xpath=.//*[@id='ui-datepicker
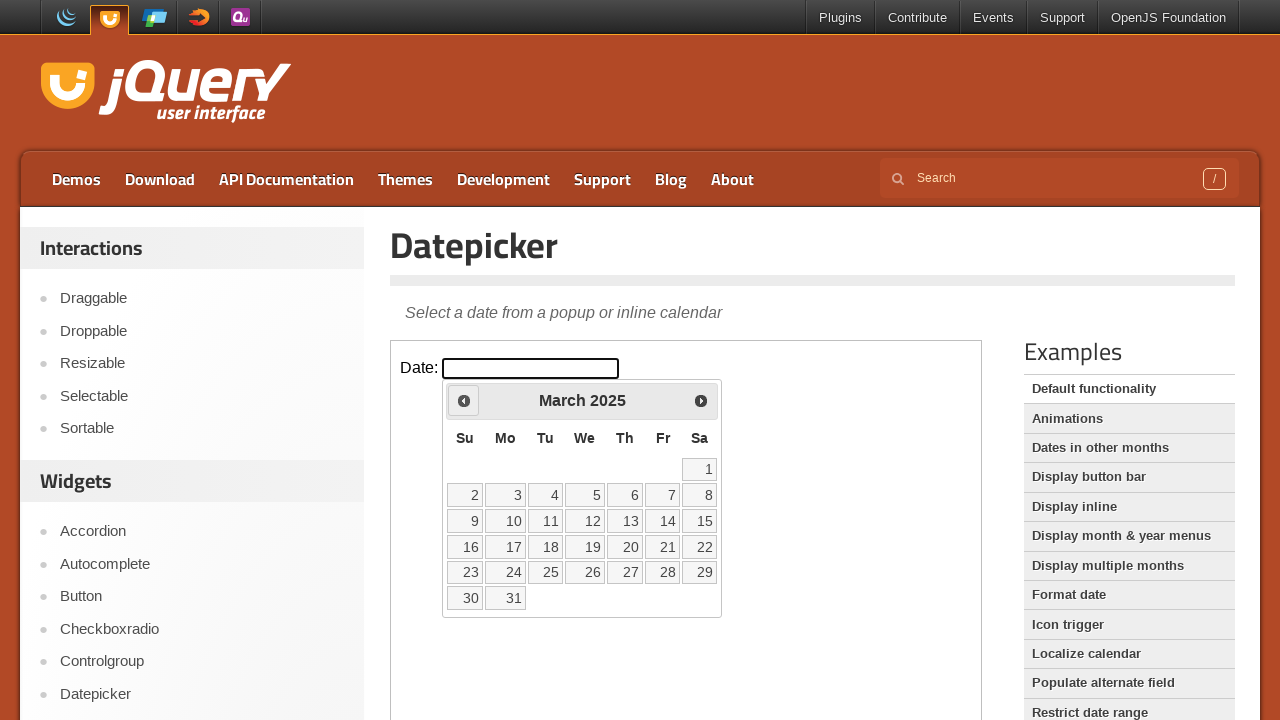

Clicked previous month button to navigate backward (current: March 2025, target: March 2015) at (464, 400) on iframe >> nth=0 >> internal:control=enter-frame >> xpath=.//*[@id='ui-datepicker
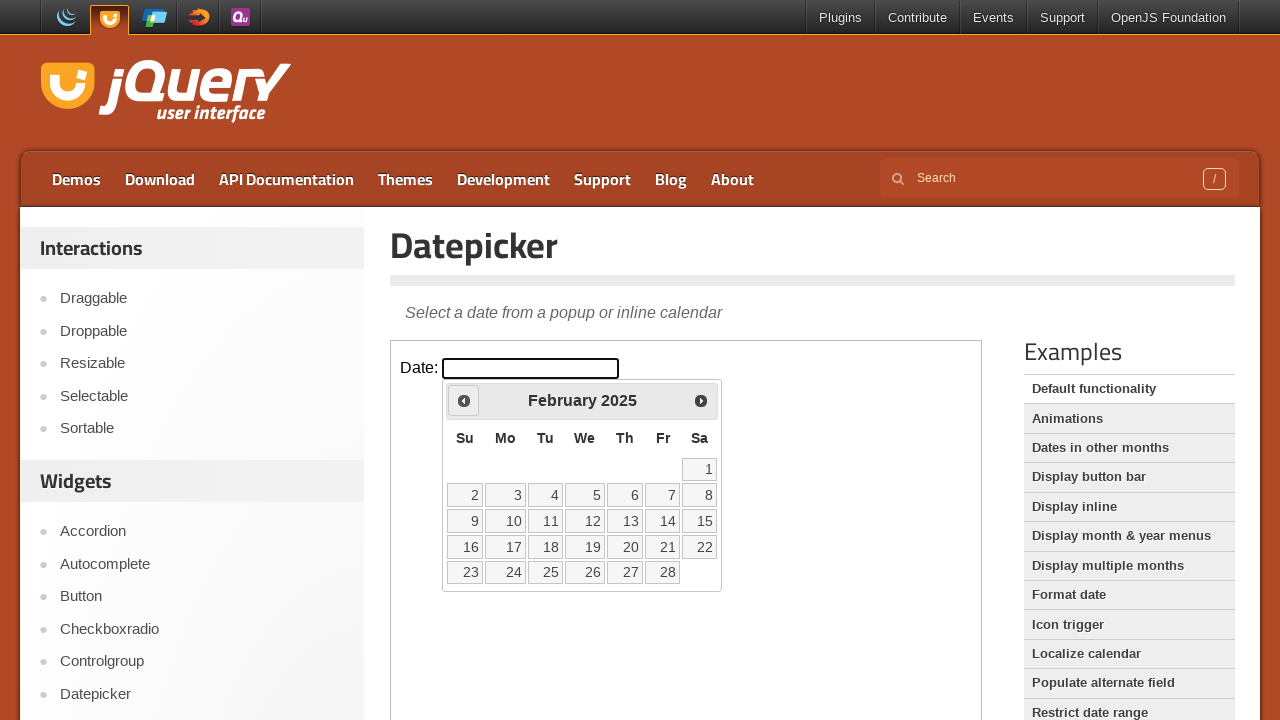

Clicked previous month button to navigate backward (current: February 2025, target: March 2015) at (464, 400) on iframe >> nth=0 >> internal:control=enter-frame >> xpath=.//*[@id='ui-datepicker
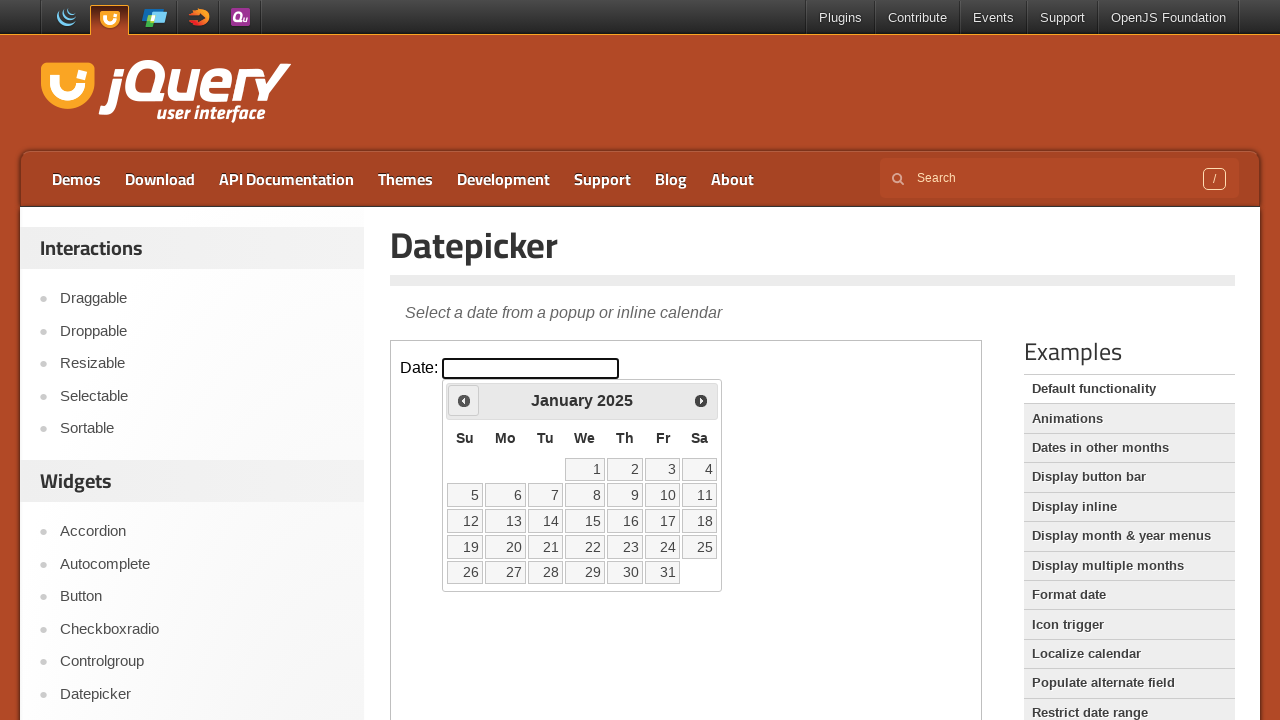

Clicked previous month button to navigate backward (current: January 2025, target: March 2015) at (464, 400) on iframe >> nth=0 >> internal:control=enter-frame >> xpath=.//*[@id='ui-datepicker
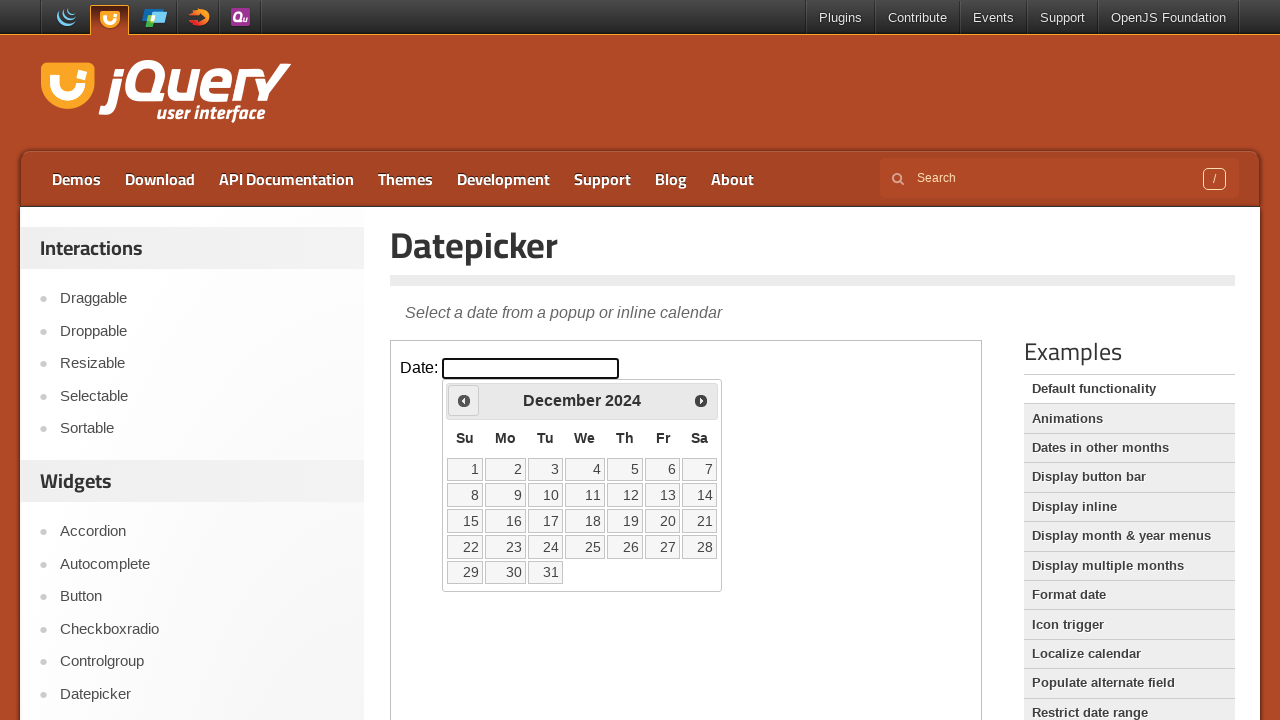

Clicked previous month button to navigate backward (current: December 2024, target: March 2015) at (464, 400) on iframe >> nth=0 >> internal:control=enter-frame >> xpath=.//*[@id='ui-datepicker
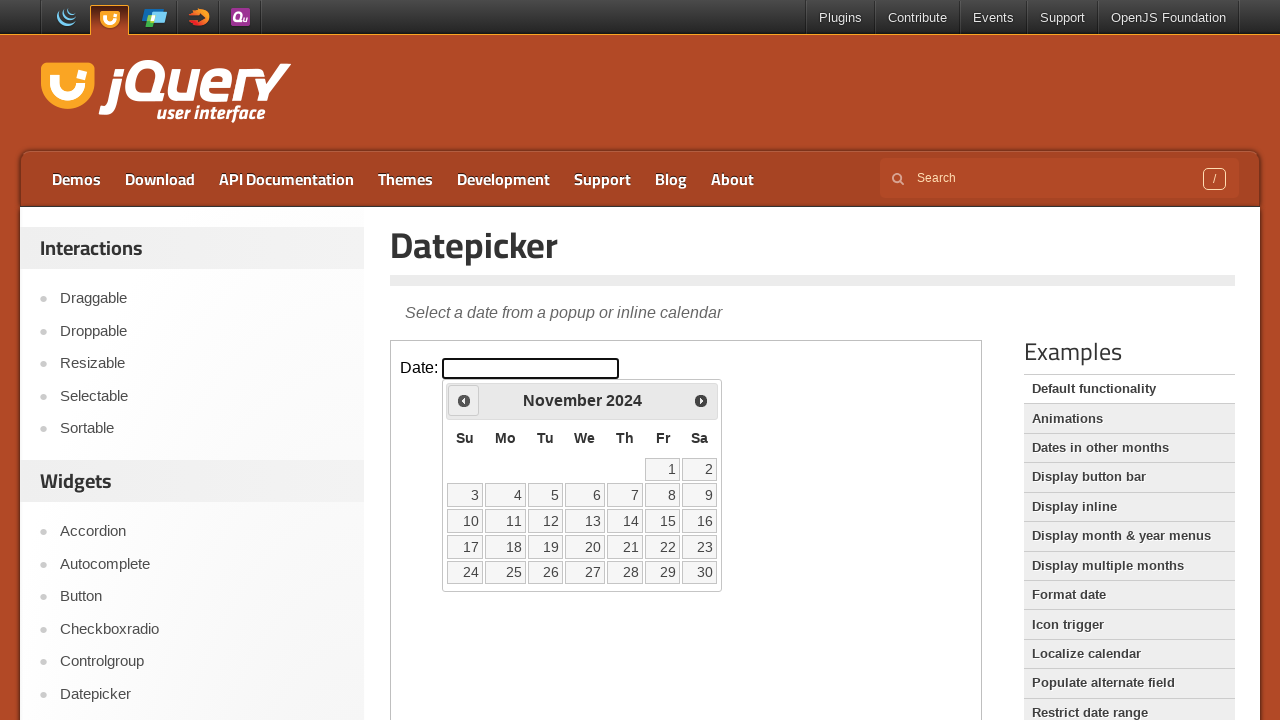

Clicked previous month button to navigate backward (current: November 2024, target: March 2015) at (464, 400) on iframe >> nth=0 >> internal:control=enter-frame >> xpath=.//*[@id='ui-datepicker
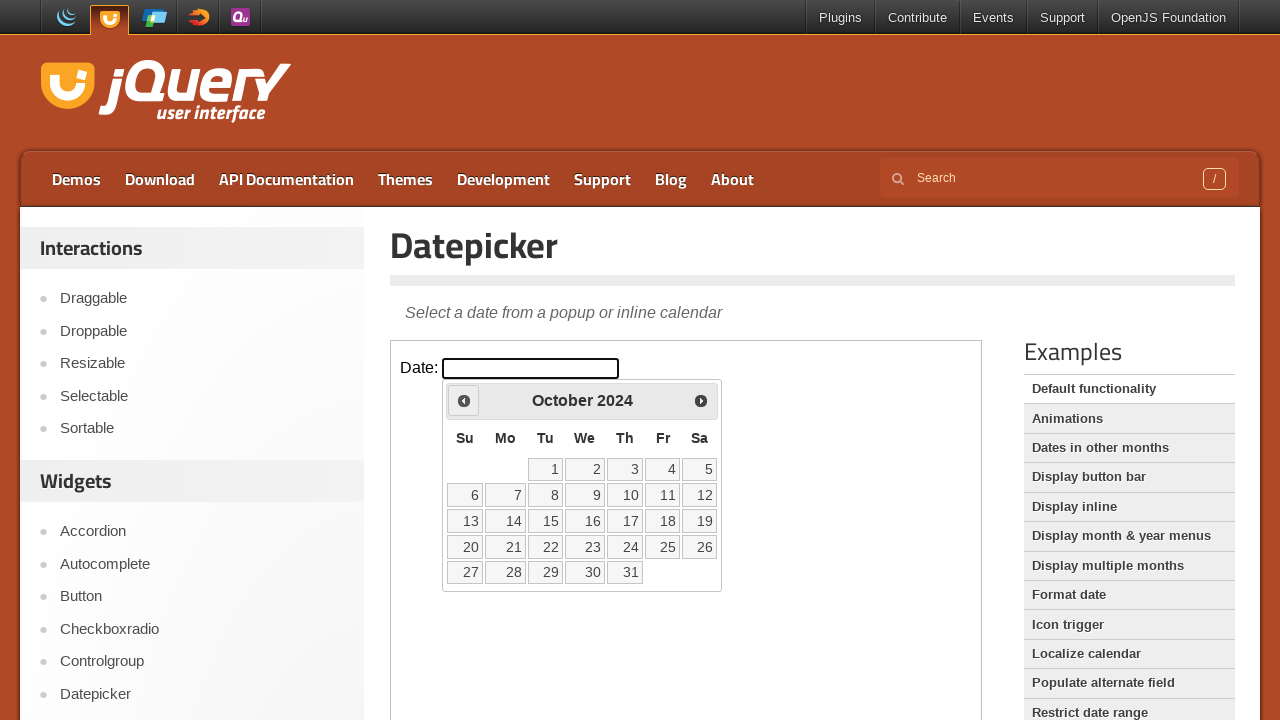

Clicked previous month button to navigate backward (current: October 2024, target: March 2015) at (464, 400) on iframe >> nth=0 >> internal:control=enter-frame >> xpath=.//*[@id='ui-datepicker
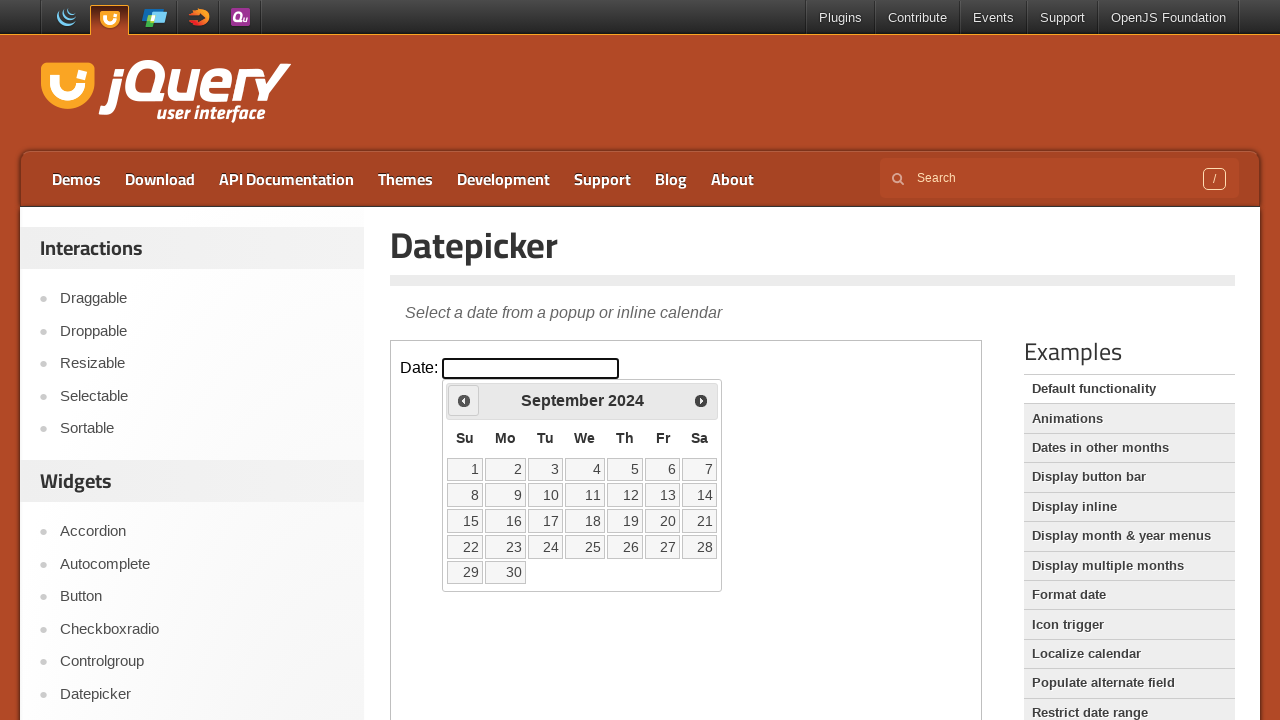

Clicked previous month button to navigate backward (current: September 2024, target: March 2015) at (464, 400) on iframe >> nth=0 >> internal:control=enter-frame >> xpath=.//*[@id='ui-datepicker
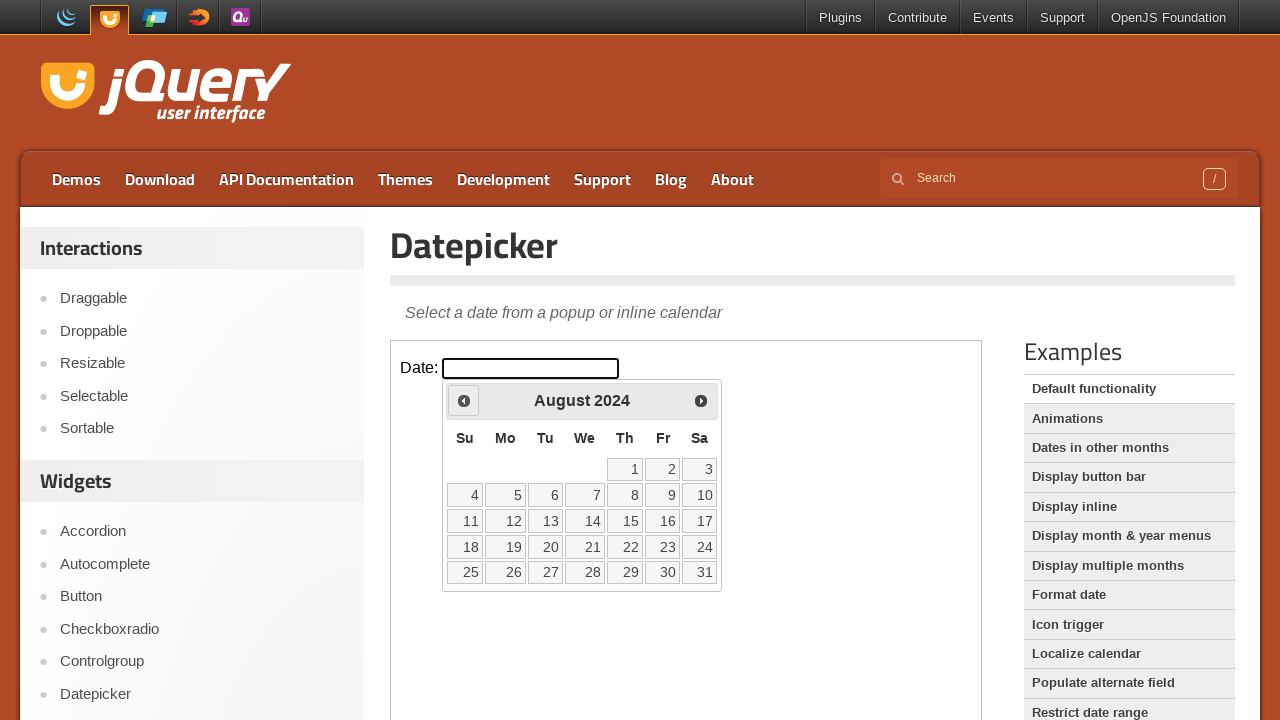

Clicked previous month button to navigate backward (current: August 2024, target: March 2015) at (464, 400) on iframe >> nth=0 >> internal:control=enter-frame >> xpath=.//*[@id='ui-datepicker
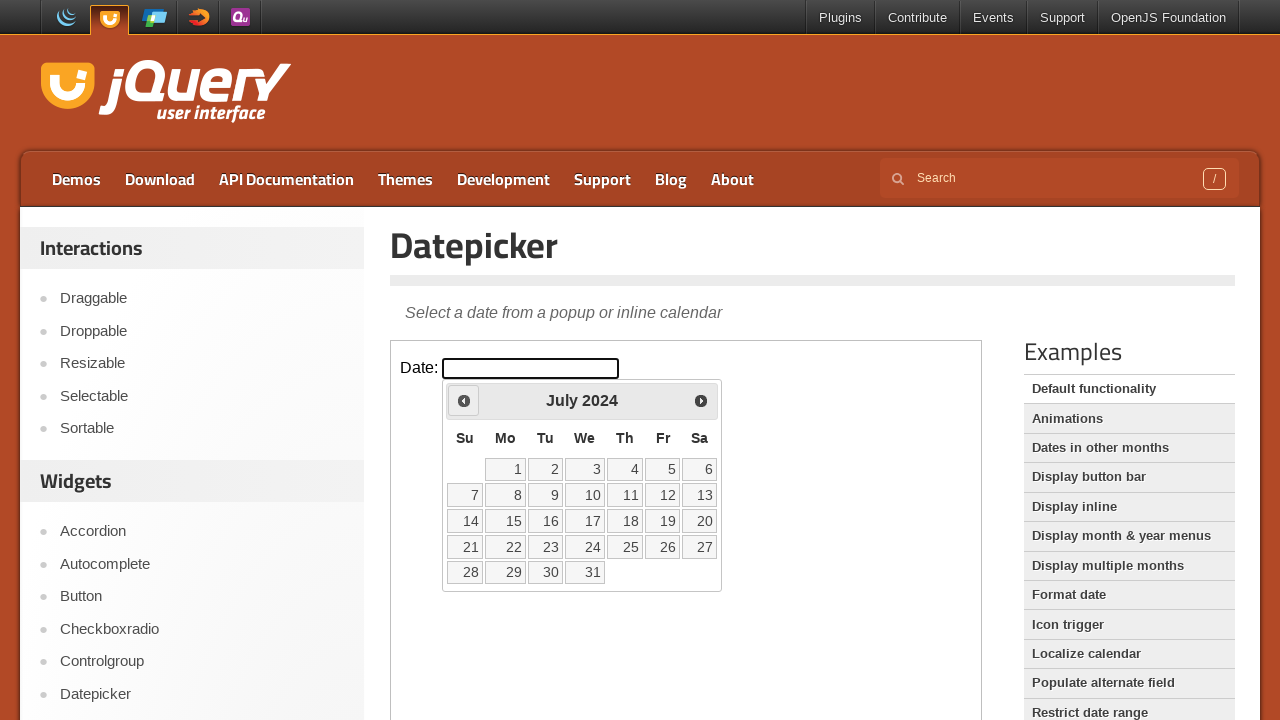

Clicked previous month button to navigate backward (current: July 2024, target: March 2015) at (464, 400) on iframe >> nth=0 >> internal:control=enter-frame >> xpath=.//*[@id='ui-datepicker
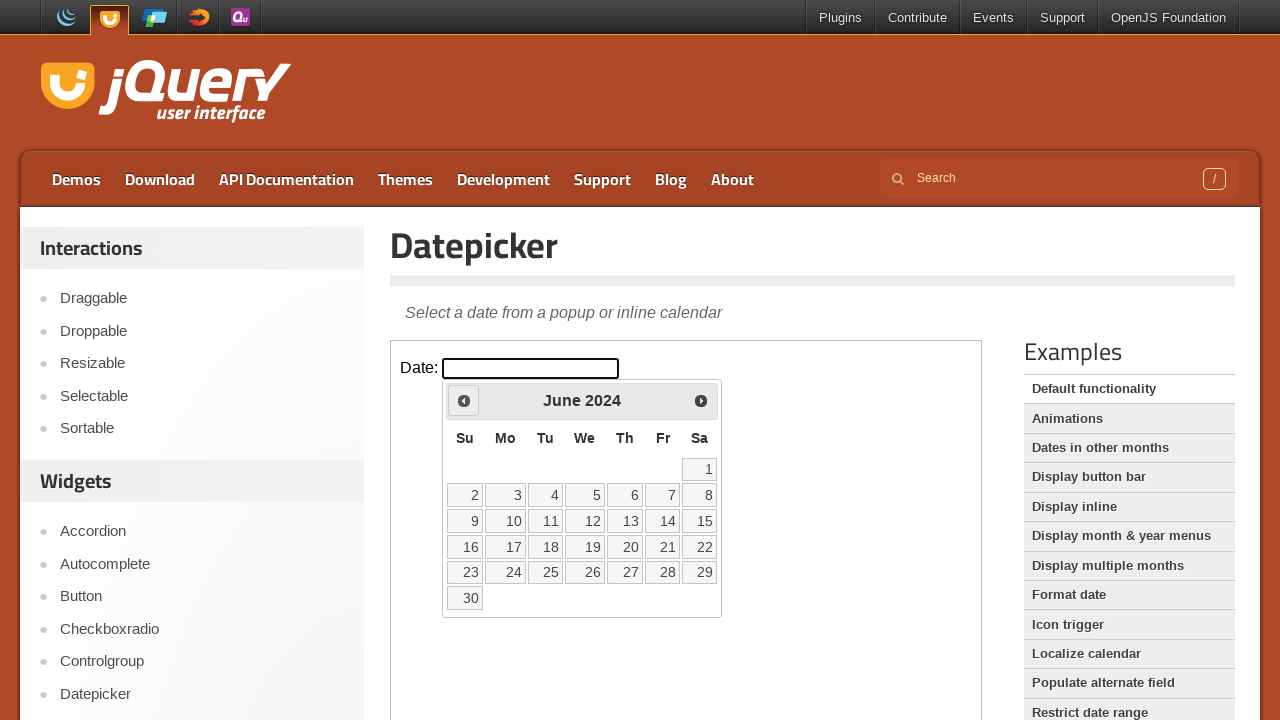

Clicked previous month button to navigate backward (current: June 2024, target: March 2015) at (464, 400) on iframe >> nth=0 >> internal:control=enter-frame >> xpath=.//*[@id='ui-datepicker
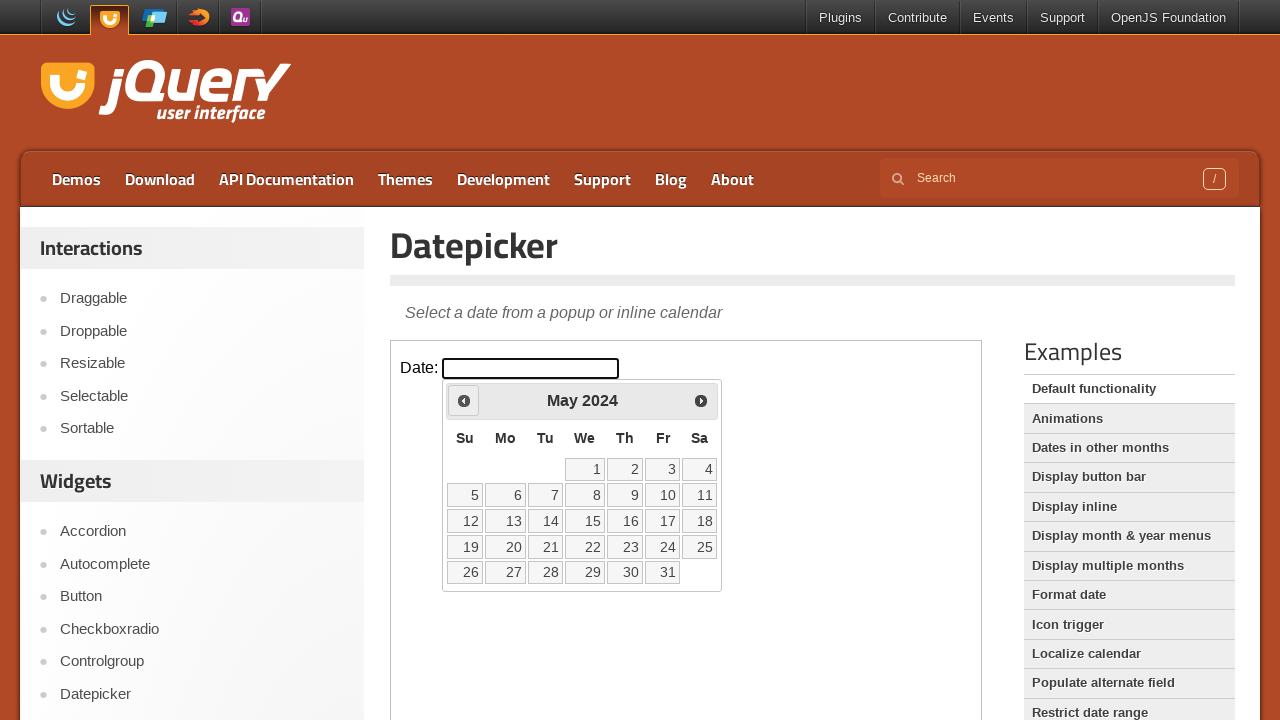

Clicked previous month button to navigate backward (current: May 2024, target: March 2015) at (464, 400) on iframe >> nth=0 >> internal:control=enter-frame >> xpath=.//*[@id='ui-datepicker
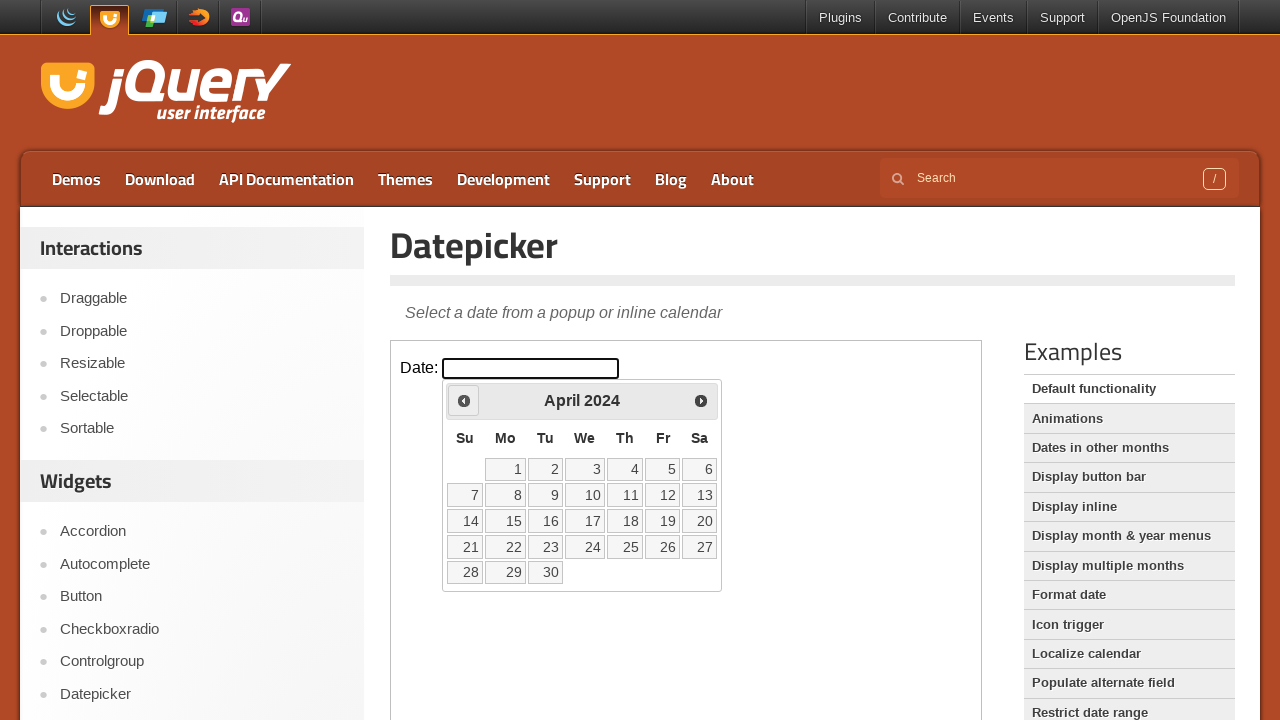

Clicked previous month button to navigate backward (current: April 2024, target: March 2015) at (464, 400) on iframe >> nth=0 >> internal:control=enter-frame >> xpath=.//*[@id='ui-datepicker
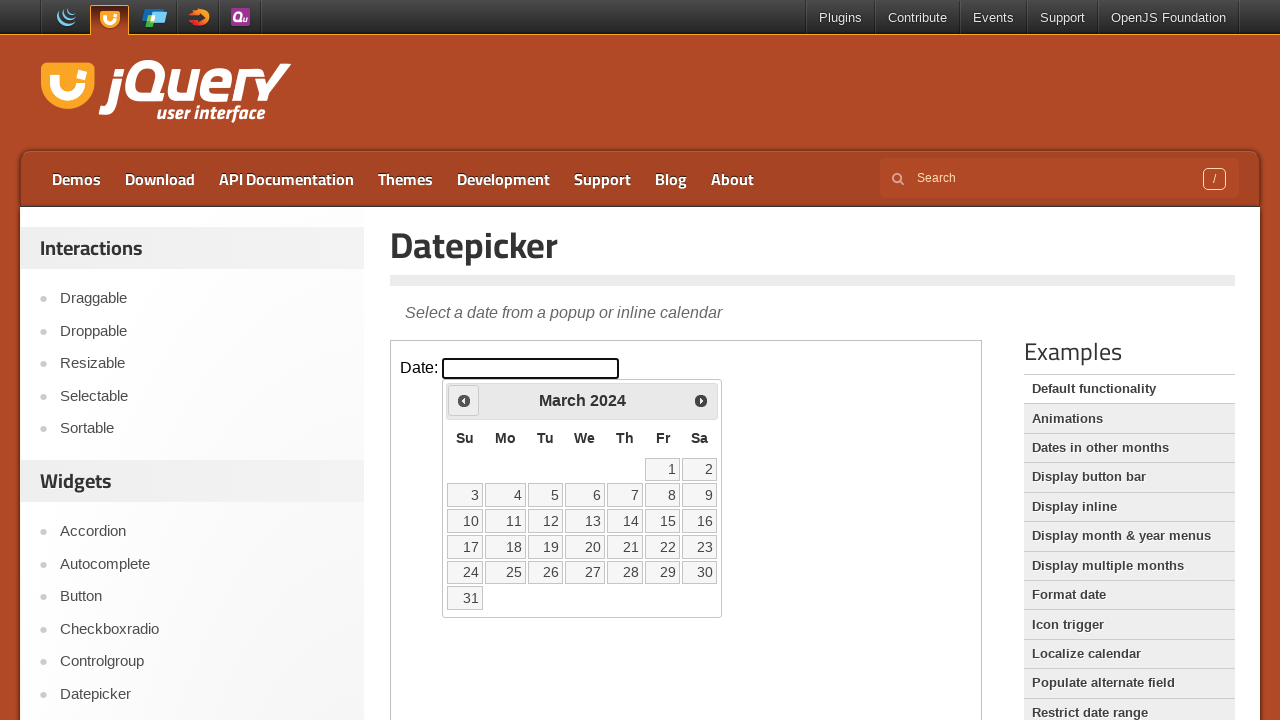

Clicked previous month button to navigate backward (current: March 2024, target: March 2015) at (464, 400) on iframe >> nth=0 >> internal:control=enter-frame >> xpath=.//*[@id='ui-datepicker
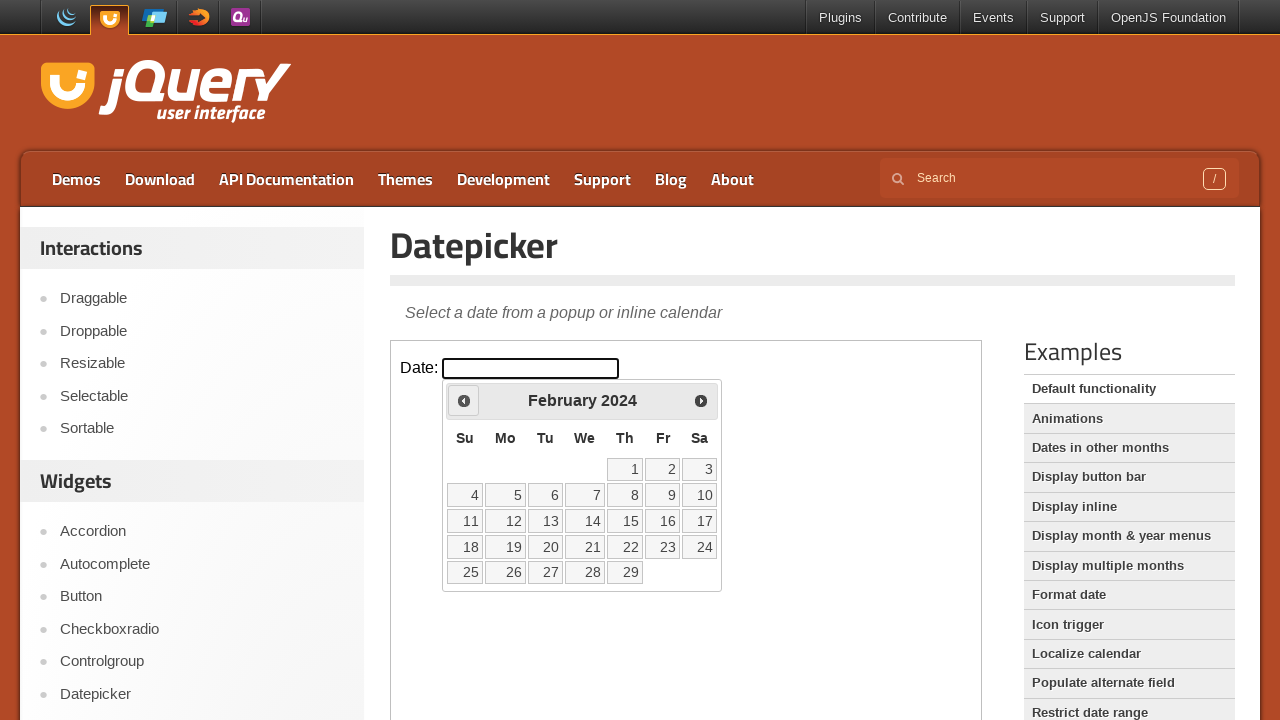

Clicked previous month button to navigate backward (current: February 2024, target: March 2015) at (464, 400) on iframe >> nth=0 >> internal:control=enter-frame >> xpath=.//*[@id='ui-datepicker
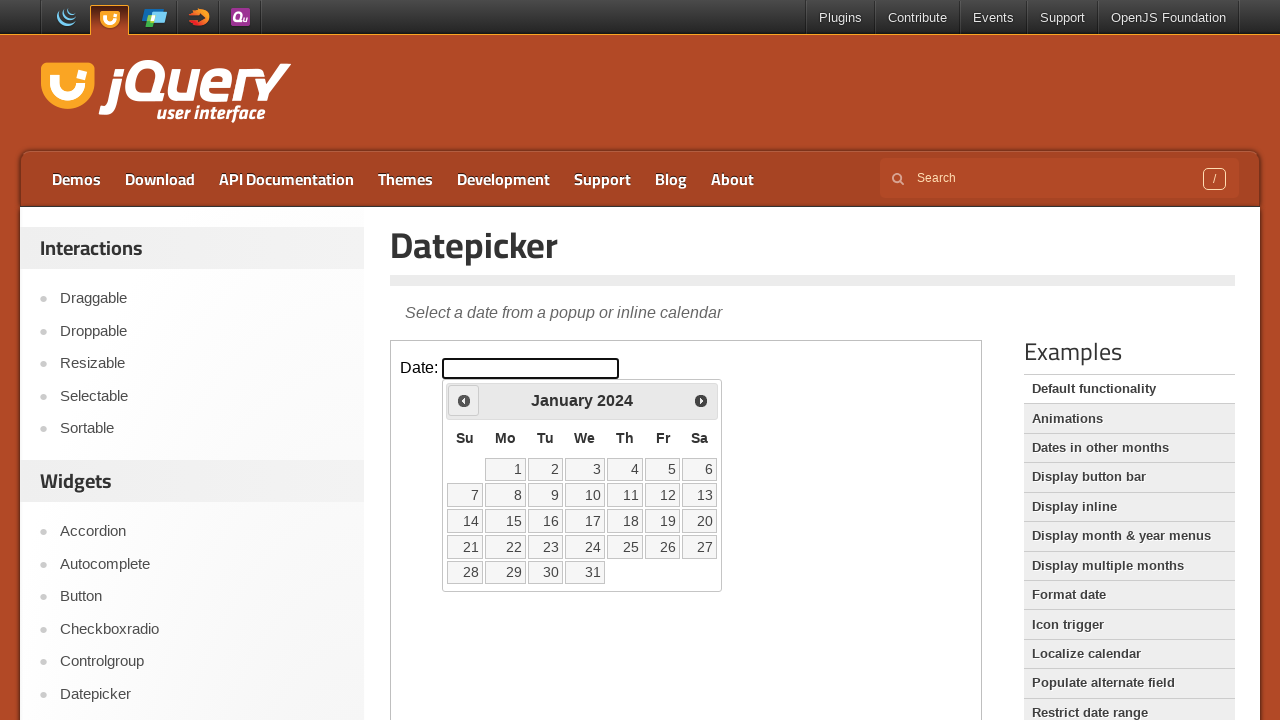

Clicked previous month button to navigate backward (current: January 2024, target: March 2015) at (464, 400) on iframe >> nth=0 >> internal:control=enter-frame >> xpath=.//*[@id='ui-datepicker
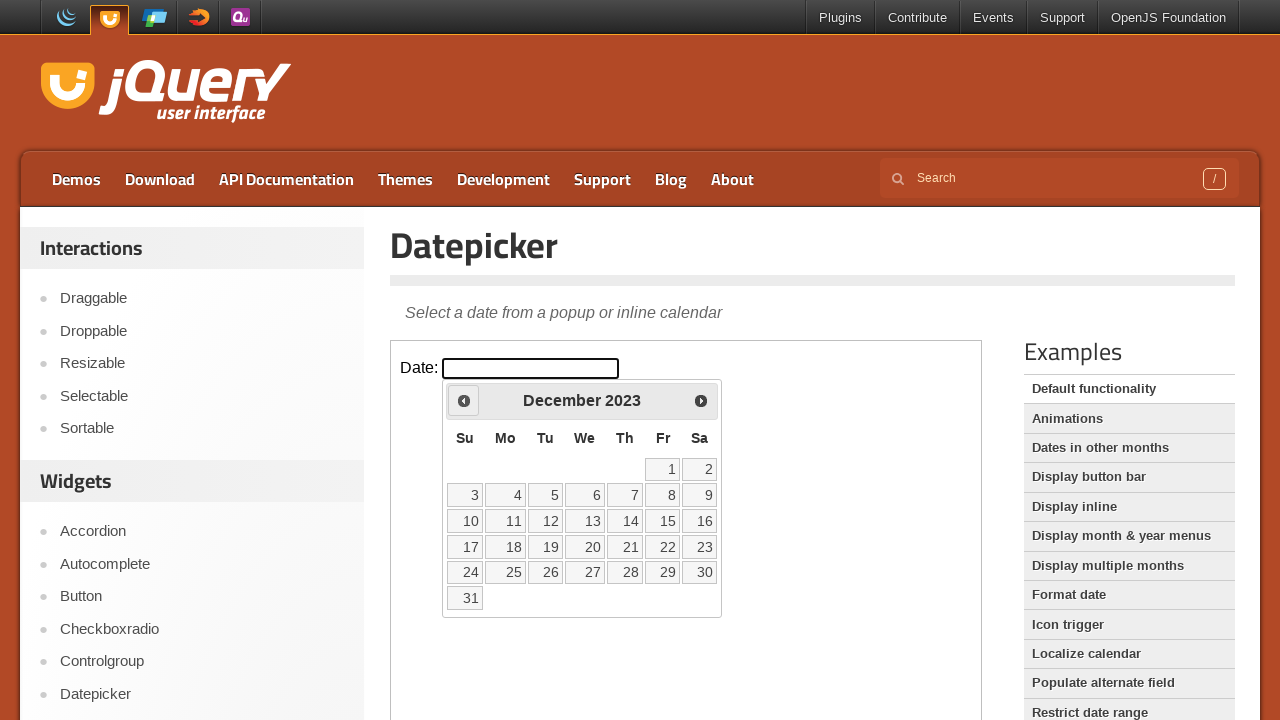

Clicked previous month button to navigate backward (current: December 2023, target: March 2015) at (464, 400) on iframe >> nth=0 >> internal:control=enter-frame >> xpath=.//*[@id='ui-datepicker
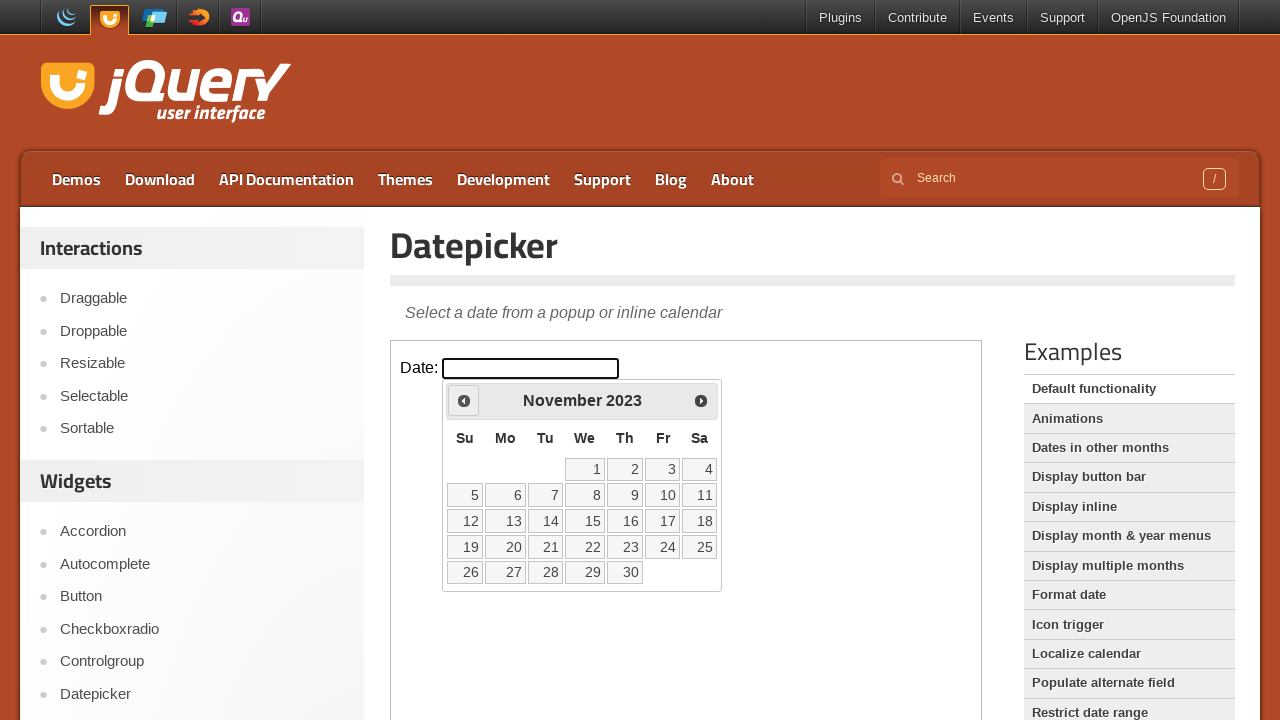

Clicked previous month button to navigate backward (current: November 2023, target: March 2015) at (464, 400) on iframe >> nth=0 >> internal:control=enter-frame >> xpath=.//*[@id='ui-datepicker
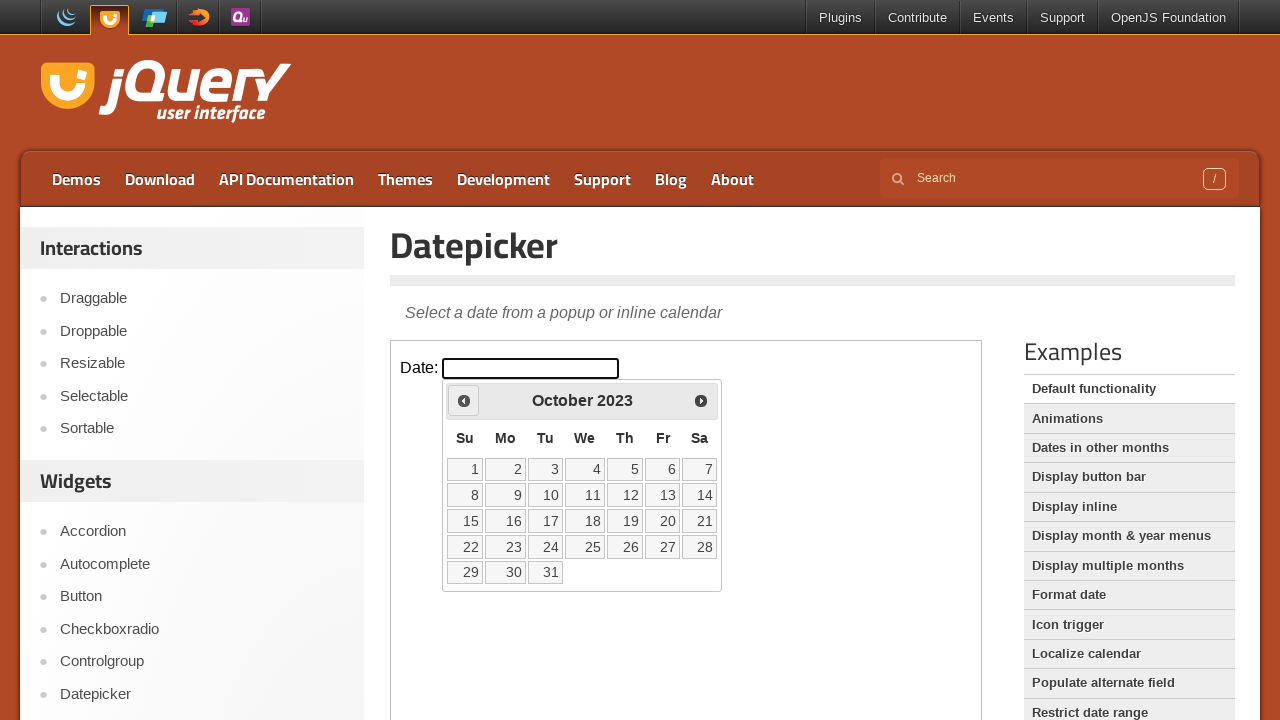

Clicked previous month button to navigate backward (current: October 2023, target: March 2015) at (464, 400) on iframe >> nth=0 >> internal:control=enter-frame >> xpath=.//*[@id='ui-datepicker
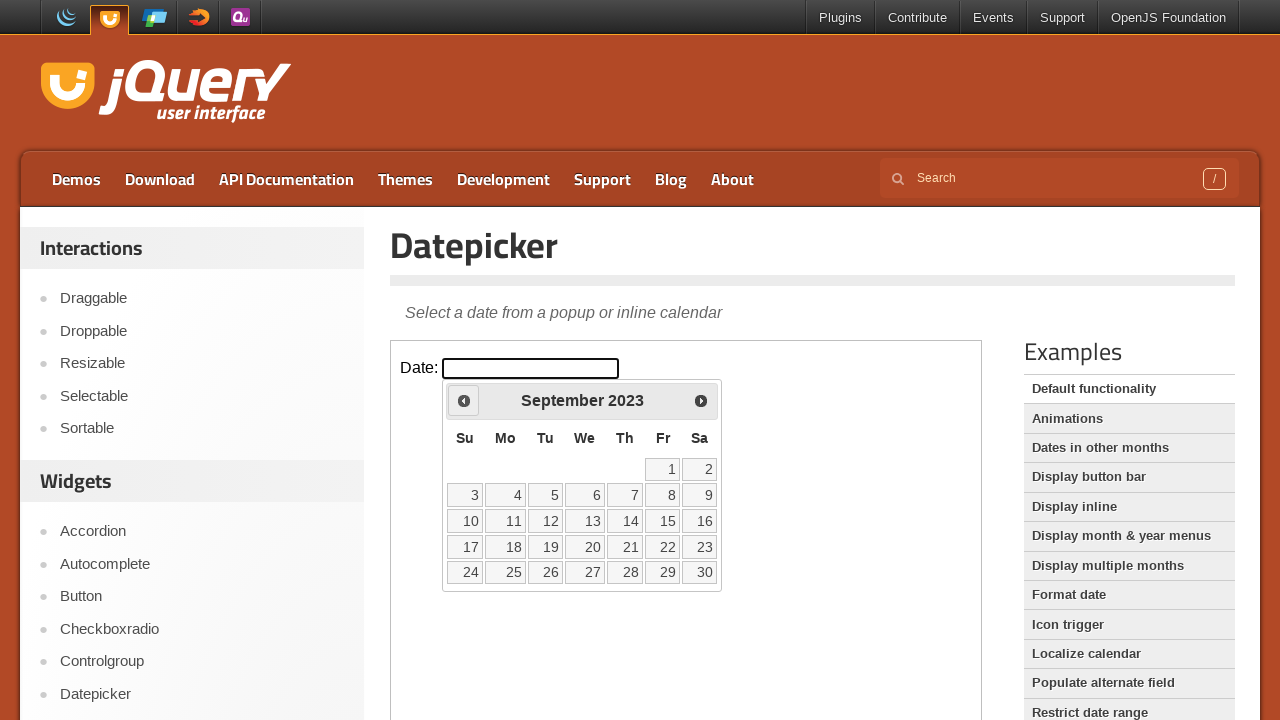

Clicked previous month button to navigate backward (current: September 2023, target: March 2015) at (464, 400) on iframe >> nth=0 >> internal:control=enter-frame >> xpath=.//*[@id='ui-datepicker
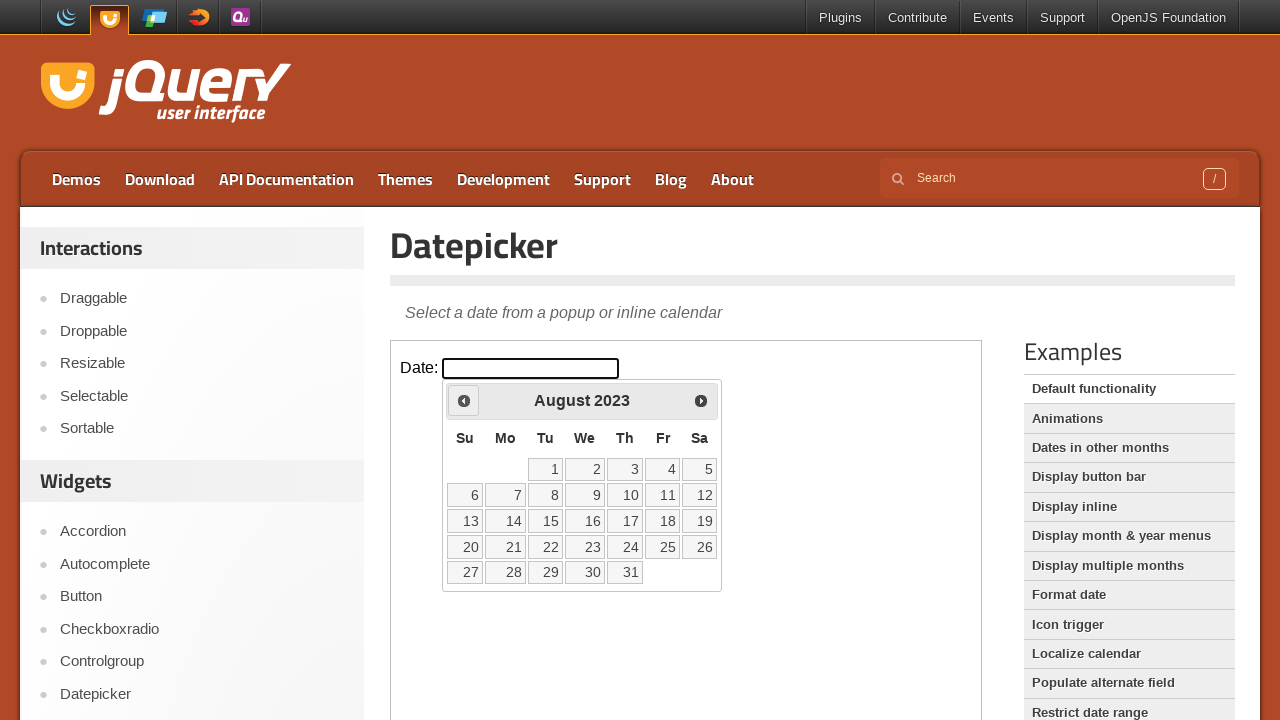

Clicked previous month button to navigate backward (current: August 2023, target: March 2015) at (464, 400) on iframe >> nth=0 >> internal:control=enter-frame >> xpath=.//*[@id='ui-datepicker
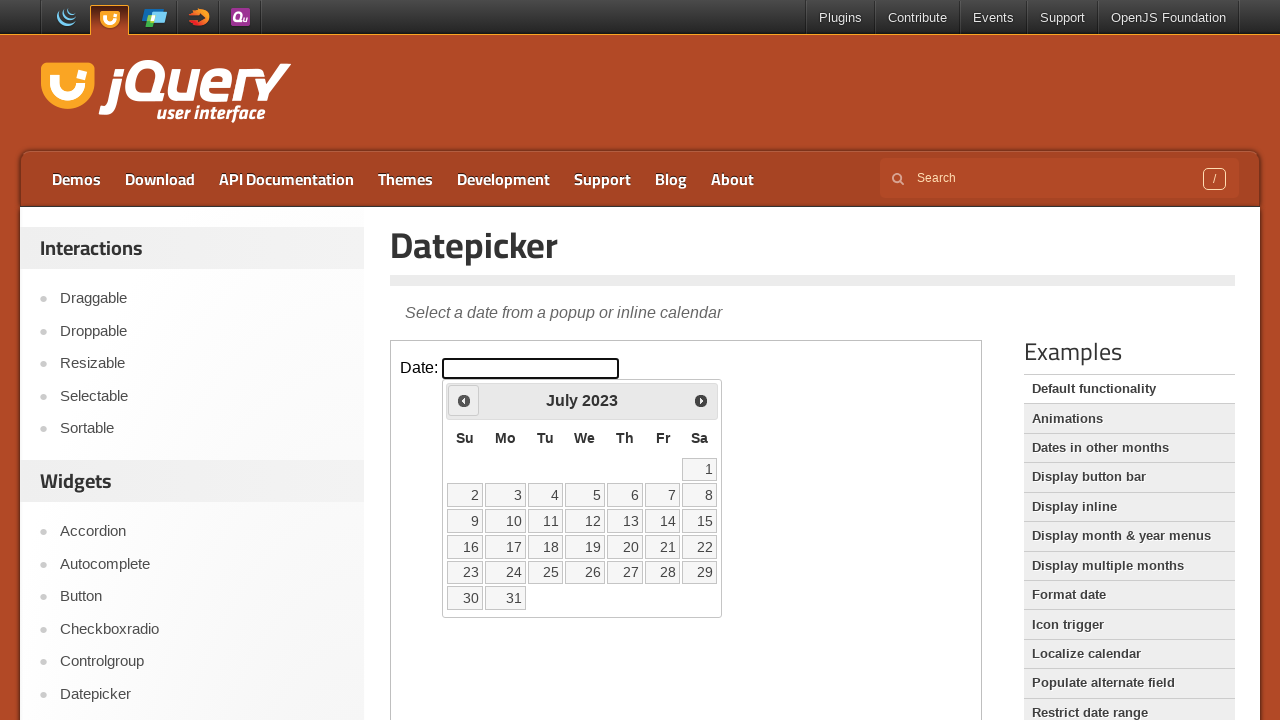

Clicked previous month button to navigate backward (current: July 2023, target: March 2015) at (464, 400) on iframe >> nth=0 >> internal:control=enter-frame >> xpath=.//*[@id='ui-datepicker
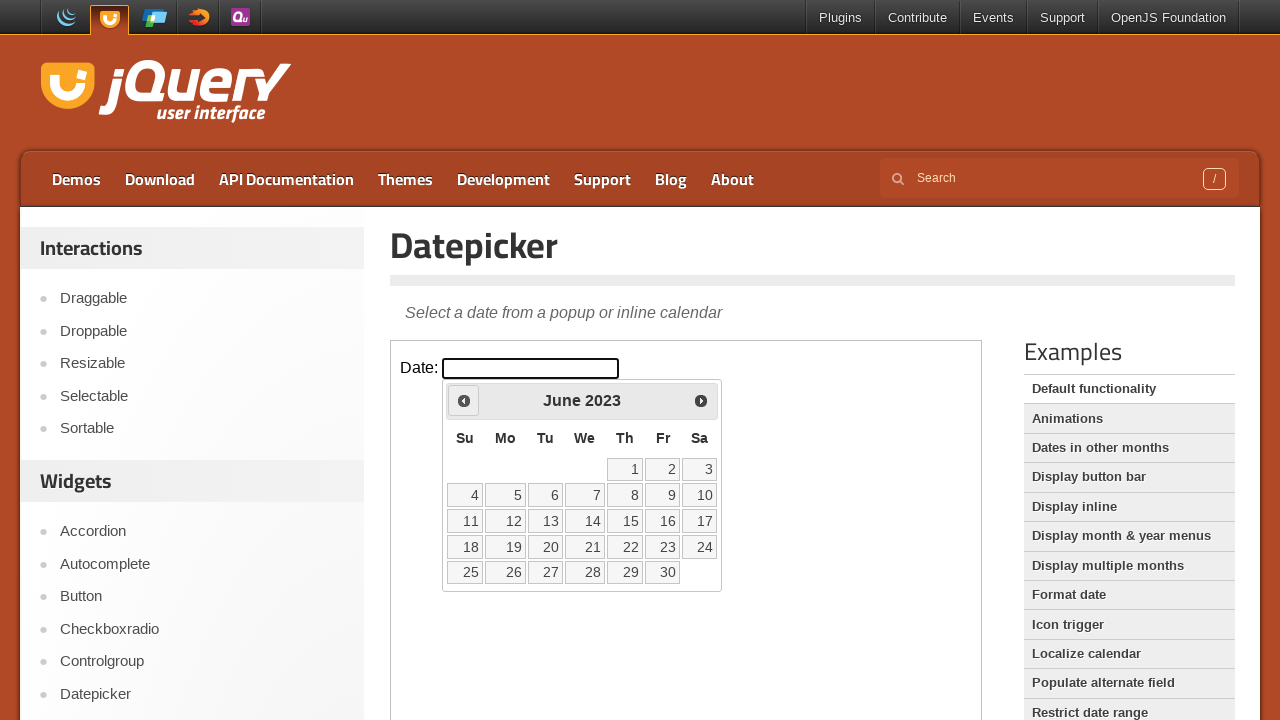

Clicked previous month button to navigate backward (current: June 2023, target: March 2015) at (464, 400) on iframe >> nth=0 >> internal:control=enter-frame >> xpath=.//*[@id='ui-datepicker
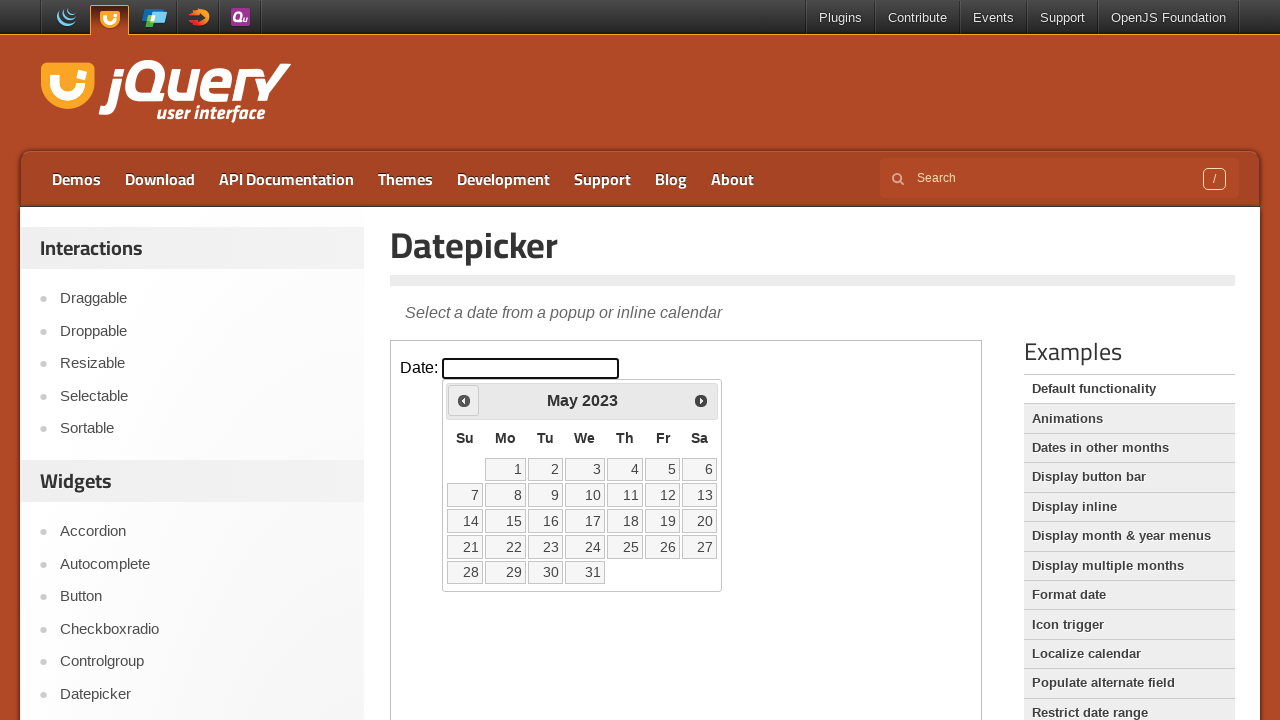

Clicked previous month button to navigate backward (current: May 2023, target: March 2015) at (464, 400) on iframe >> nth=0 >> internal:control=enter-frame >> xpath=.//*[@id='ui-datepicker
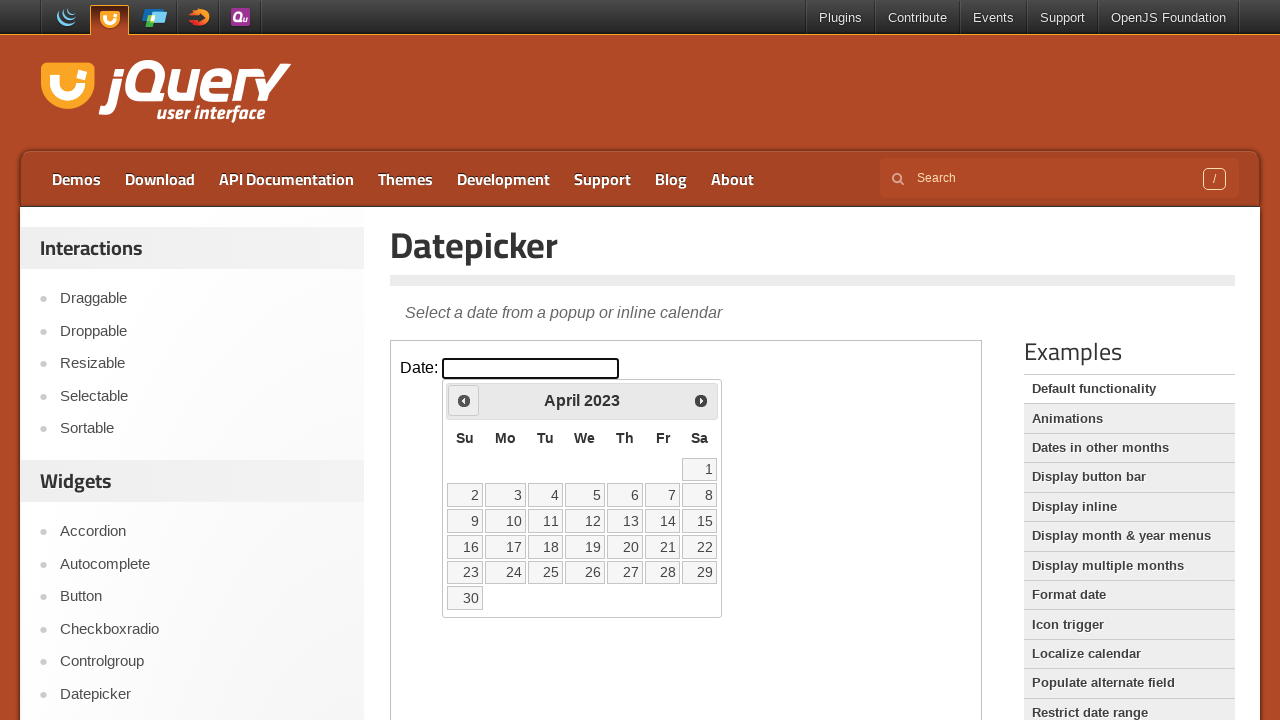

Clicked previous month button to navigate backward (current: April 2023, target: March 2015) at (464, 400) on iframe >> nth=0 >> internal:control=enter-frame >> xpath=.//*[@id='ui-datepicker
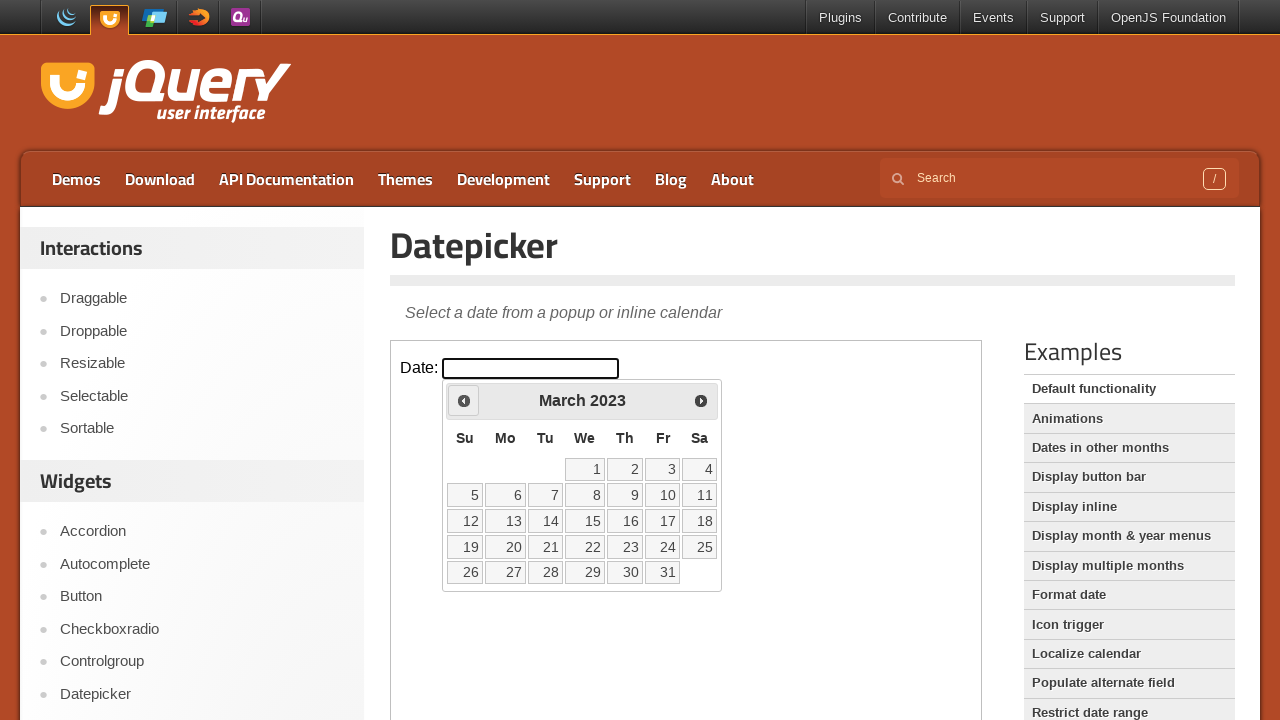

Clicked previous month button to navigate backward (current: March 2023, target: March 2015) at (464, 400) on iframe >> nth=0 >> internal:control=enter-frame >> xpath=.//*[@id='ui-datepicker
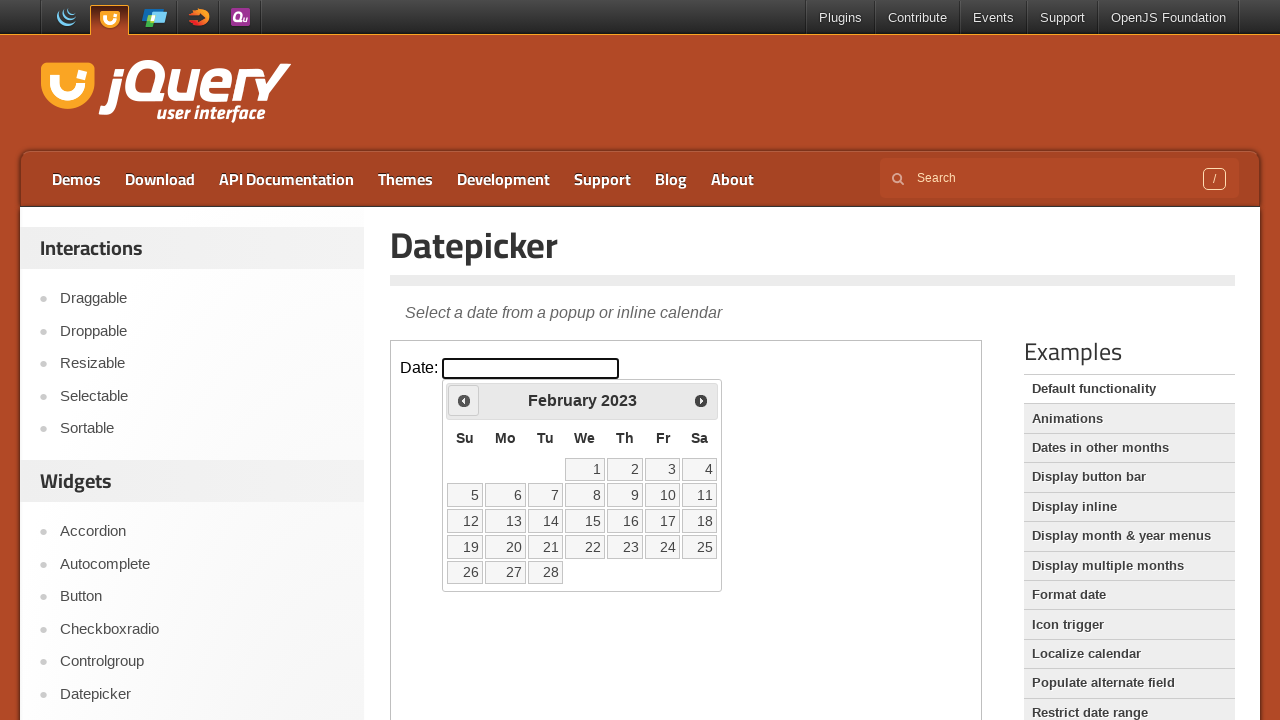

Clicked previous month button to navigate backward (current: February 2023, target: March 2015) at (464, 400) on iframe >> nth=0 >> internal:control=enter-frame >> xpath=.//*[@id='ui-datepicker
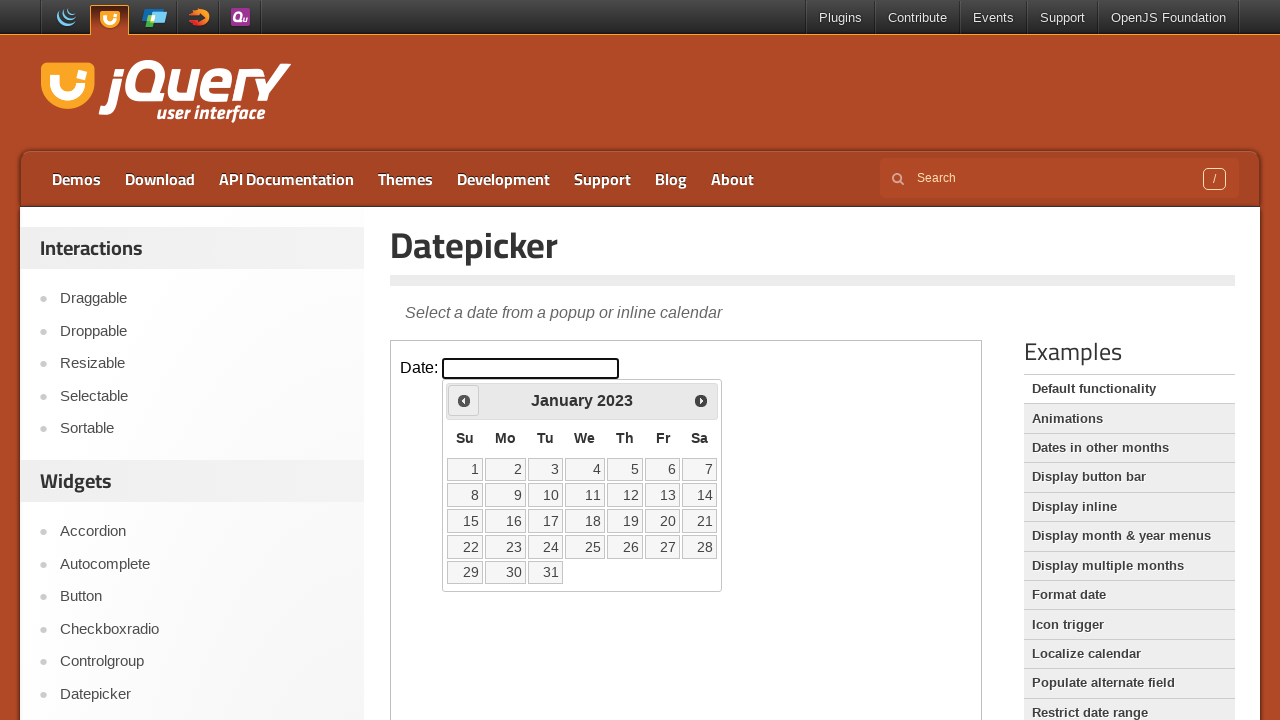

Clicked previous month button to navigate backward (current: January 2023, target: March 2015) at (464, 400) on iframe >> nth=0 >> internal:control=enter-frame >> xpath=.//*[@id='ui-datepicker
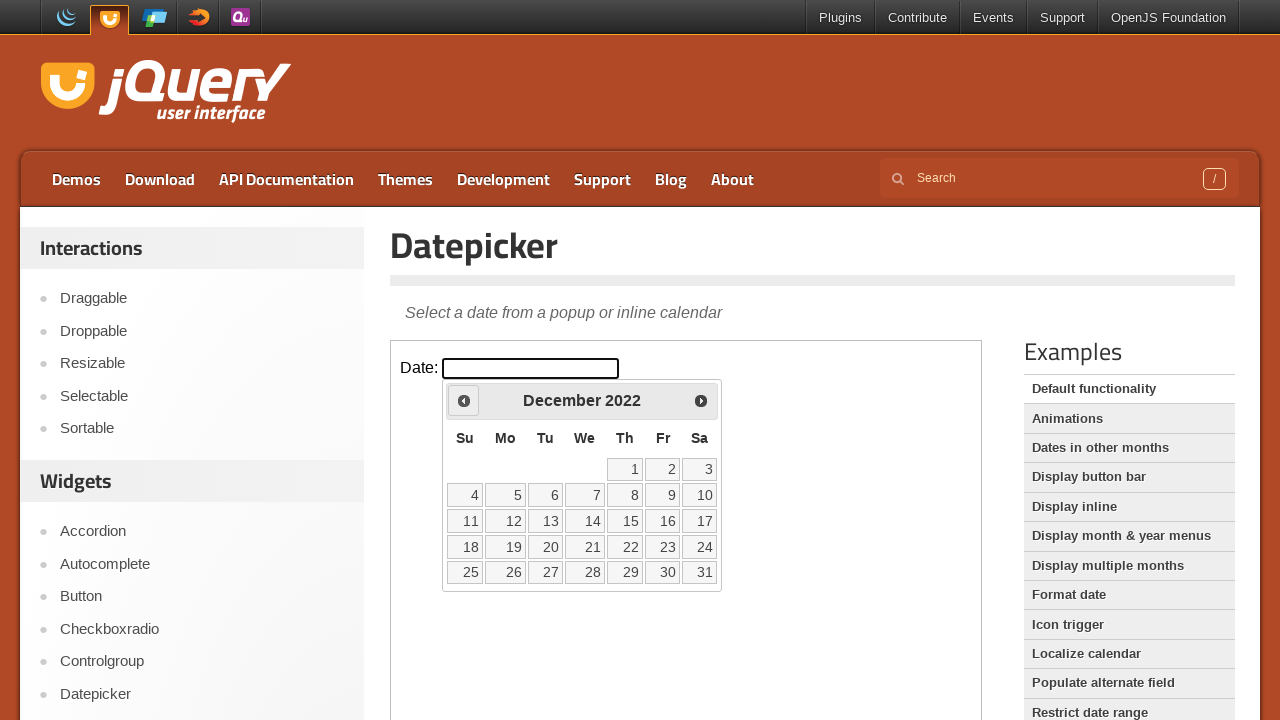

Clicked previous month button to navigate backward (current: December 2022, target: March 2015) at (464, 400) on iframe >> nth=0 >> internal:control=enter-frame >> xpath=.//*[@id='ui-datepicker
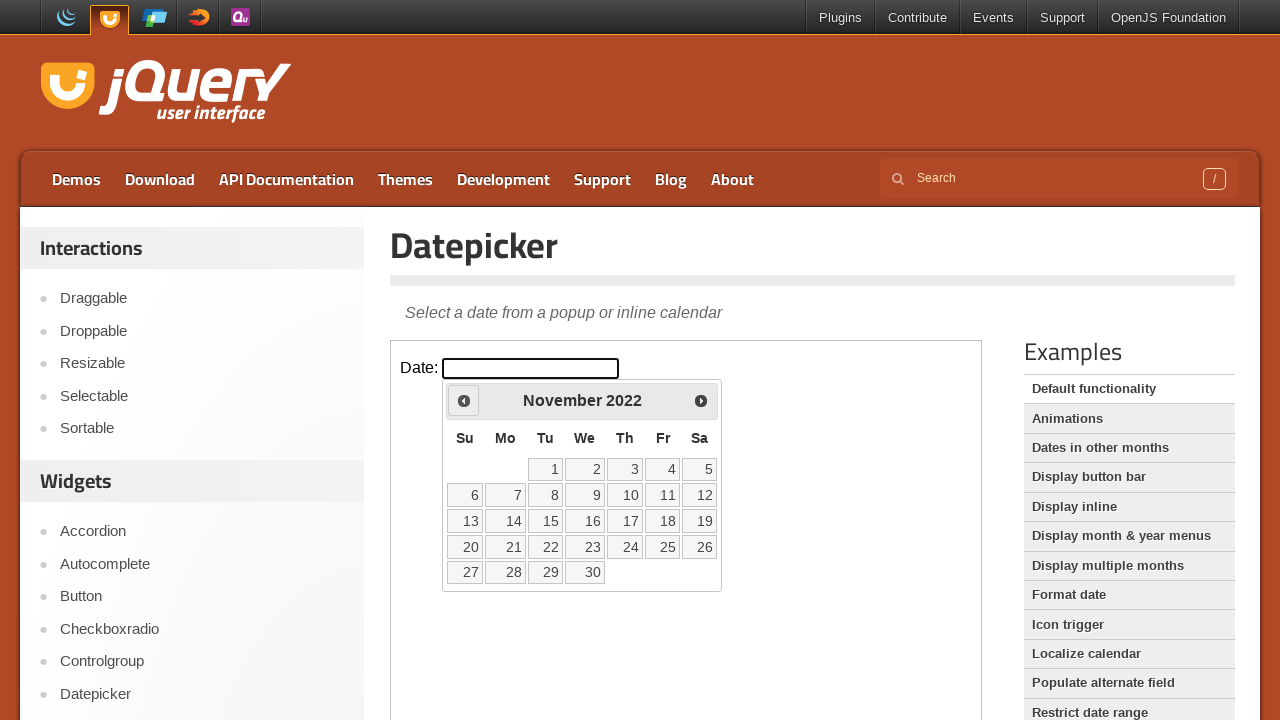

Clicked previous month button to navigate backward (current: November 2022, target: March 2015) at (464, 400) on iframe >> nth=0 >> internal:control=enter-frame >> xpath=.//*[@id='ui-datepicker
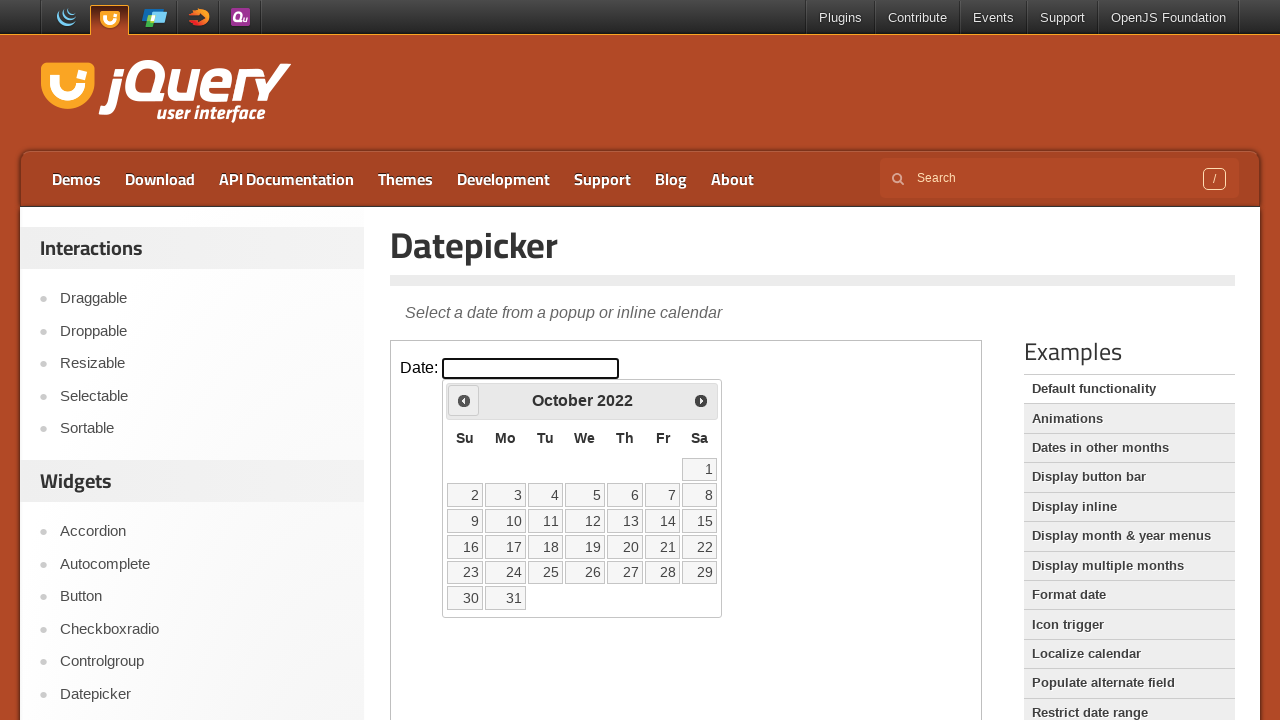

Clicked previous month button to navigate backward (current: October 2022, target: March 2015) at (464, 400) on iframe >> nth=0 >> internal:control=enter-frame >> xpath=.//*[@id='ui-datepicker
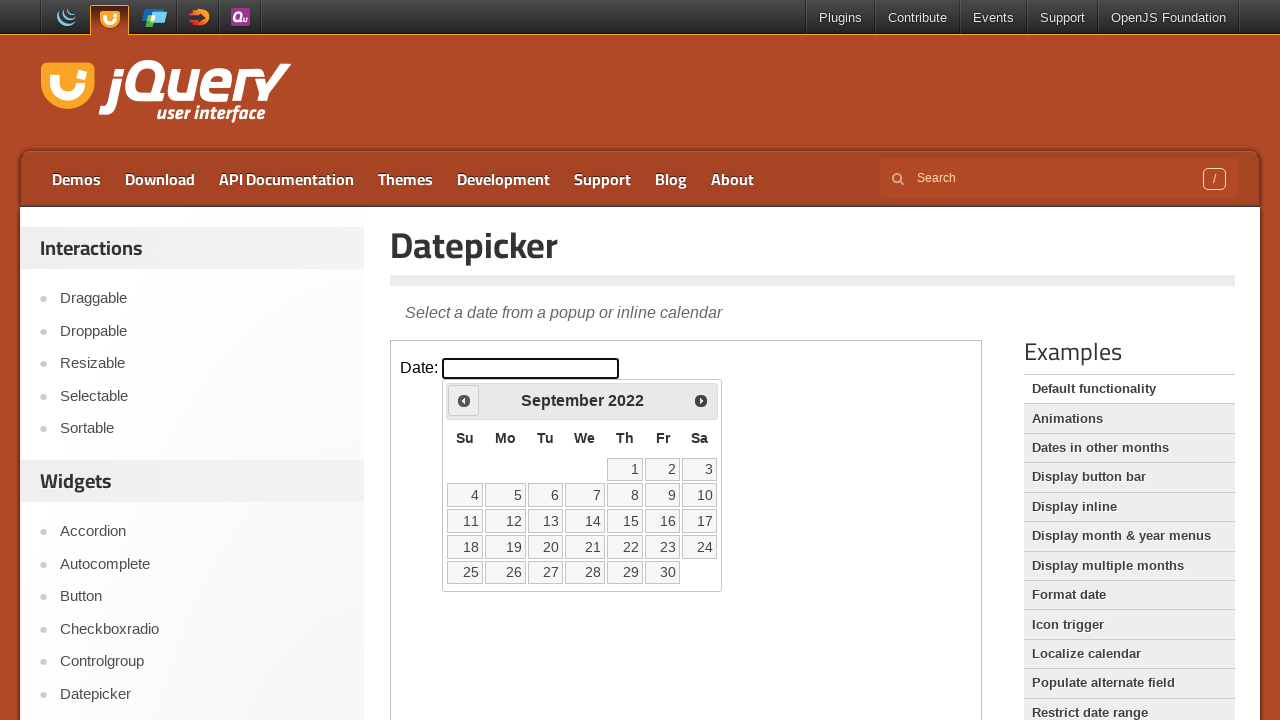

Clicked previous month button to navigate backward (current: September 2022, target: March 2015) at (464, 400) on iframe >> nth=0 >> internal:control=enter-frame >> xpath=.//*[@id='ui-datepicker
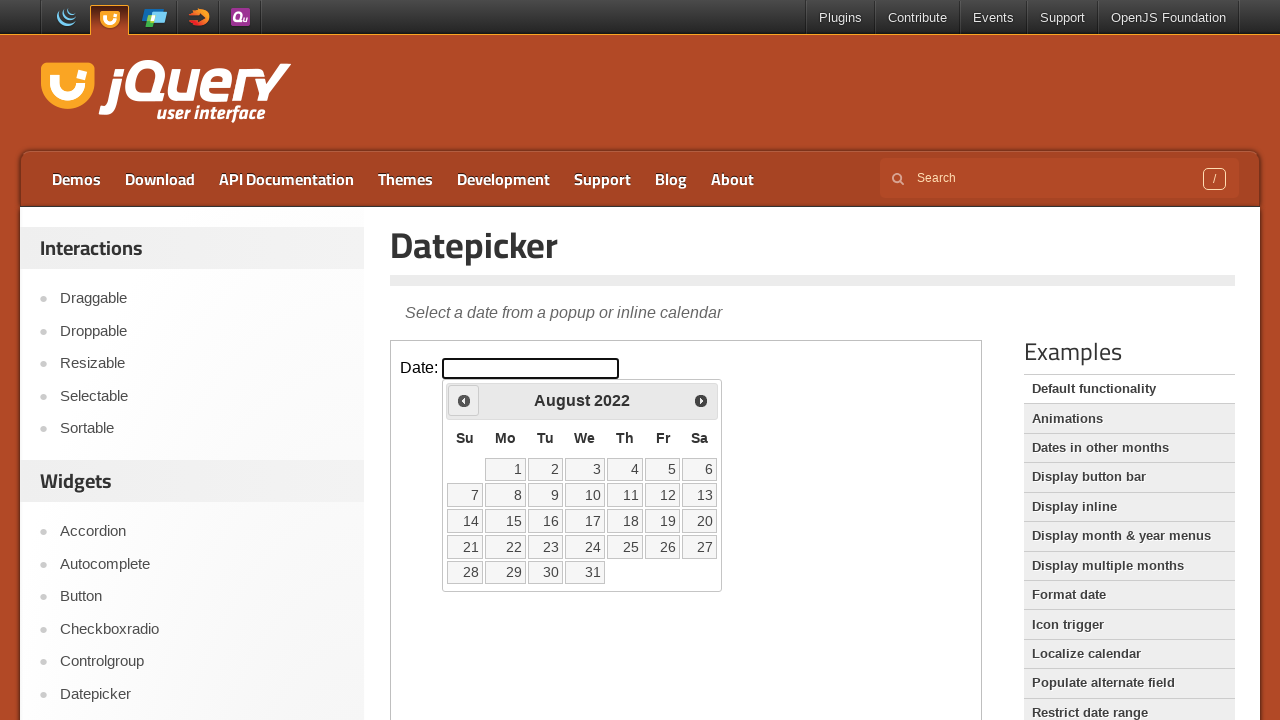

Clicked previous month button to navigate backward (current: August 2022, target: March 2015) at (464, 400) on iframe >> nth=0 >> internal:control=enter-frame >> xpath=.//*[@id='ui-datepicker
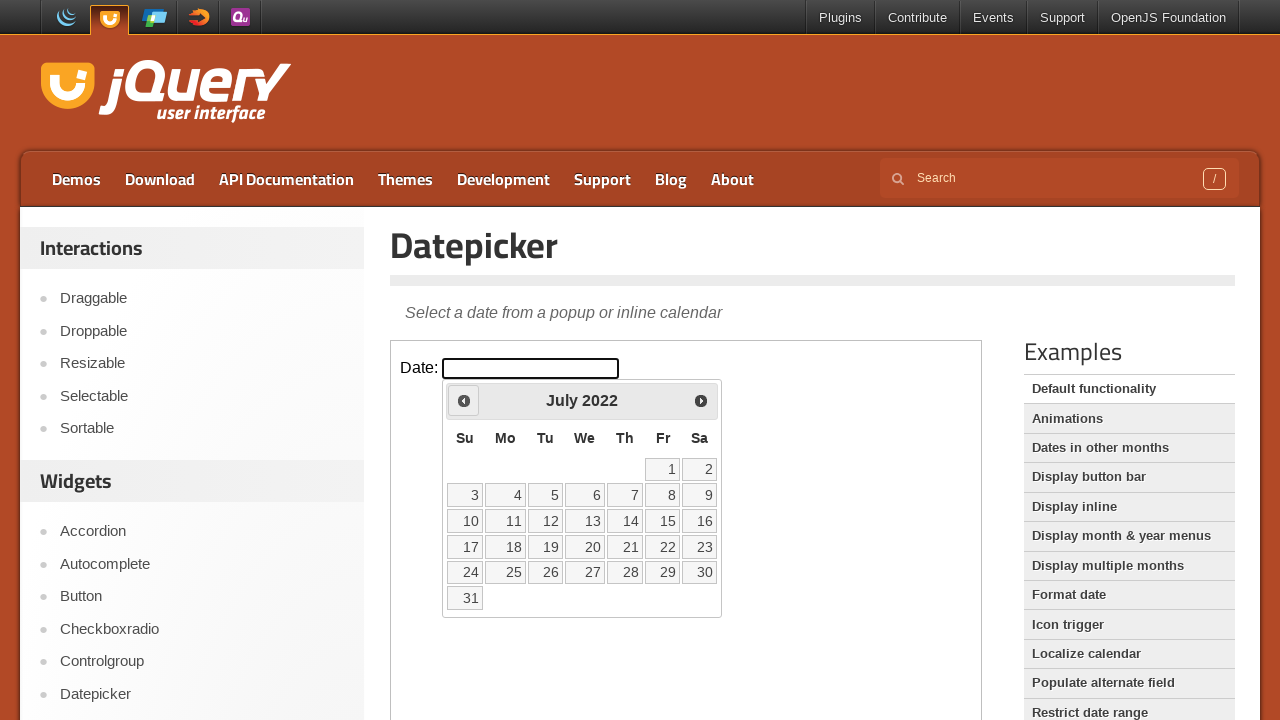

Clicked previous month button to navigate backward (current: July 2022, target: March 2015) at (464, 400) on iframe >> nth=0 >> internal:control=enter-frame >> xpath=.//*[@id='ui-datepicker
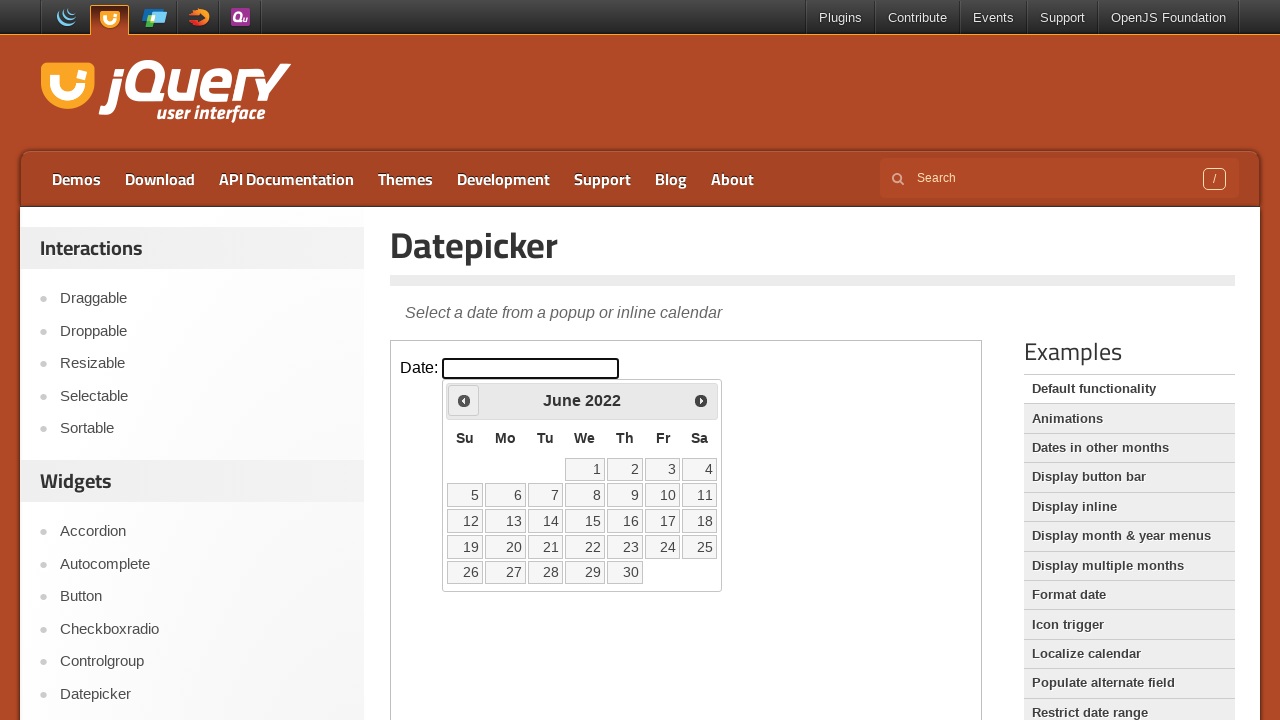

Clicked previous month button to navigate backward (current: June 2022, target: March 2015) at (464, 400) on iframe >> nth=0 >> internal:control=enter-frame >> xpath=.//*[@id='ui-datepicker
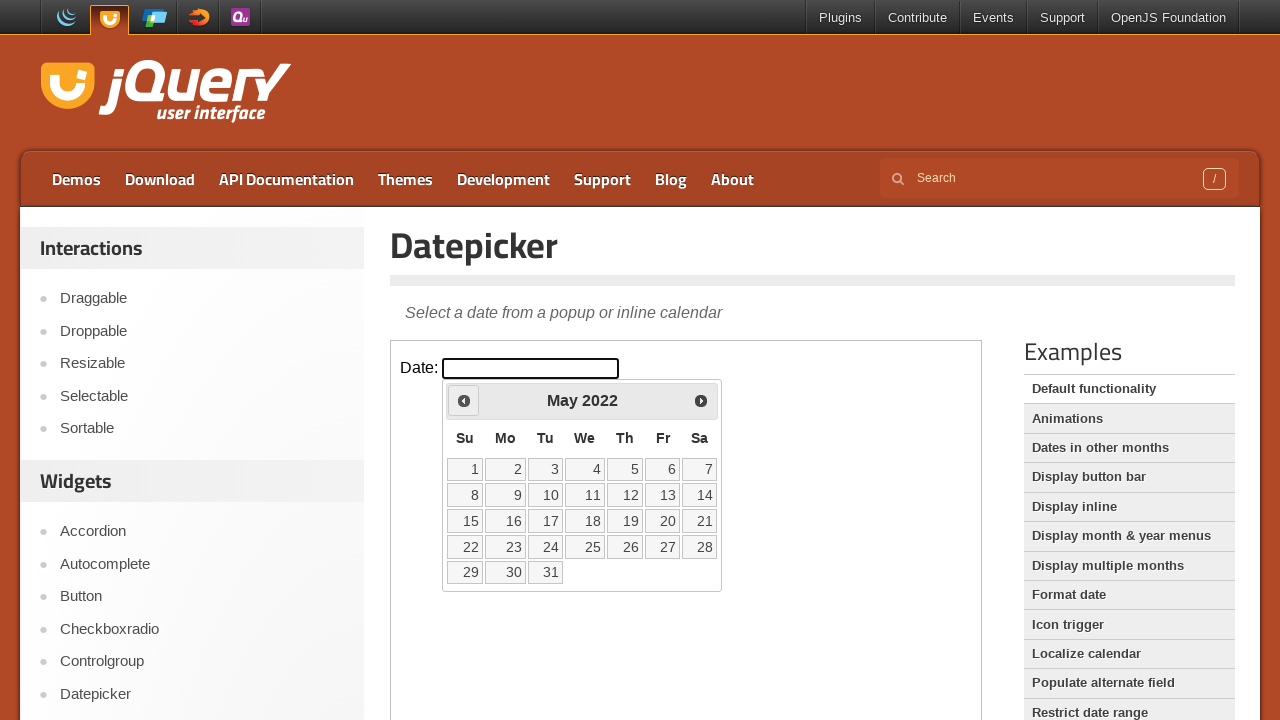

Clicked previous month button to navigate backward (current: May 2022, target: March 2015) at (464, 400) on iframe >> nth=0 >> internal:control=enter-frame >> xpath=.//*[@id='ui-datepicker
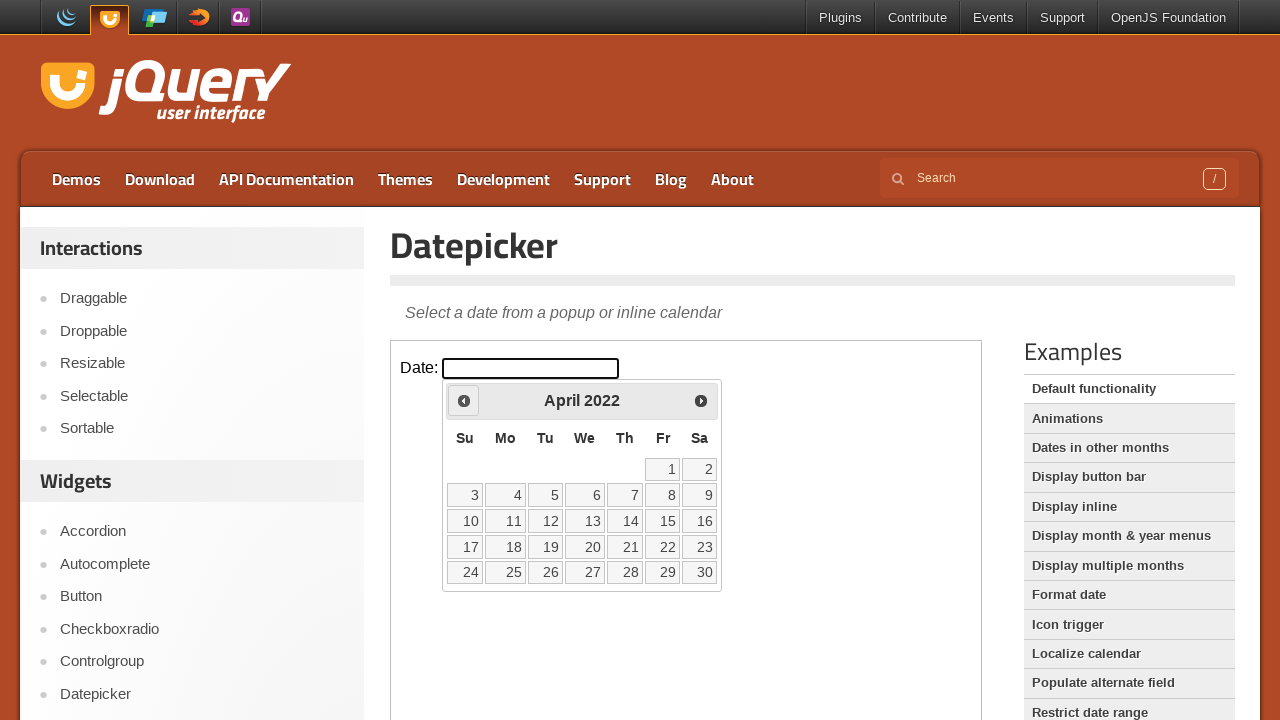

Clicked previous month button to navigate backward (current: April 2022, target: March 2015) at (464, 400) on iframe >> nth=0 >> internal:control=enter-frame >> xpath=.//*[@id='ui-datepicker
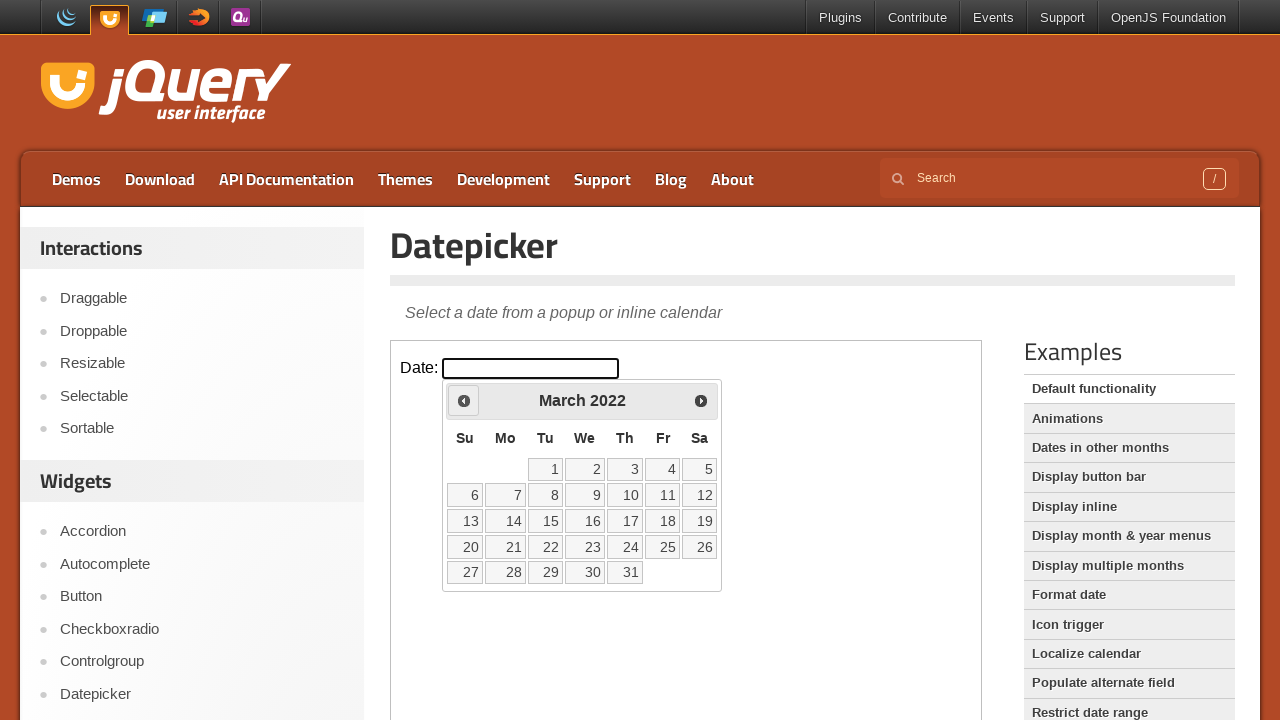

Clicked previous month button to navigate backward (current: March 2022, target: March 2015) at (464, 400) on iframe >> nth=0 >> internal:control=enter-frame >> xpath=.//*[@id='ui-datepicker
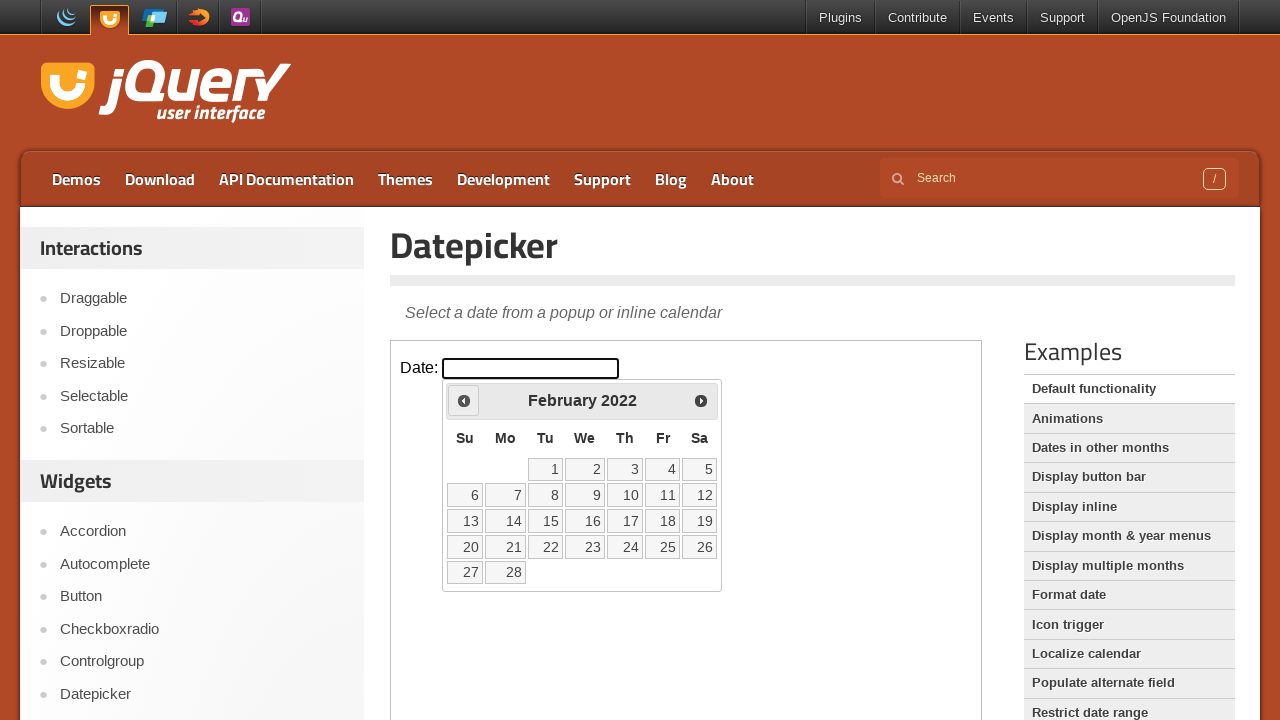

Clicked previous month button to navigate backward (current: February 2022, target: March 2015) at (464, 400) on iframe >> nth=0 >> internal:control=enter-frame >> xpath=.//*[@id='ui-datepicker
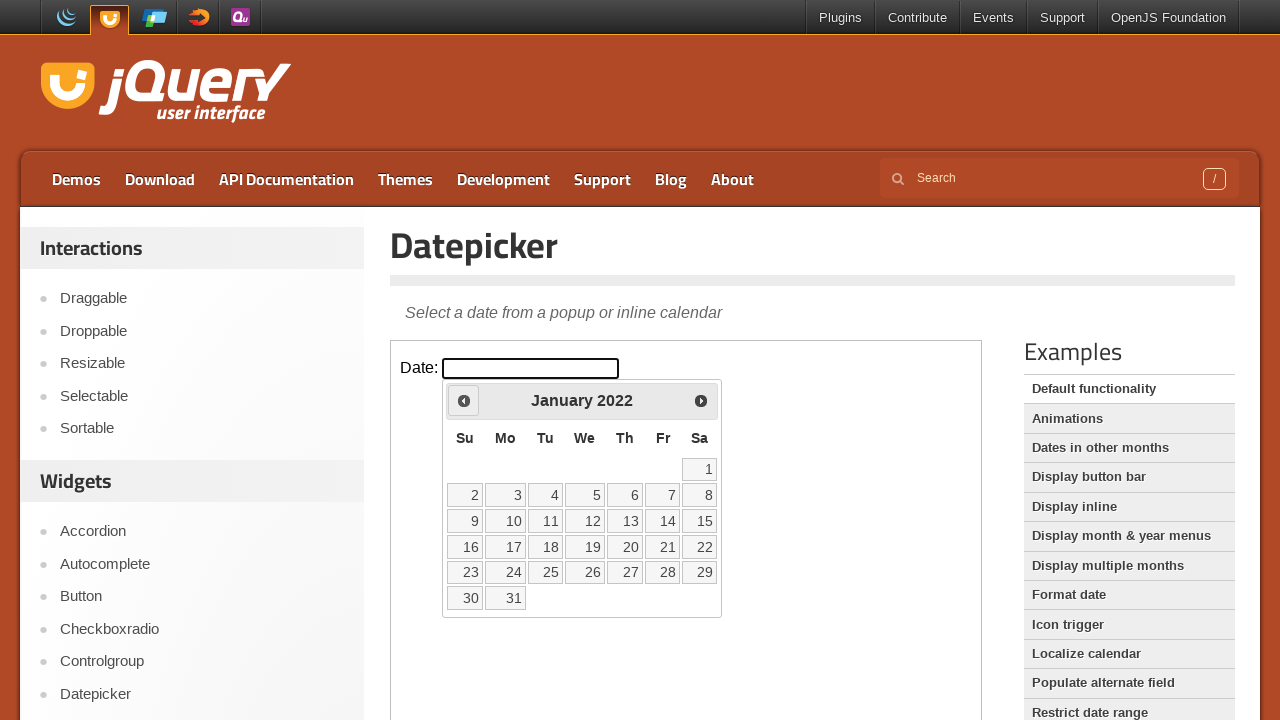

Clicked previous month button to navigate backward (current: January 2022, target: March 2015) at (464, 400) on iframe >> nth=0 >> internal:control=enter-frame >> xpath=.//*[@id='ui-datepicker
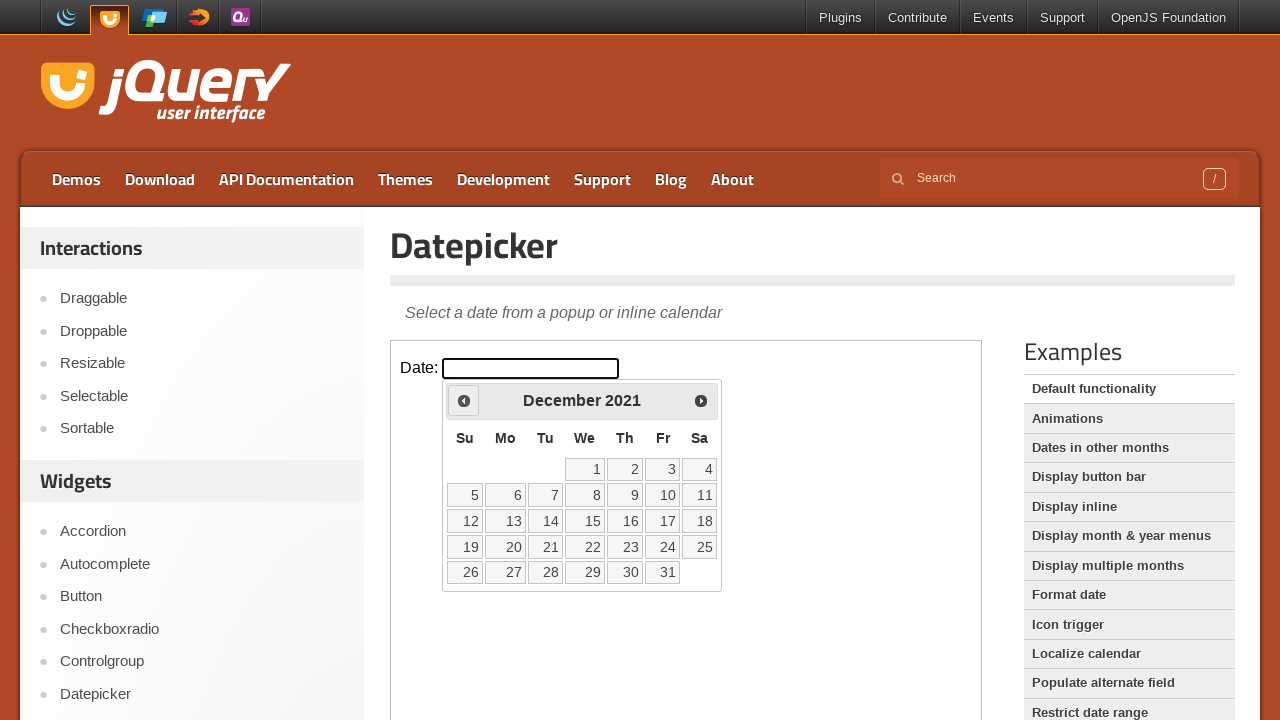

Clicked previous month button to navigate backward (current: December 2021, target: March 2015) at (464, 400) on iframe >> nth=0 >> internal:control=enter-frame >> xpath=.//*[@id='ui-datepicker
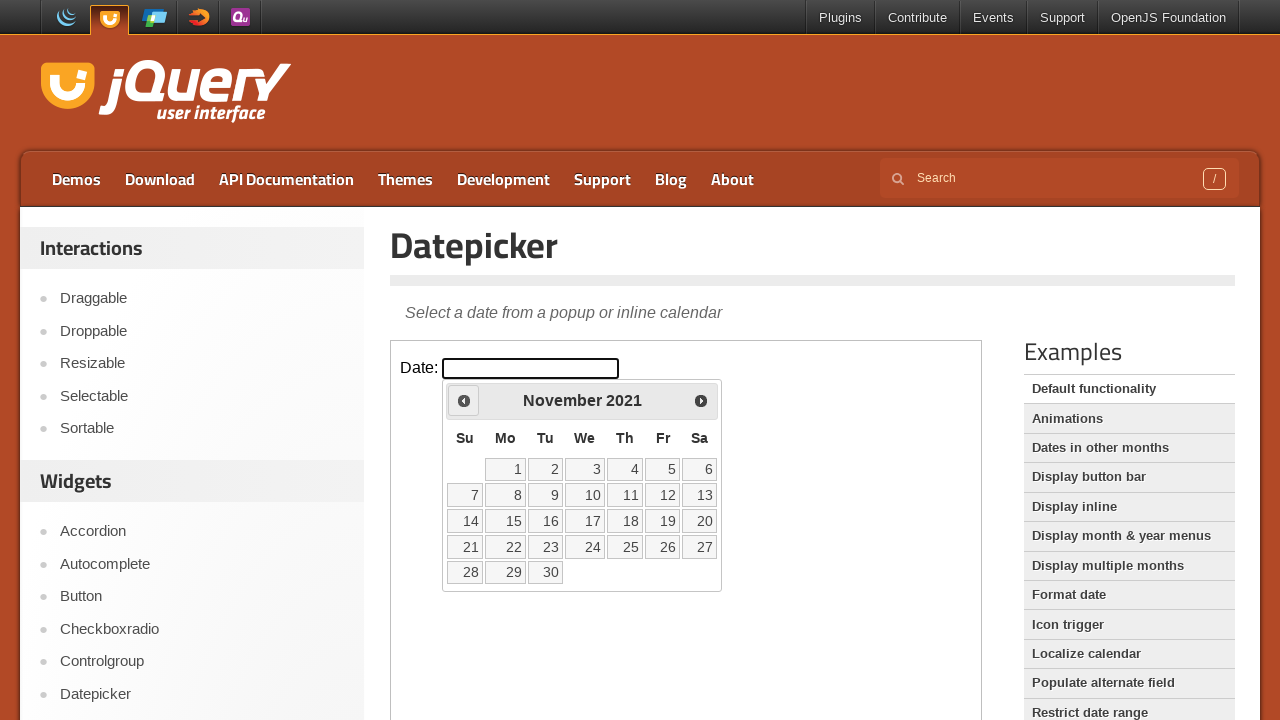

Clicked previous month button to navigate backward (current: November 2021, target: March 2015) at (464, 400) on iframe >> nth=0 >> internal:control=enter-frame >> xpath=.//*[@id='ui-datepicker
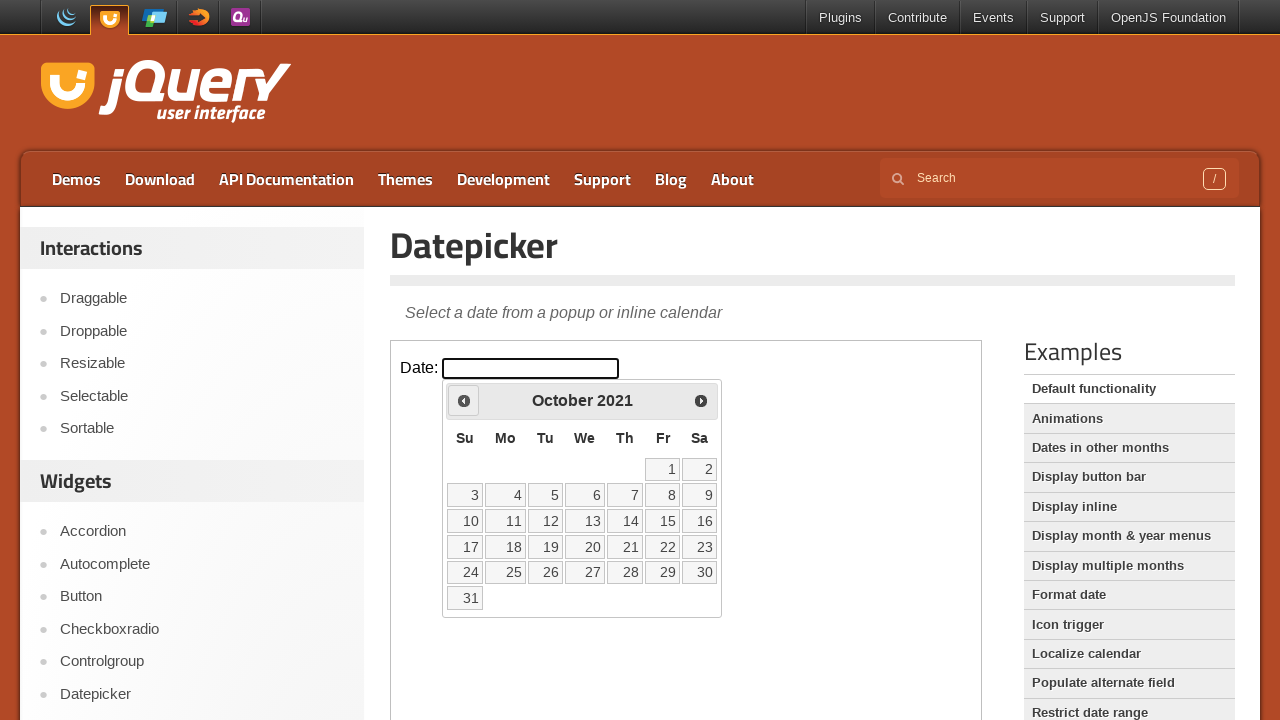

Clicked previous month button to navigate backward (current: October 2021, target: March 2015) at (464, 400) on iframe >> nth=0 >> internal:control=enter-frame >> xpath=.//*[@id='ui-datepicker
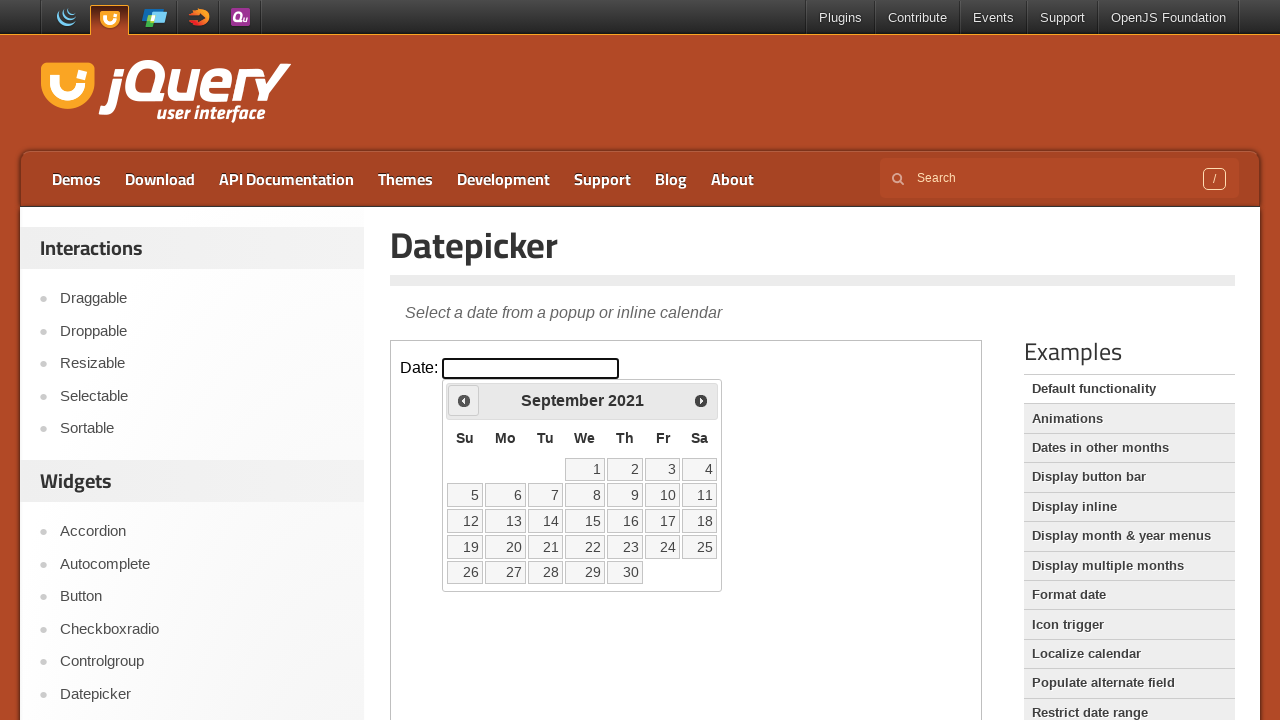

Clicked previous month button to navigate backward (current: September 2021, target: March 2015) at (464, 400) on iframe >> nth=0 >> internal:control=enter-frame >> xpath=.//*[@id='ui-datepicker
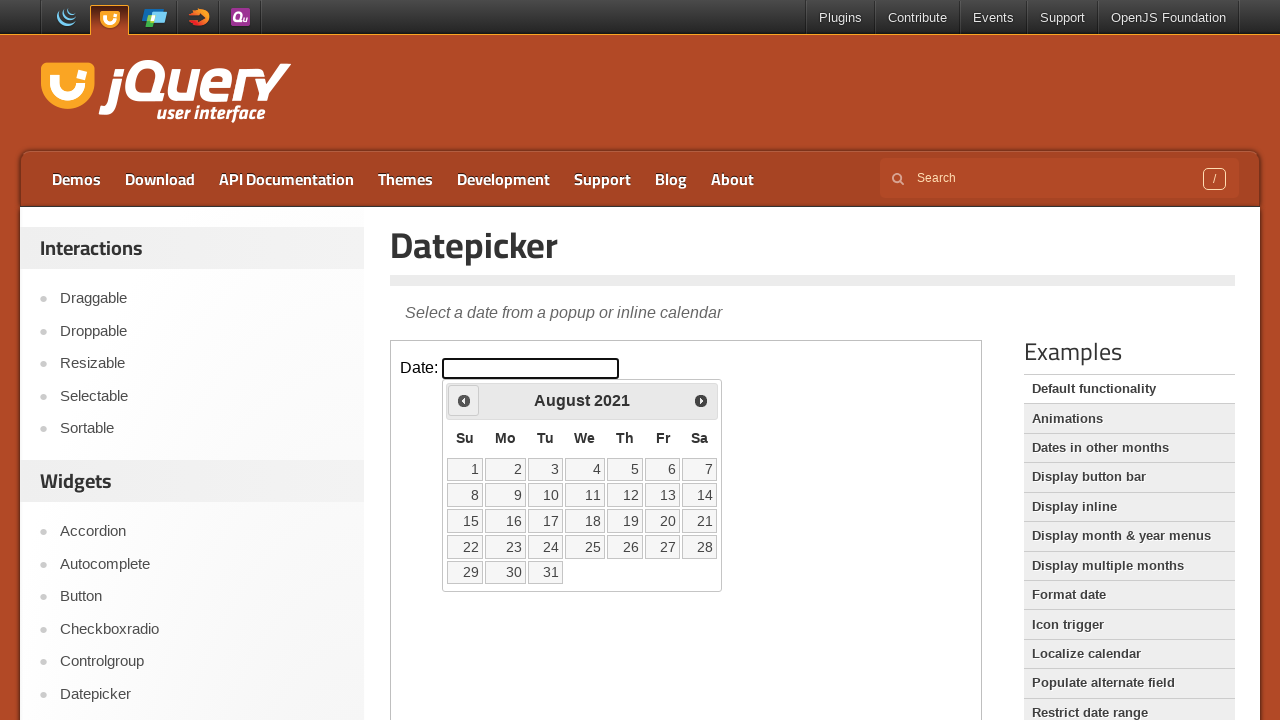

Clicked previous month button to navigate backward (current: August 2021, target: March 2015) at (464, 400) on iframe >> nth=0 >> internal:control=enter-frame >> xpath=.//*[@id='ui-datepicker
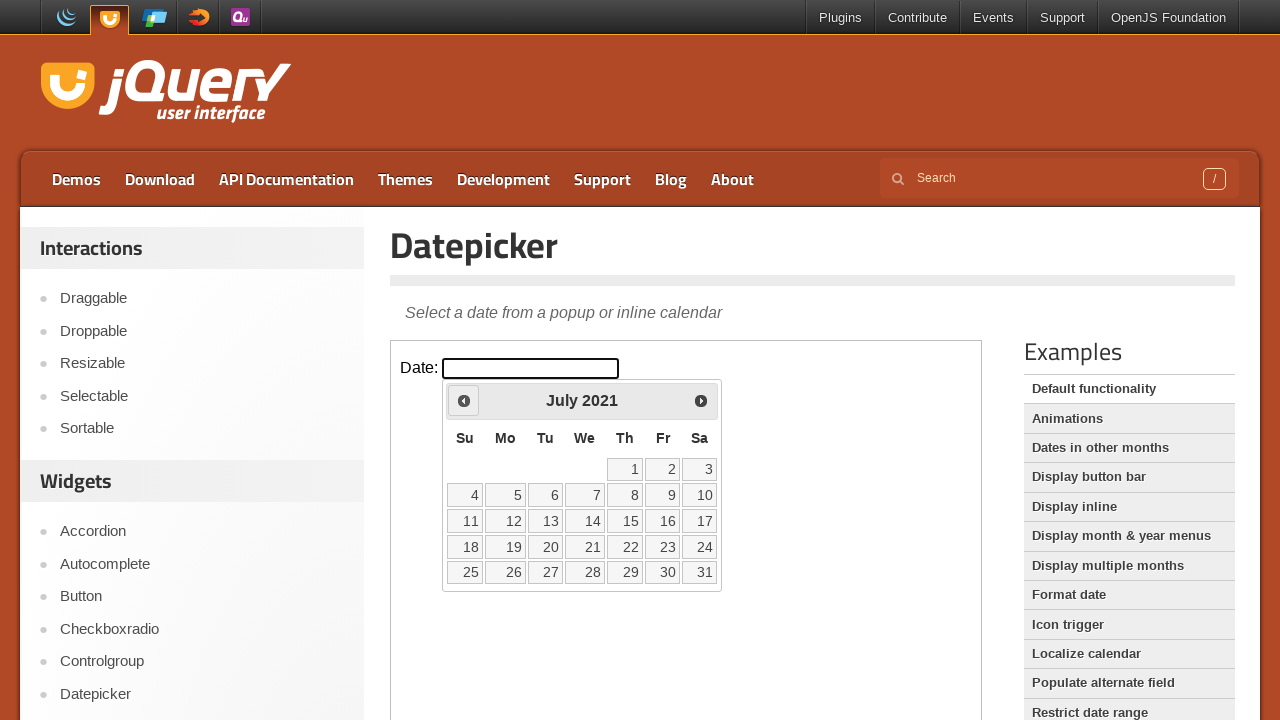

Clicked previous month button to navigate backward (current: July 2021, target: March 2015) at (464, 400) on iframe >> nth=0 >> internal:control=enter-frame >> xpath=.//*[@id='ui-datepicker
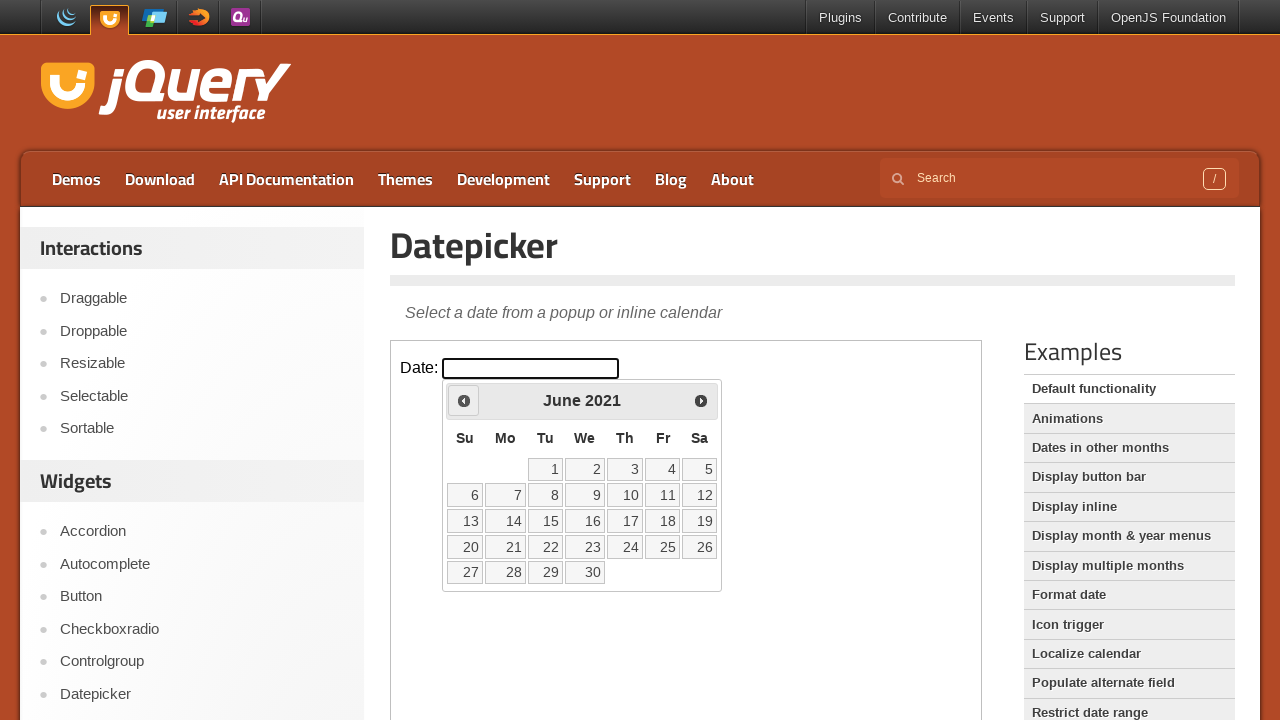

Clicked previous month button to navigate backward (current: June 2021, target: March 2015) at (464, 400) on iframe >> nth=0 >> internal:control=enter-frame >> xpath=.//*[@id='ui-datepicker
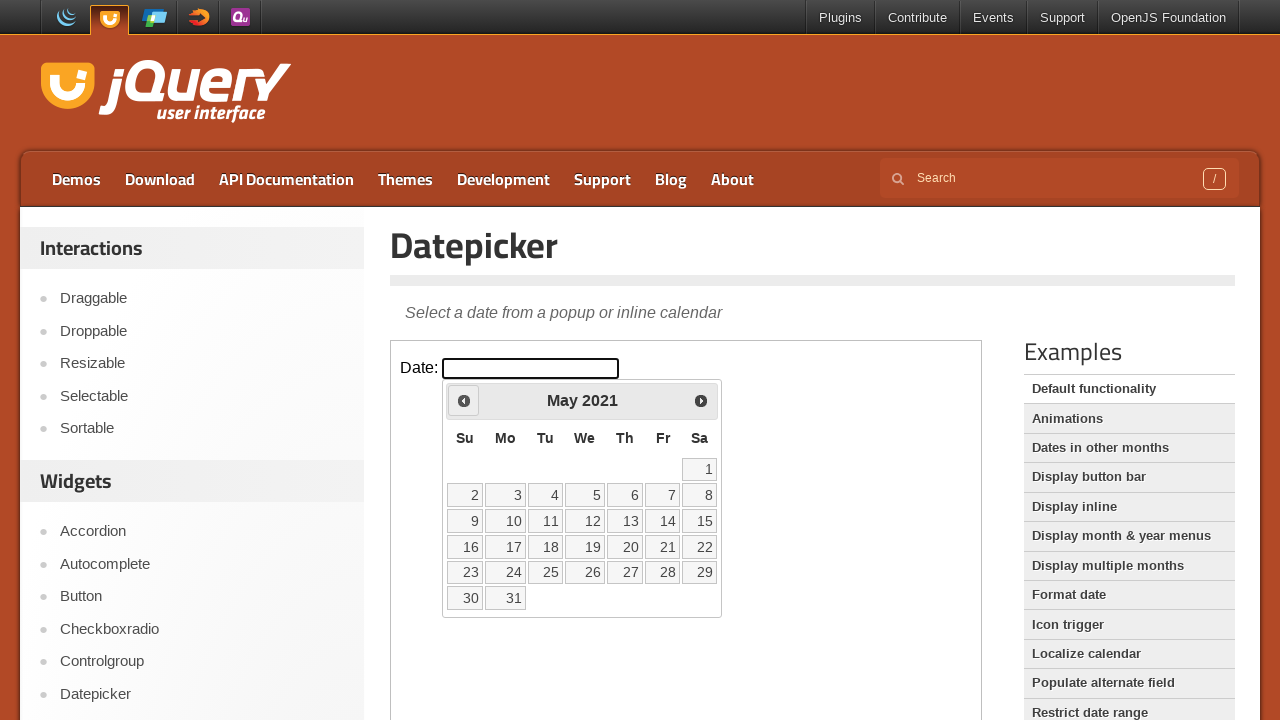

Clicked previous month button to navigate backward (current: May 2021, target: March 2015) at (464, 400) on iframe >> nth=0 >> internal:control=enter-frame >> xpath=.//*[@id='ui-datepicker
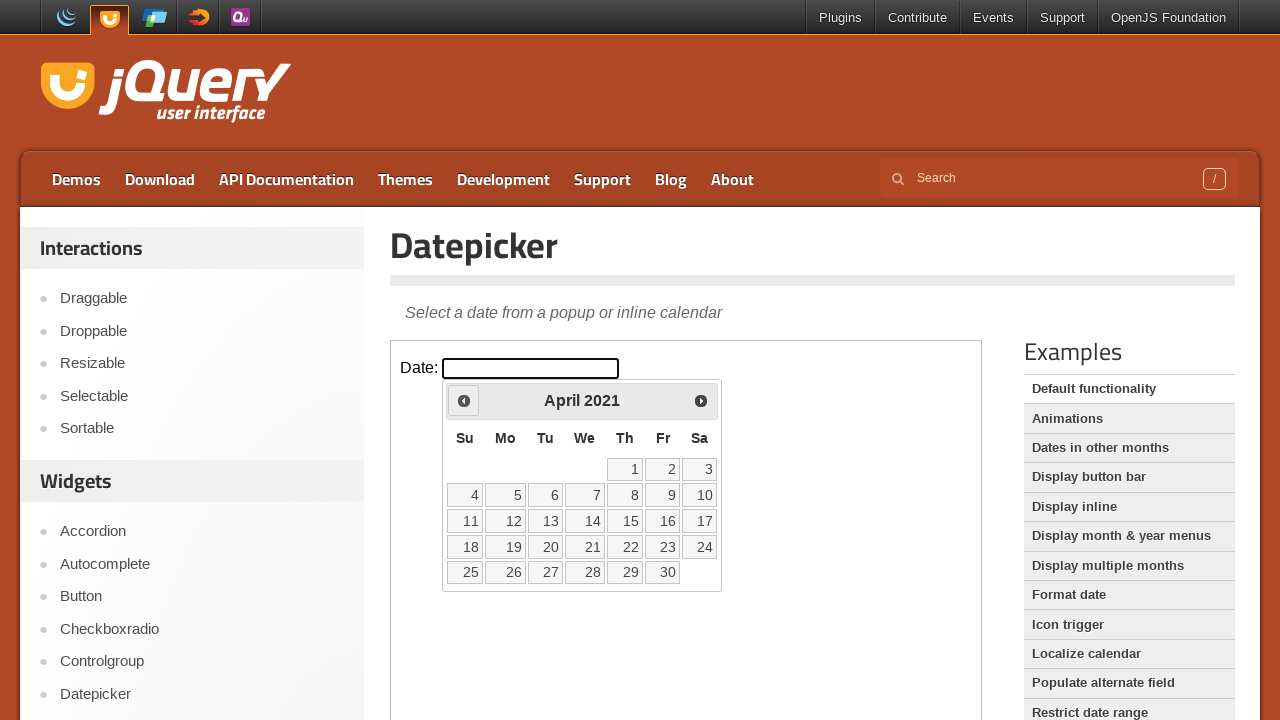

Clicked previous month button to navigate backward (current: April 2021, target: March 2015) at (464, 400) on iframe >> nth=0 >> internal:control=enter-frame >> xpath=.//*[@id='ui-datepicker
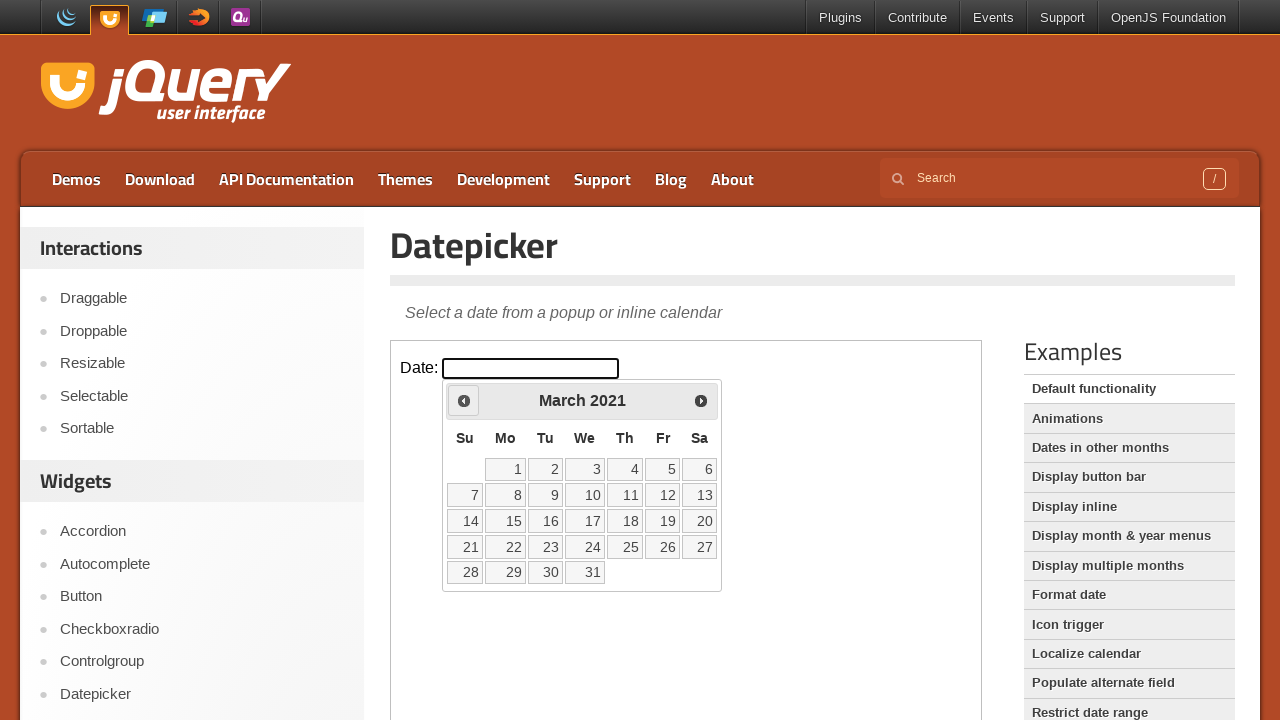

Clicked previous month button to navigate backward (current: March 2021, target: March 2015) at (464, 400) on iframe >> nth=0 >> internal:control=enter-frame >> xpath=.//*[@id='ui-datepicker
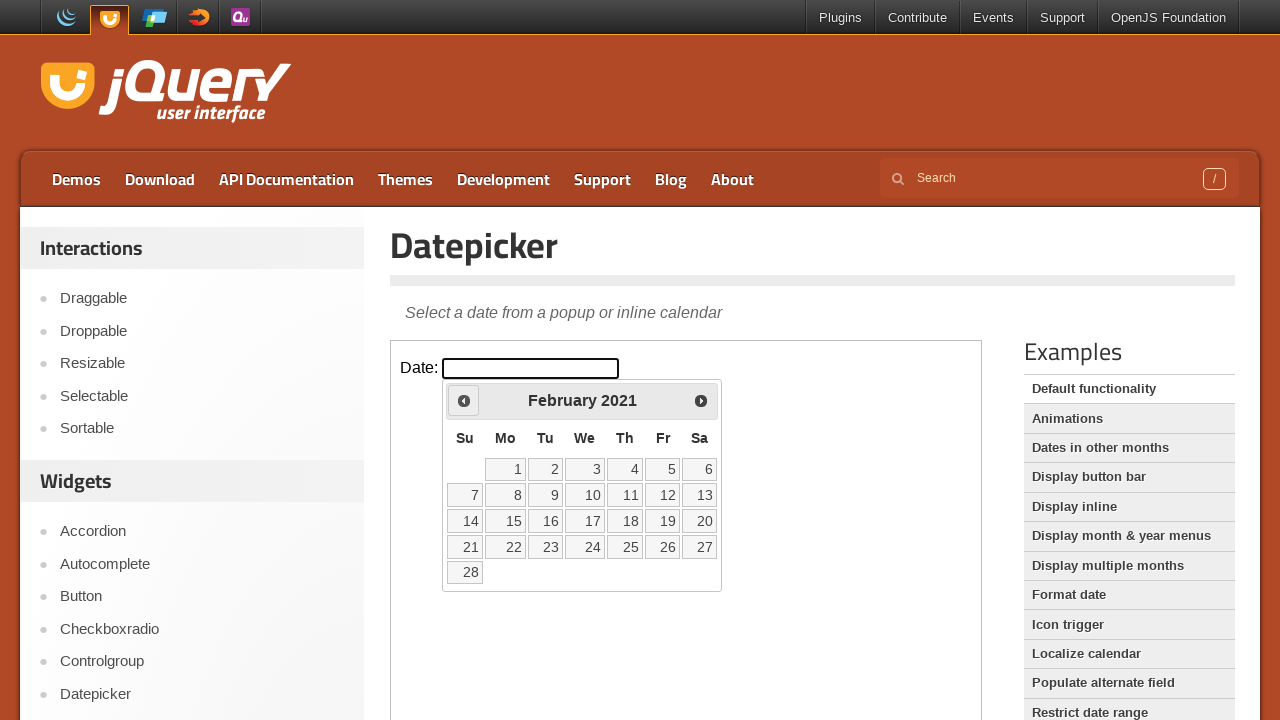

Clicked previous month button to navigate backward (current: February 2021, target: March 2015) at (464, 400) on iframe >> nth=0 >> internal:control=enter-frame >> xpath=.//*[@id='ui-datepicker
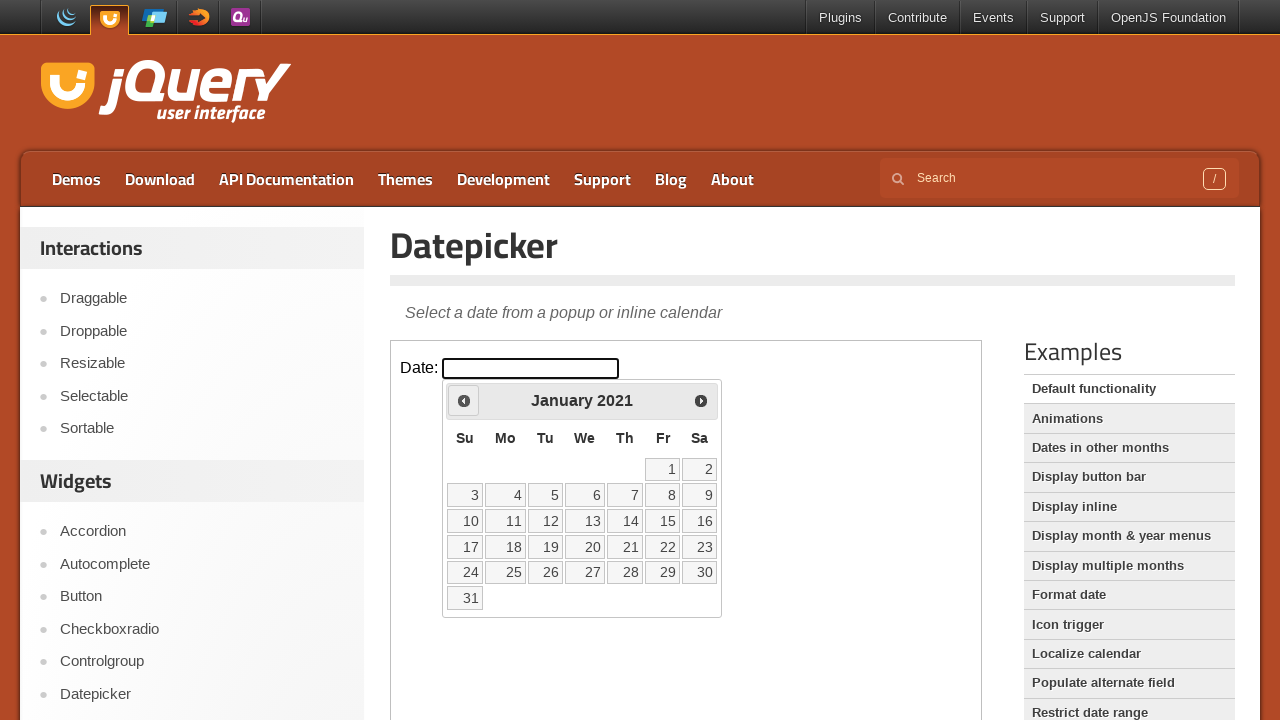

Clicked previous month button to navigate backward (current: January 2021, target: March 2015) at (464, 400) on iframe >> nth=0 >> internal:control=enter-frame >> xpath=.//*[@id='ui-datepicker
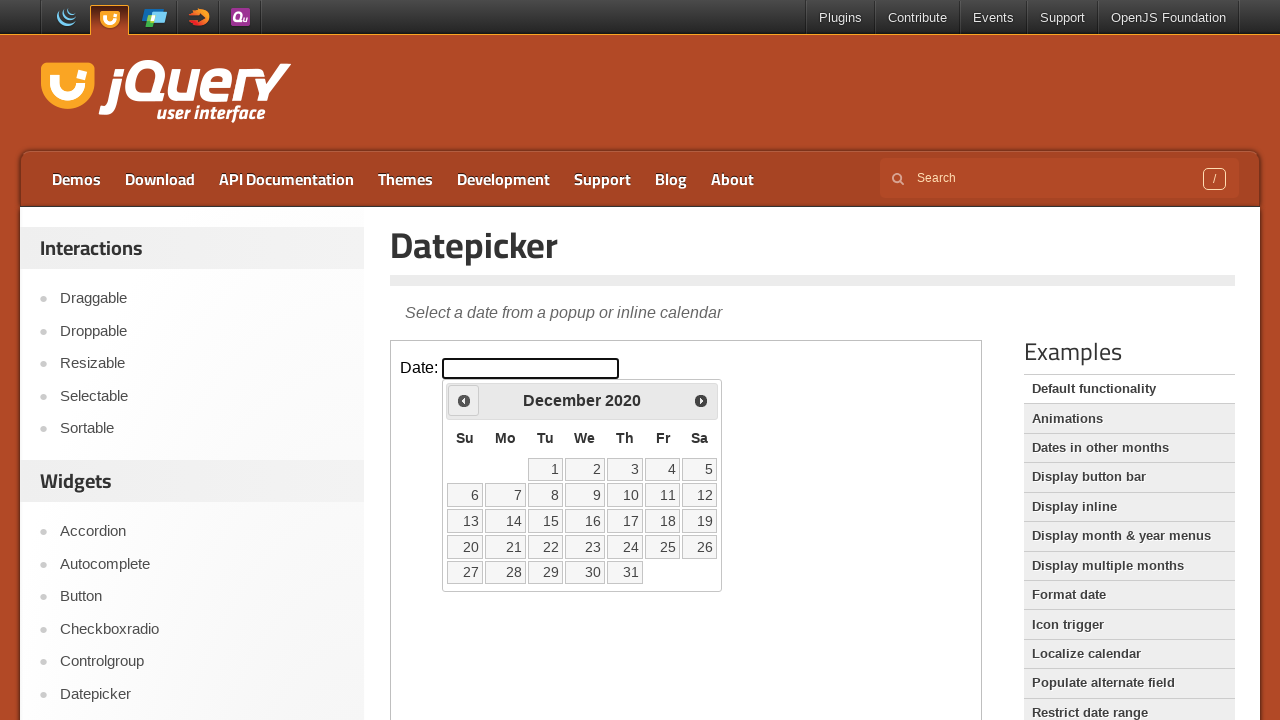

Clicked previous month button to navigate backward (current: December 2020, target: March 2015) at (464, 400) on iframe >> nth=0 >> internal:control=enter-frame >> xpath=.//*[@id='ui-datepicker
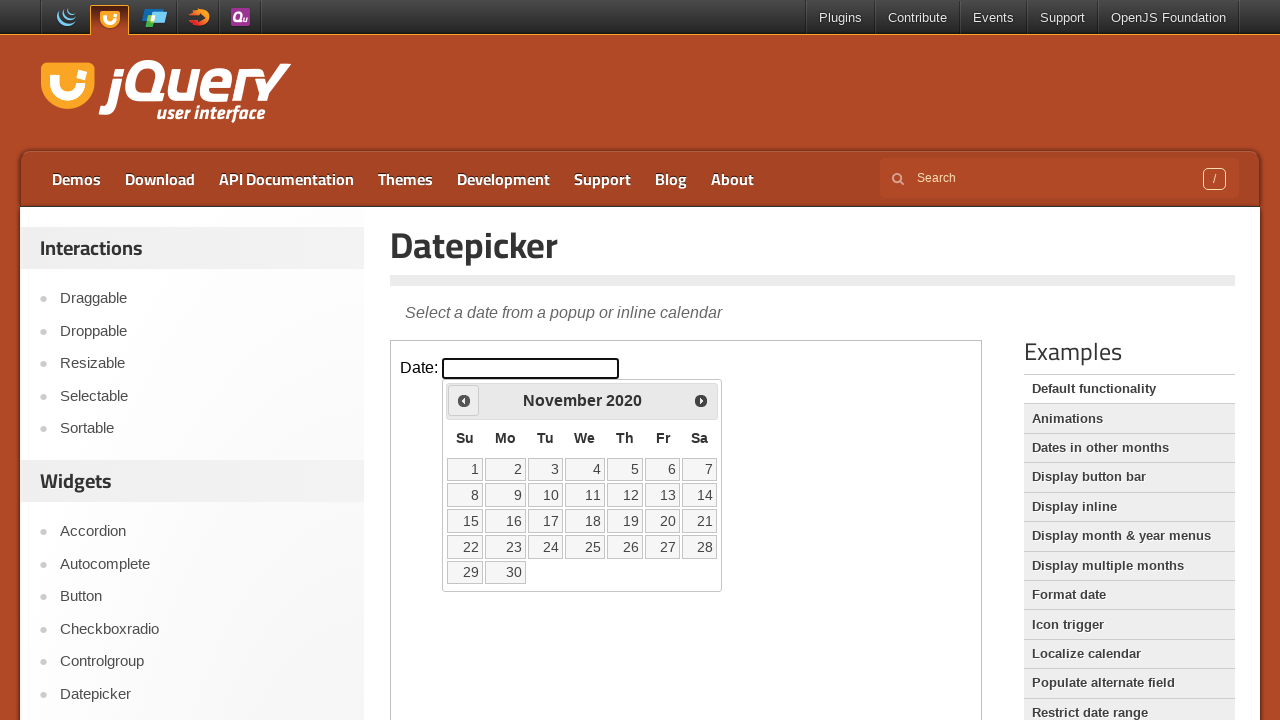

Clicked previous month button to navigate backward (current: November 2020, target: March 2015) at (464, 400) on iframe >> nth=0 >> internal:control=enter-frame >> xpath=.//*[@id='ui-datepicker
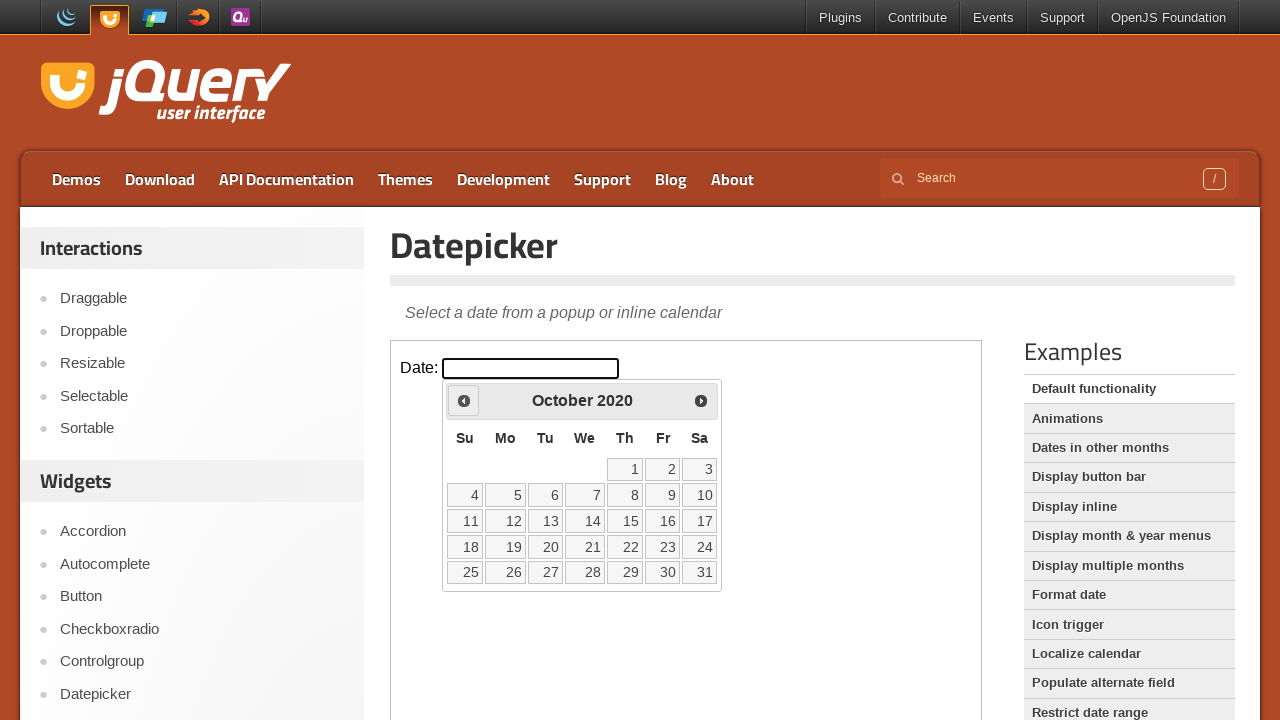

Clicked previous month button to navigate backward (current: October 2020, target: March 2015) at (464, 400) on iframe >> nth=0 >> internal:control=enter-frame >> xpath=.//*[@id='ui-datepicker
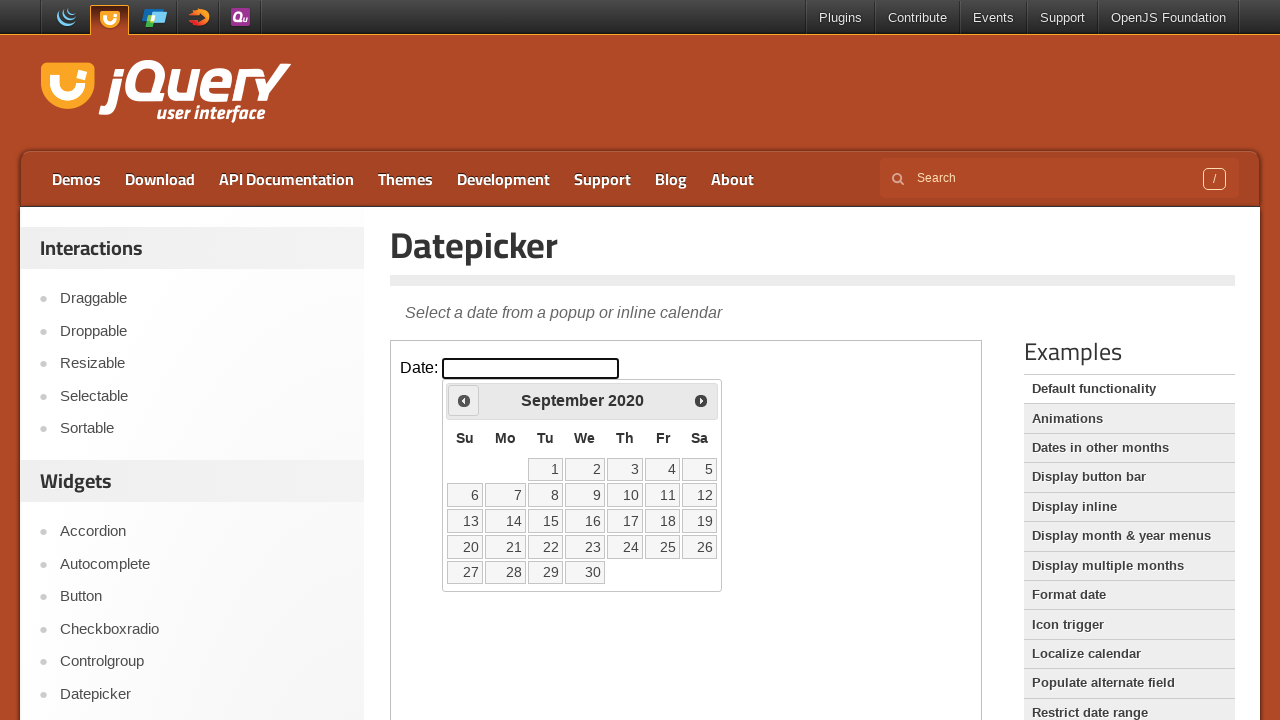

Clicked previous month button to navigate backward (current: September 2020, target: March 2015) at (464, 400) on iframe >> nth=0 >> internal:control=enter-frame >> xpath=.//*[@id='ui-datepicker
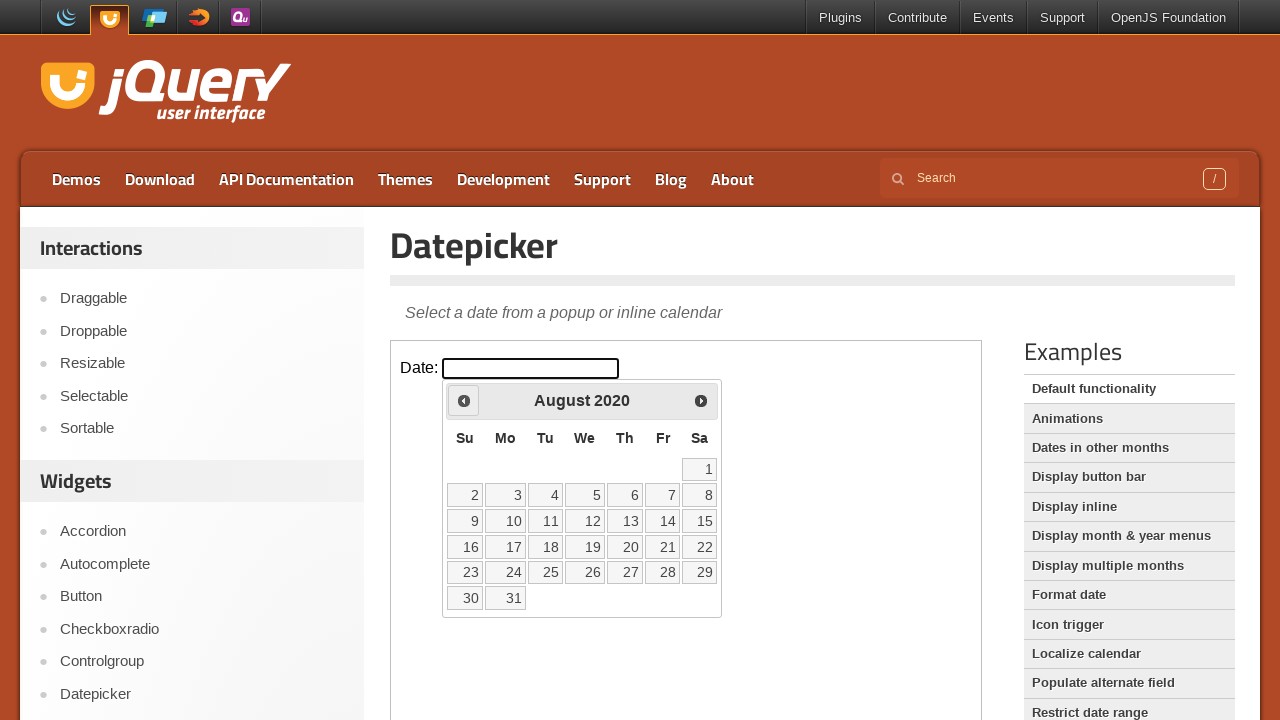

Clicked previous month button to navigate backward (current: August 2020, target: March 2015) at (464, 400) on iframe >> nth=0 >> internal:control=enter-frame >> xpath=.//*[@id='ui-datepicker
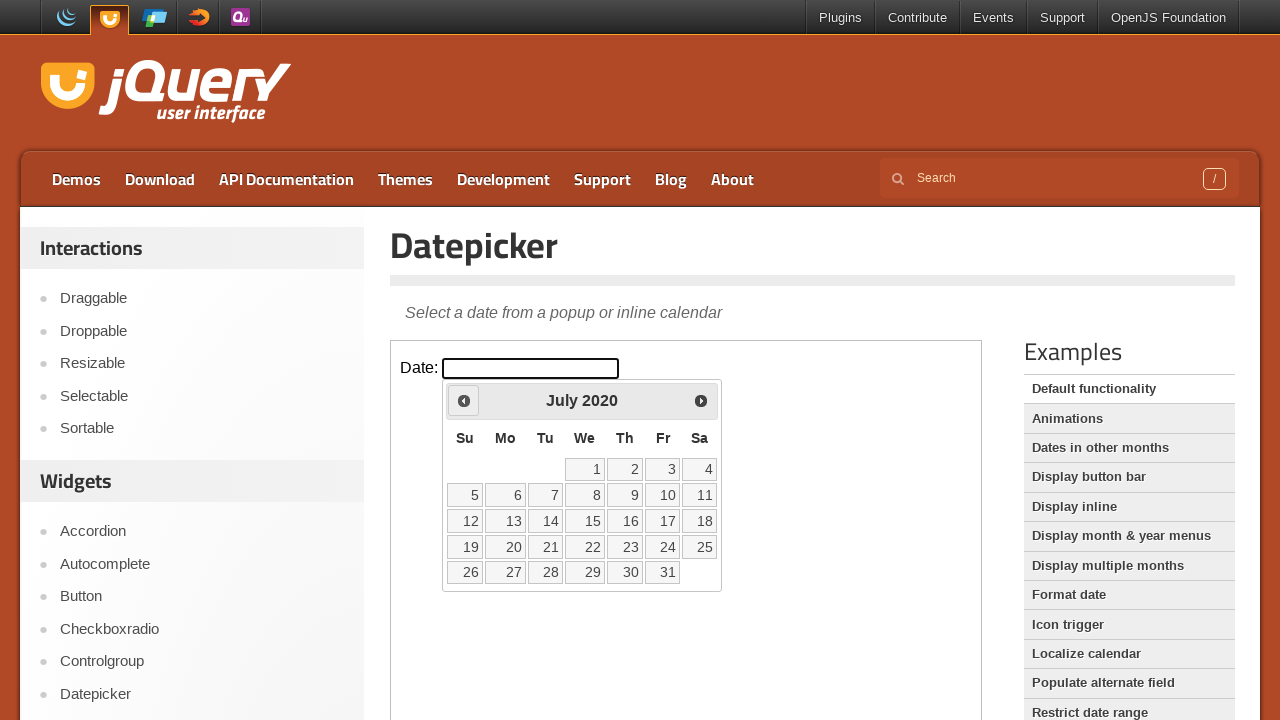

Clicked previous month button to navigate backward (current: July 2020, target: March 2015) at (464, 400) on iframe >> nth=0 >> internal:control=enter-frame >> xpath=.//*[@id='ui-datepicker
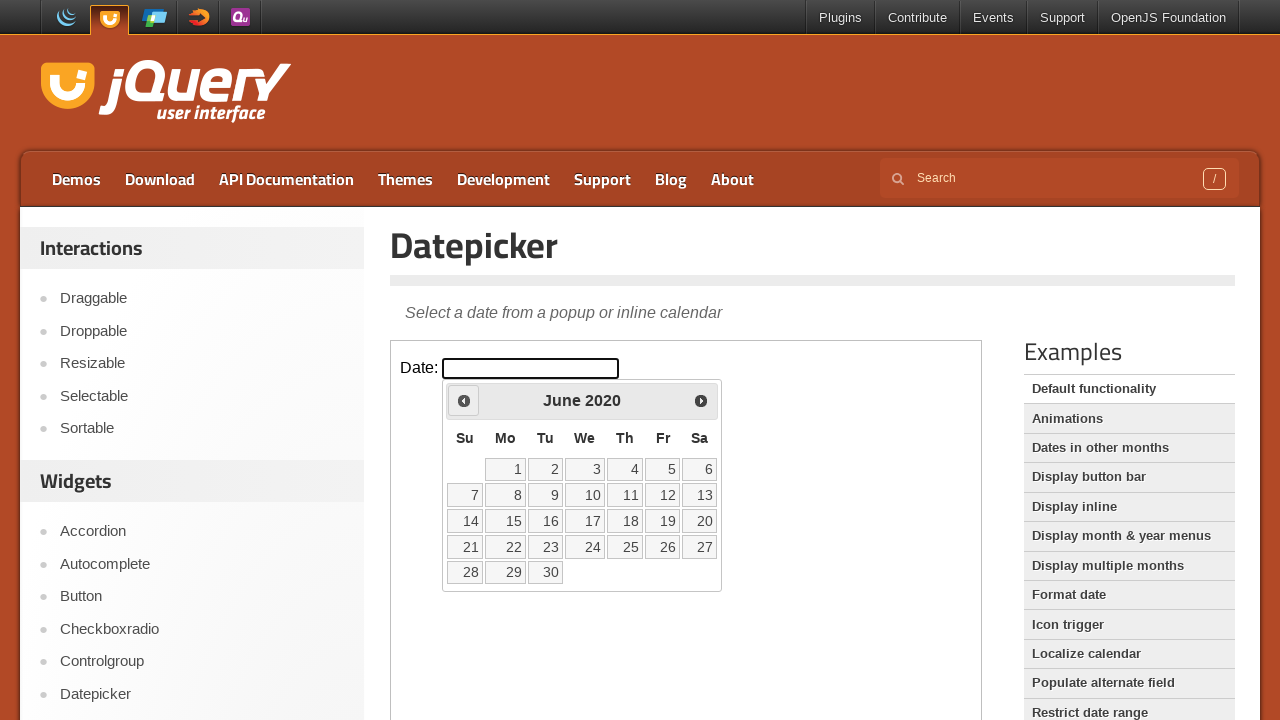

Clicked previous month button to navigate backward (current: June 2020, target: March 2015) at (464, 400) on iframe >> nth=0 >> internal:control=enter-frame >> xpath=.//*[@id='ui-datepicker
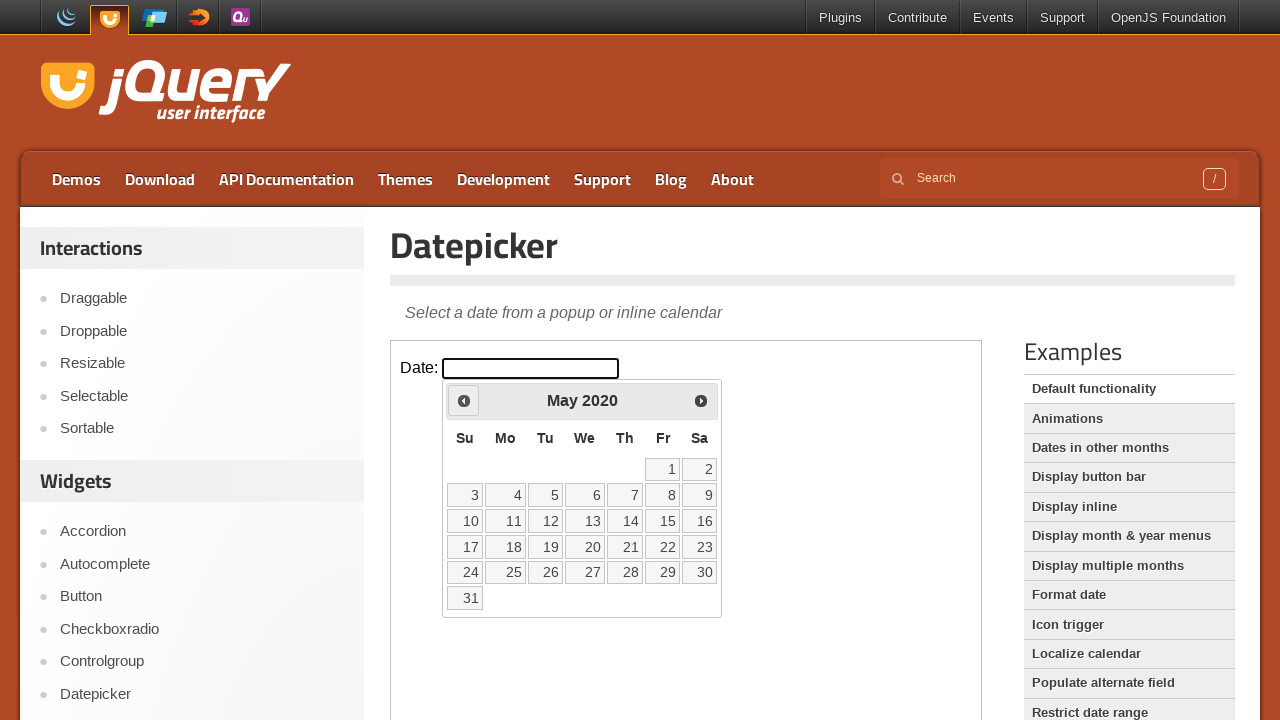

Clicked previous month button to navigate backward (current: May 2020, target: March 2015) at (464, 400) on iframe >> nth=0 >> internal:control=enter-frame >> xpath=.//*[@id='ui-datepicker
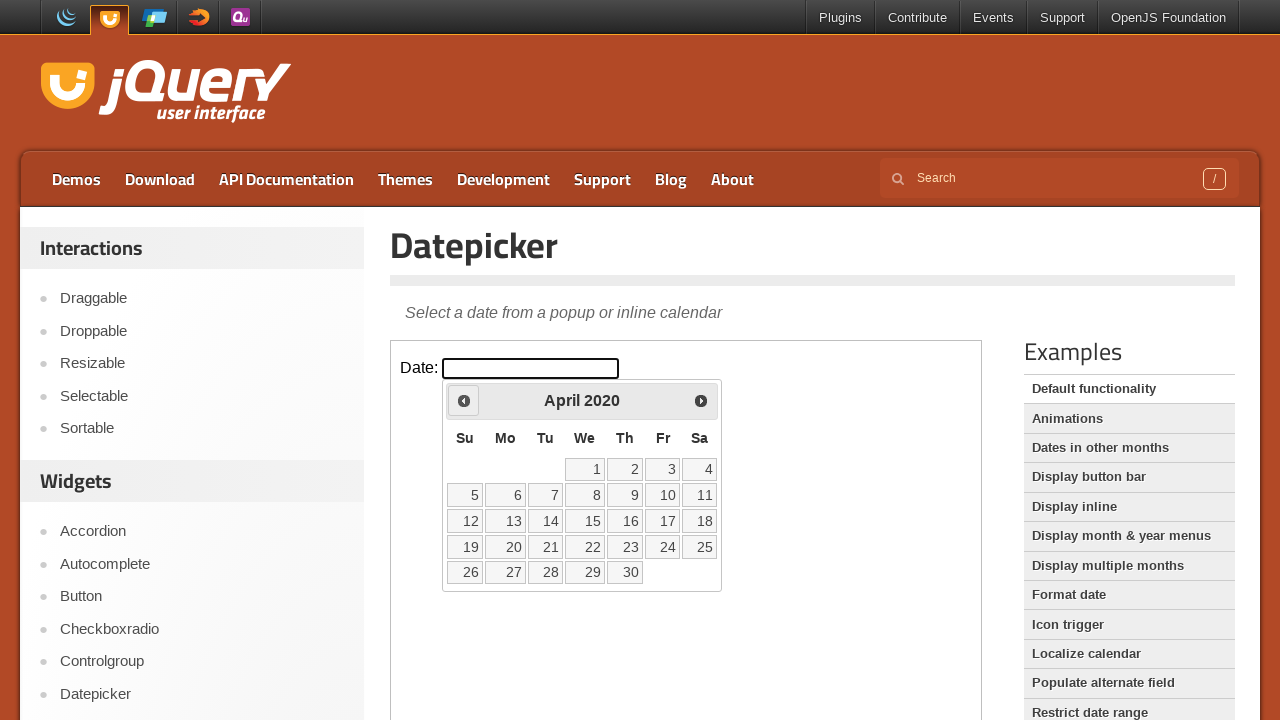

Clicked previous month button to navigate backward (current: April 2020, target: March 2015) at (464, 400) on iframe >> nth=0 >> internal:control=enter-frame >> xpath=.//*[@id='ui-datepicker
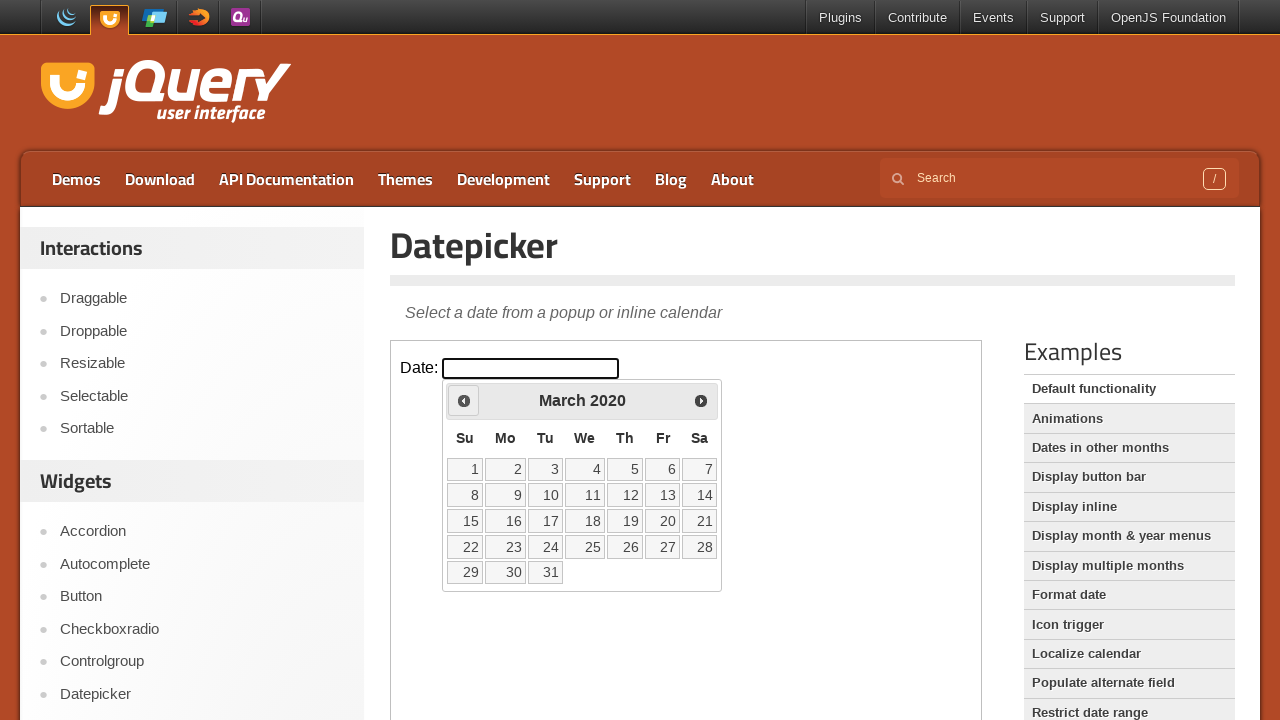

Clicked previous month button to navigate backward (current: March 2020, target: March 2015) at (464, 400) on iframe >> nth=0 >> internal:control=enter-frame >> xpath=.//*[@id='ui-datepicker
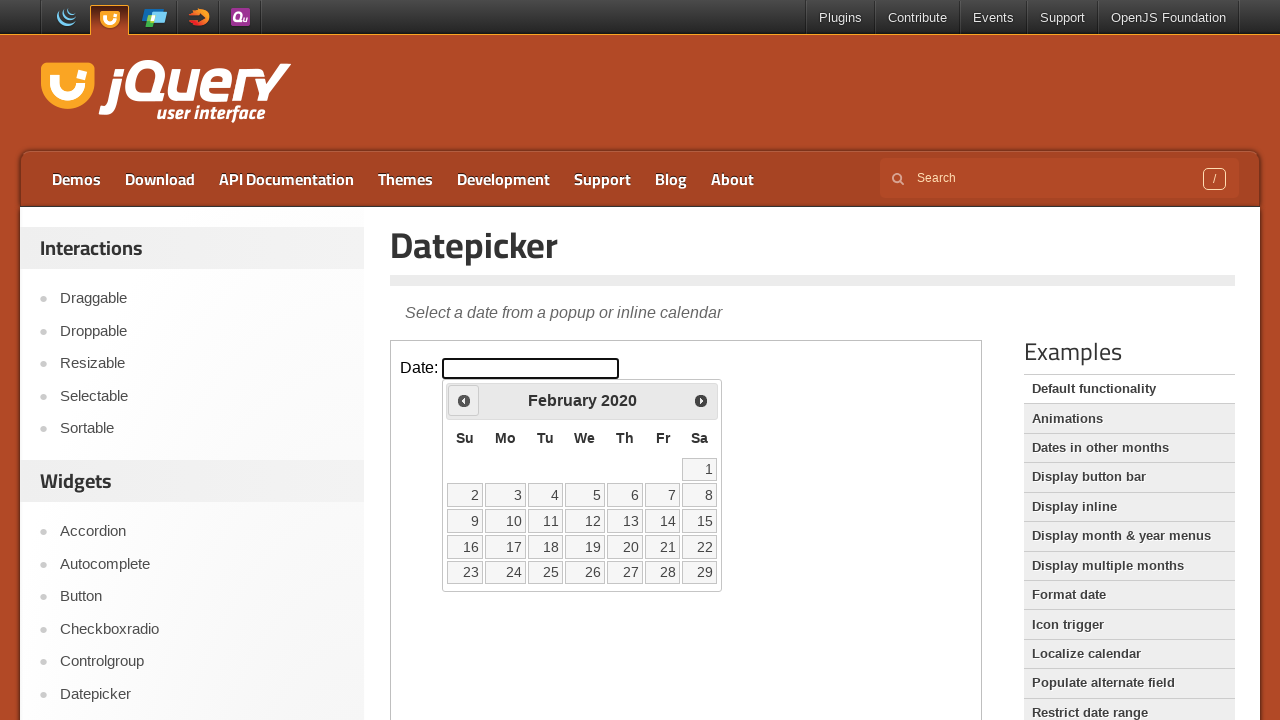

Clicked previous month button to navigate backward (current: February 2020, target: March 2015) at (464, 400) on iframe >> nth=0 >> internal:control=enter-frame >> xpath=.//*[@id='ui-datepicker
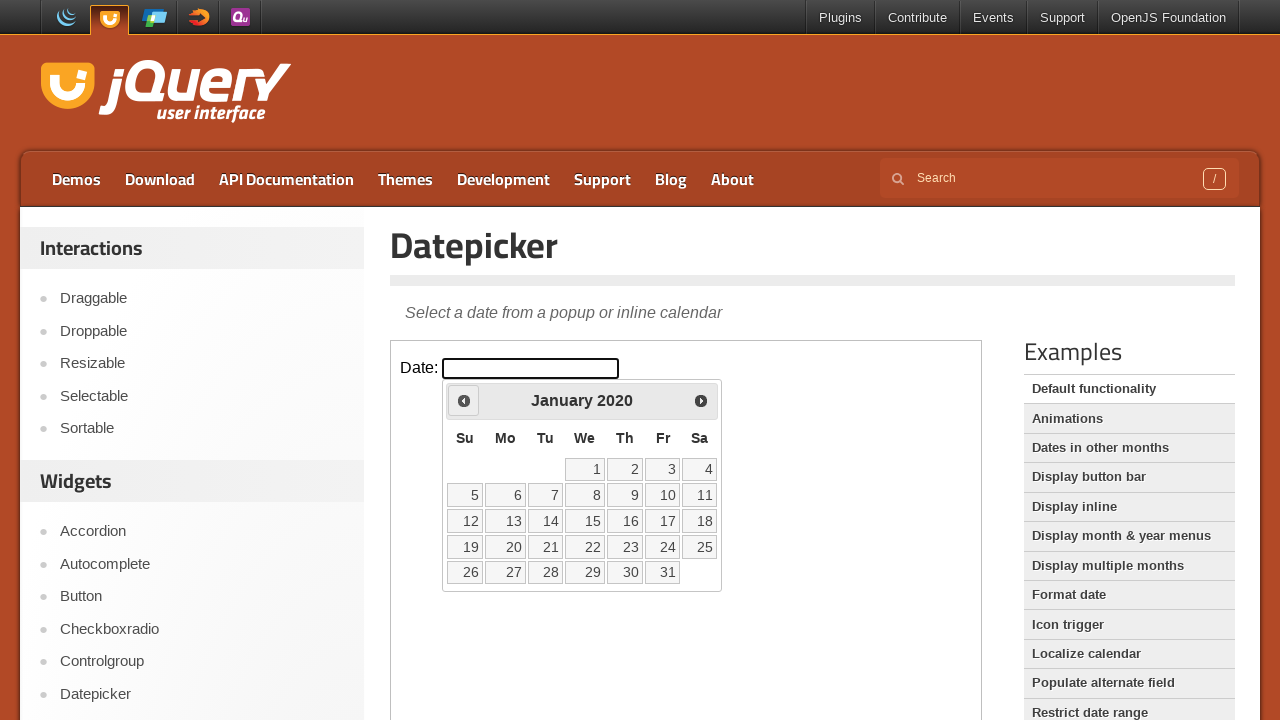

Clicked previous month button to navigate backward (current: January 2020, target: March 2015) at (464, 400) on iframe >> nth=0 >> internal:control=enter-frame >> xpath=.//*[@id='ui-datepicker
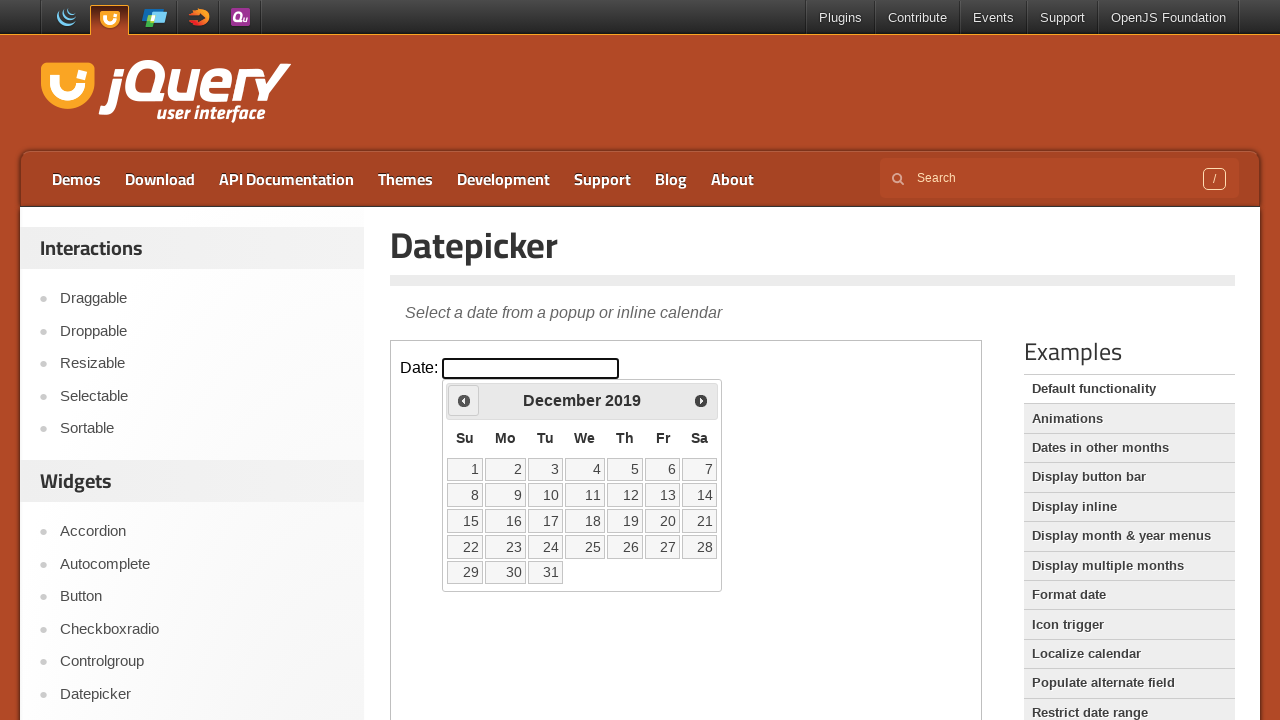

Clicked previous month button to navigate backward (current: December 2019, target: March 2015) at (464, 400) on iframe >> nth=0 >> internal:control=enter-frame >> xpath=.//*[@id='ui-datepicker
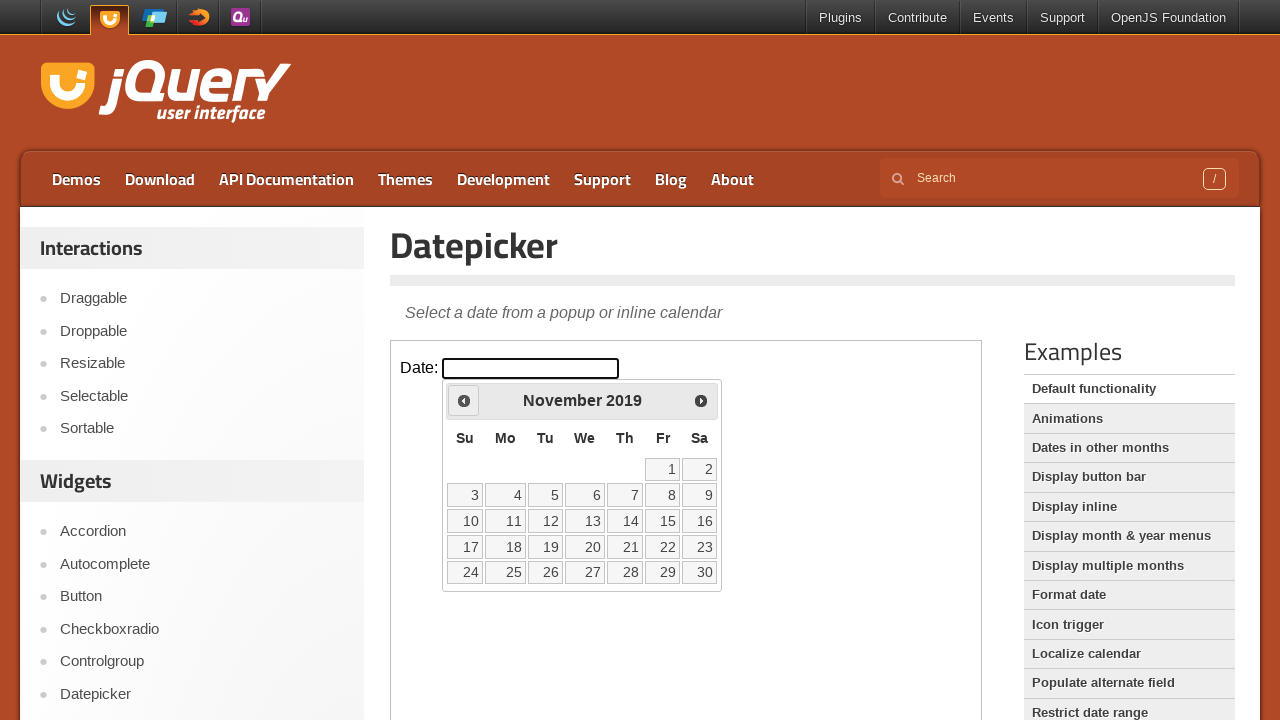

Clicked previous month button to navigate backward (current: November 2019, target: March 2015) at (464, 400) on iframe >> nth=0 >> internal:control=enter-frame >> xpath=.//*[@id='ui-datepicker
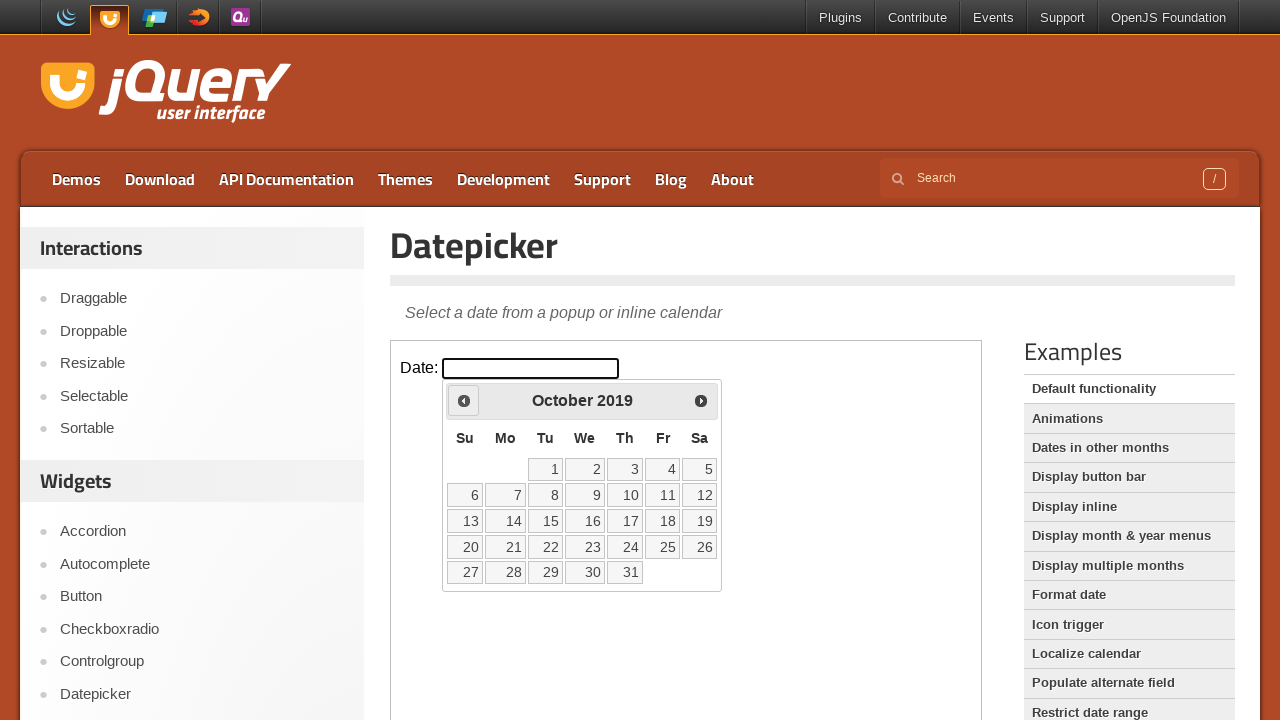

Clicked previous month button to navigate backward (current: October 2019, target: March 2015) at (464, 400) on iframe >> nth=0 >> internal:control=enter-frame >> xpath=.//*[@id='ui-datepicker
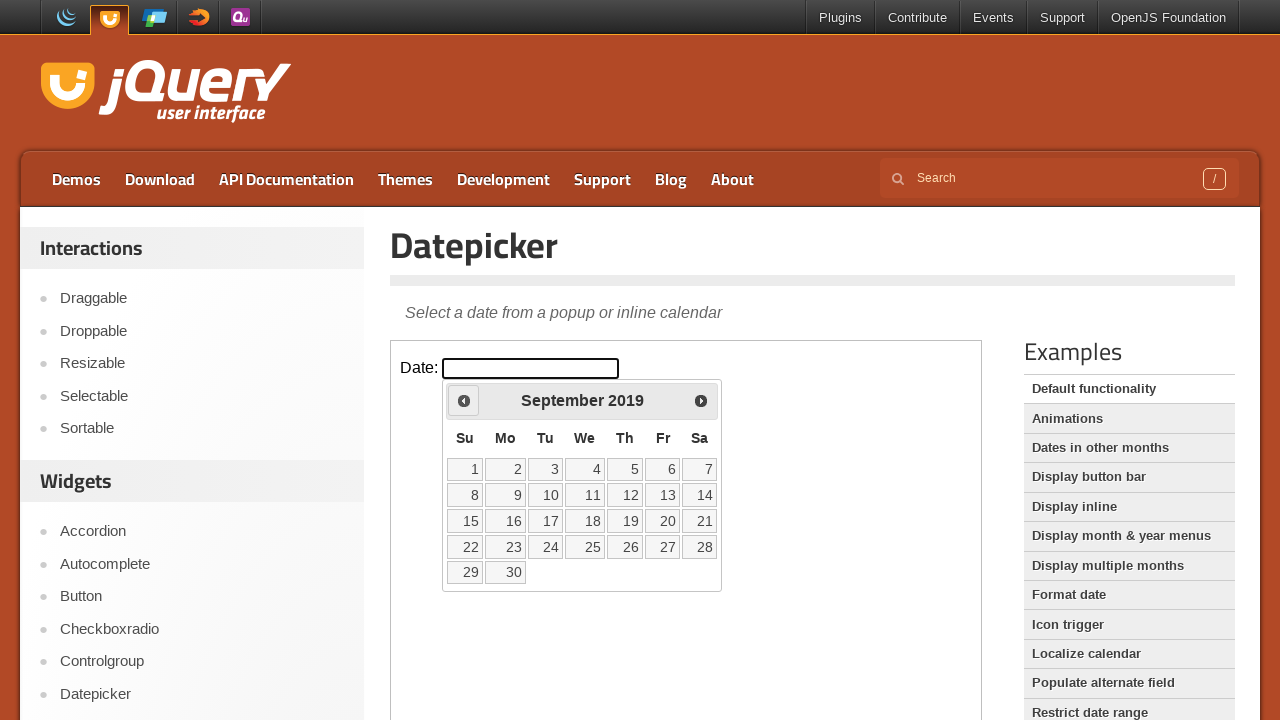

Clicked previous month button to navigate backward (current: September 2019, target: March 2015) at (464, 400) on iframe >> nth=0 >> internal:control=enter-frame >> xpath=.//*[@id='ui-datepicker
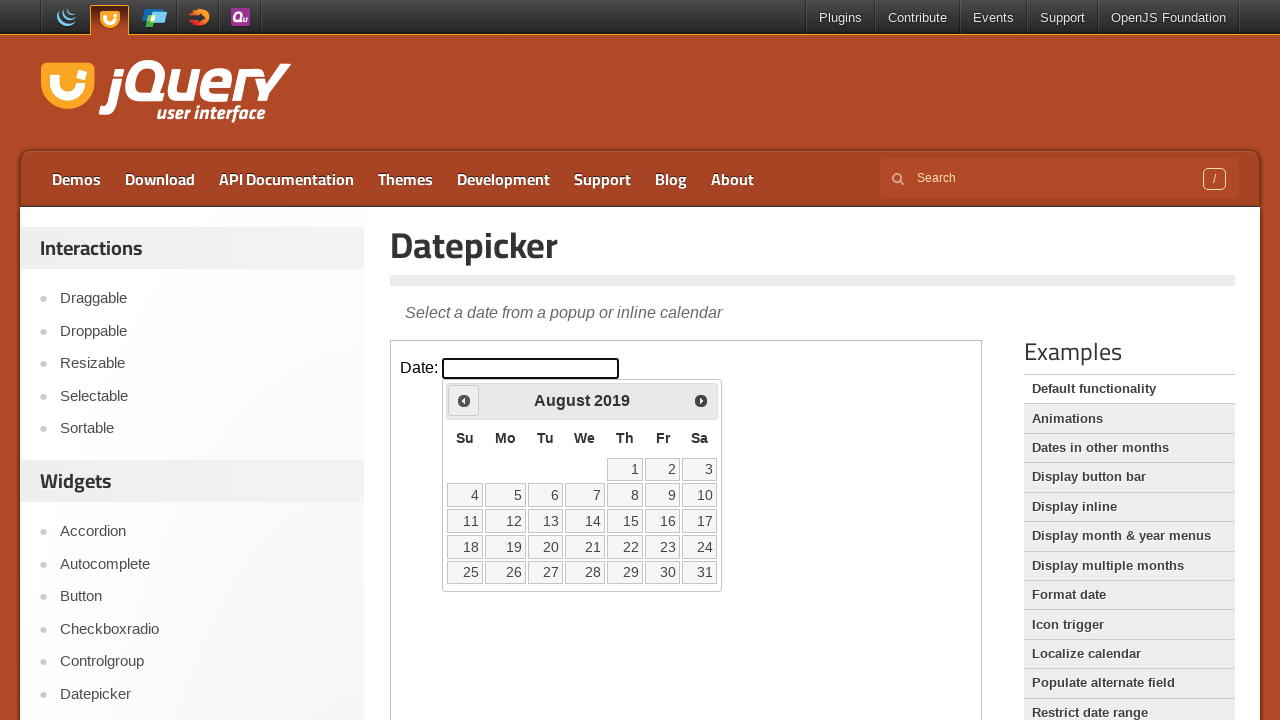

Clicked previous month button to navigate backward (current: August 2019, target: March 2015) at (464, 400) on iframe >> nth=0 >> internal:control=enter-frame >> xpath=.//*[@id='ui-datepicker
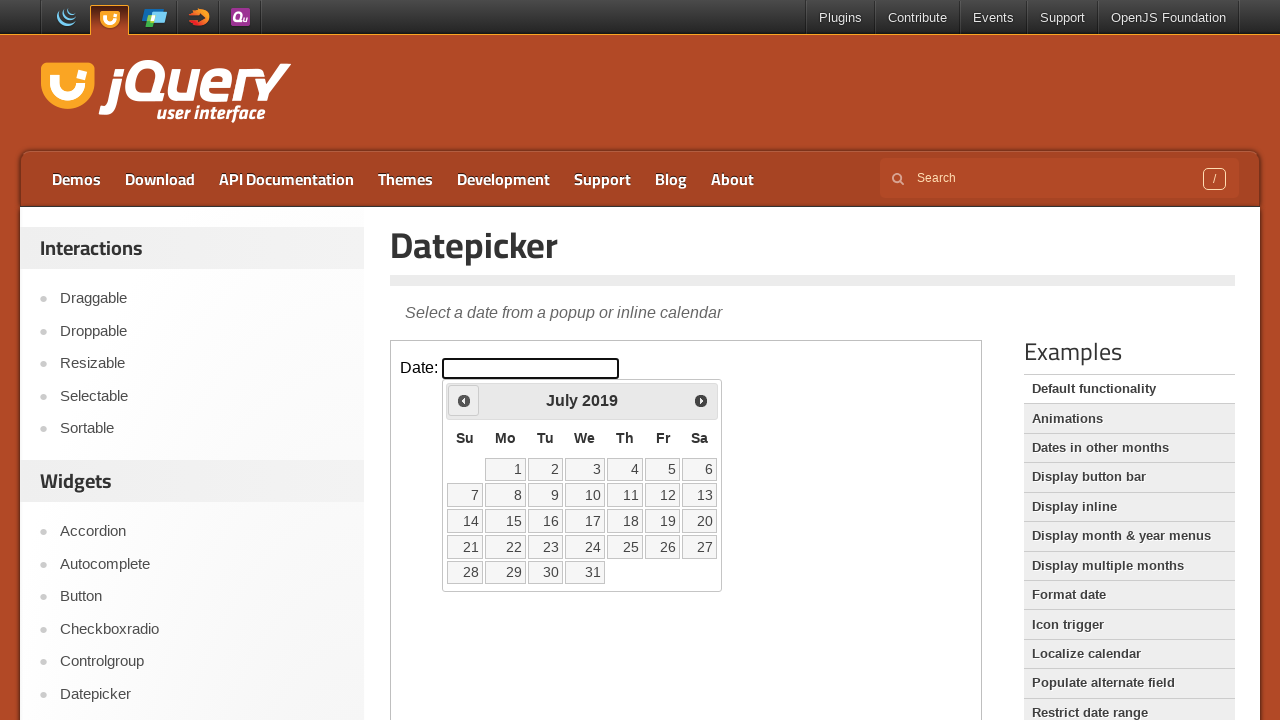

Clicked previous month button to navigate backward (current: July 2019, target: March 2015) at (464, 400) on iframe >> nth=0 >> internal:control=enter-frame >> xpath=.//*[@id='ui-datepicker
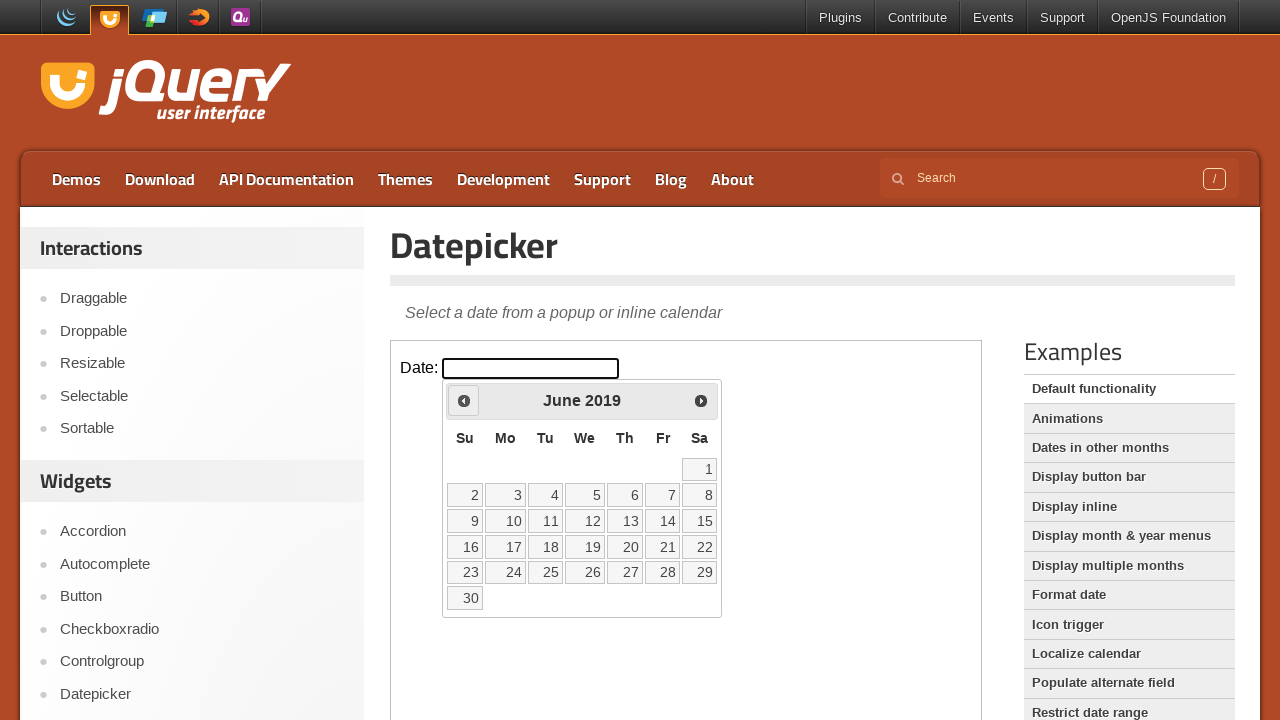

Clicked previous month button to navigate backward (current: June 2019, target: March 2015) at (464, 400) on iframe >> nth=0 >> internal:control=enter-frame >> xpath=.//*[@id='ui-datepicker
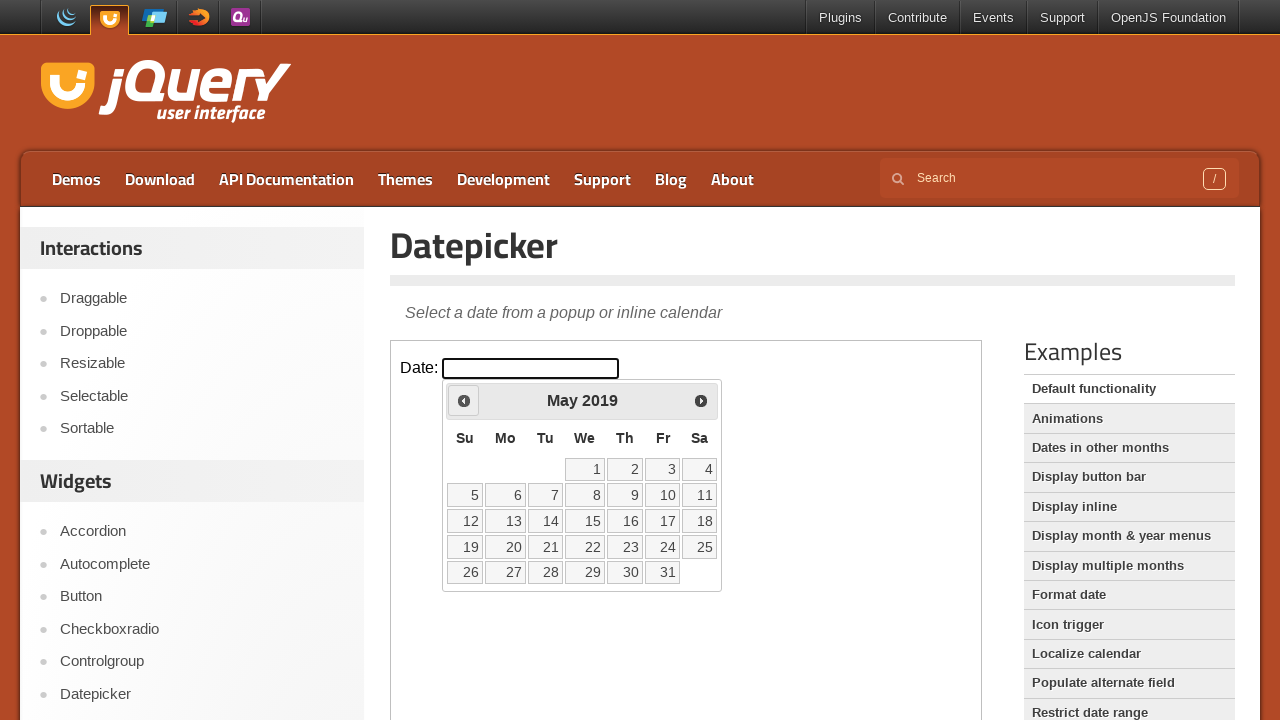

Clicked previous month button to navigate backward (current: May 2019, target: March 2015) at (464, 400) on iframe >> nth=0 >> internal:control=enter-frame >> xpath=.//*[@id='ui-datepicker
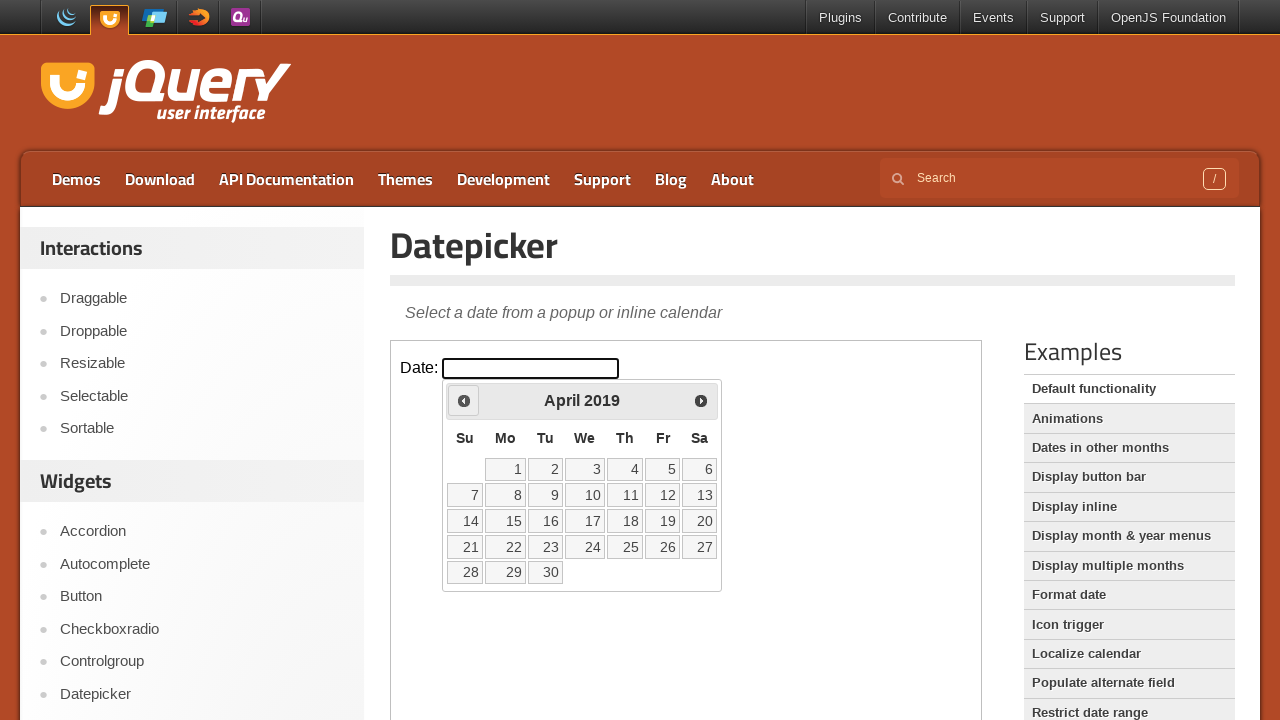

Clicked previous month button to navigate backward (current: April 2019, target: March 2015) at (464, 400) on iframe >> nth=0 >> internal:control=enter-frame >> xpath=.//*[@id='ui-datepicker
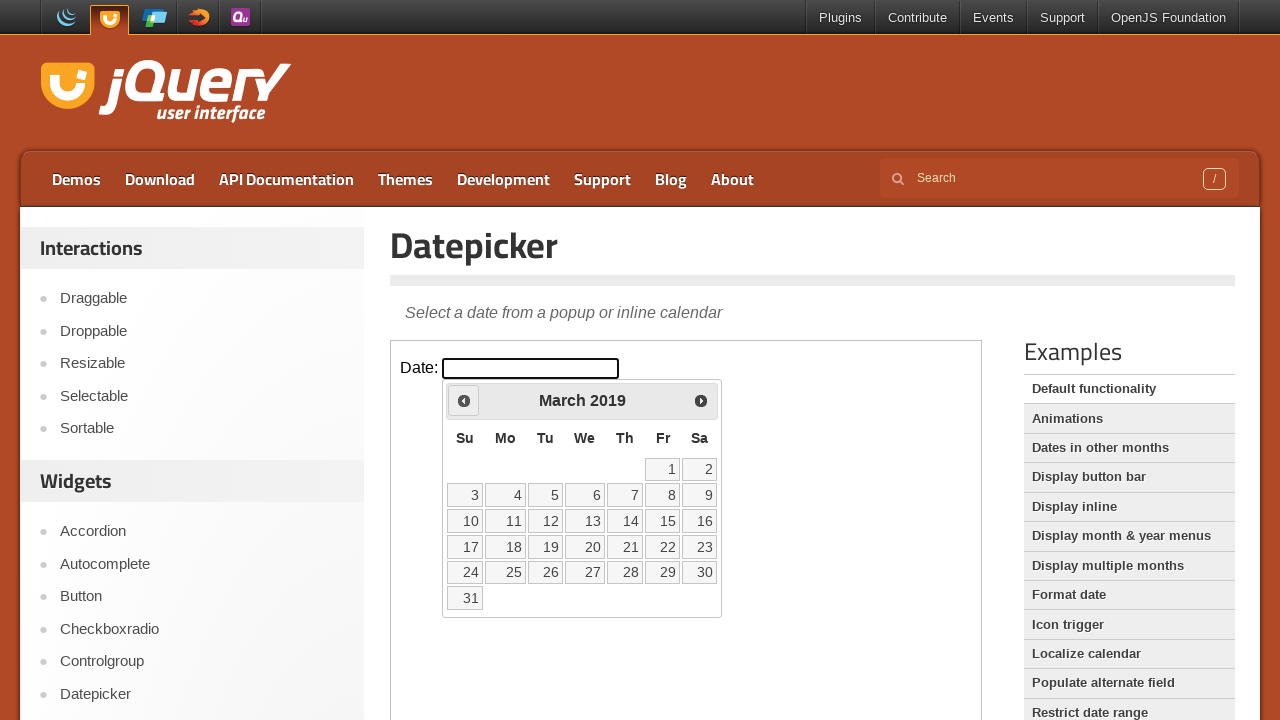

Clicked previous month button to navigate backward (current: March 2019, target: March 2015) at (464, 400) on iframe >> nth=0 >> internal:control=enter-frame >> xpath=.//*[@id='ui-datepicker
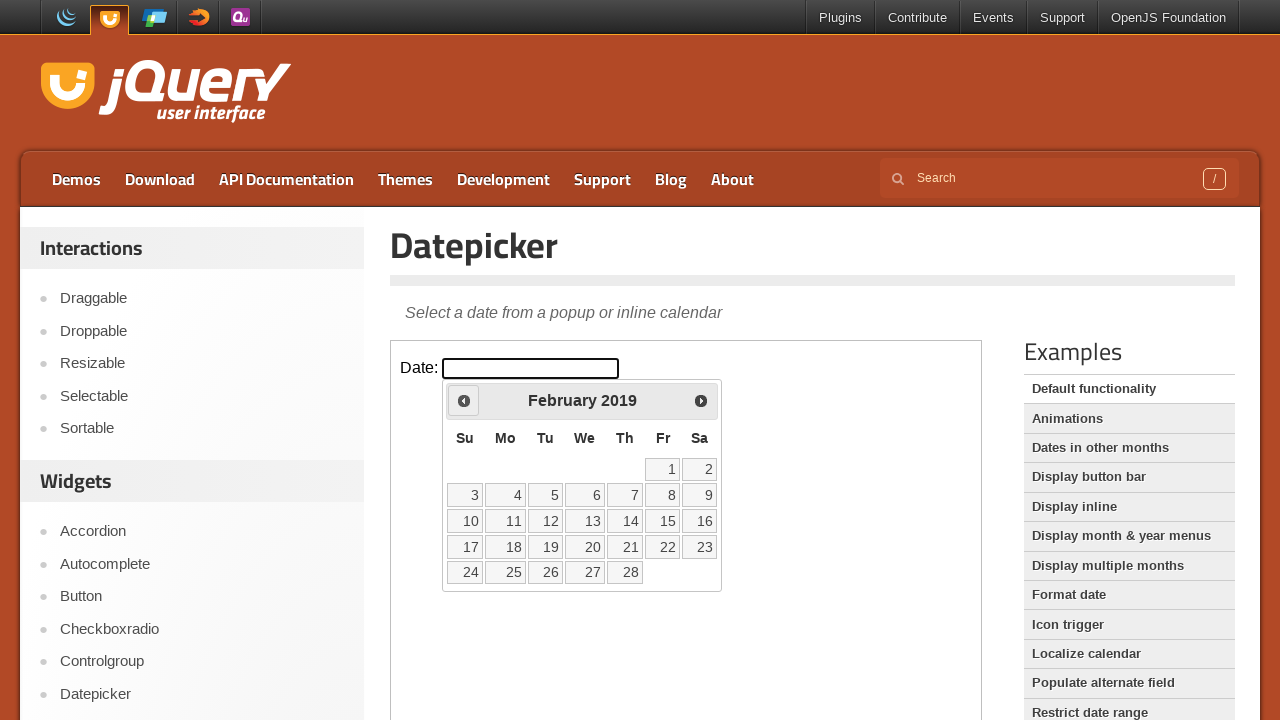

Clicked previous month button to navigate backward (current: February 2019, target: March 2015) at (464, 400) on iframe >> nth=0 >> internal:control=enter-frame >> xpath=.//*[@id='ui-datepicker
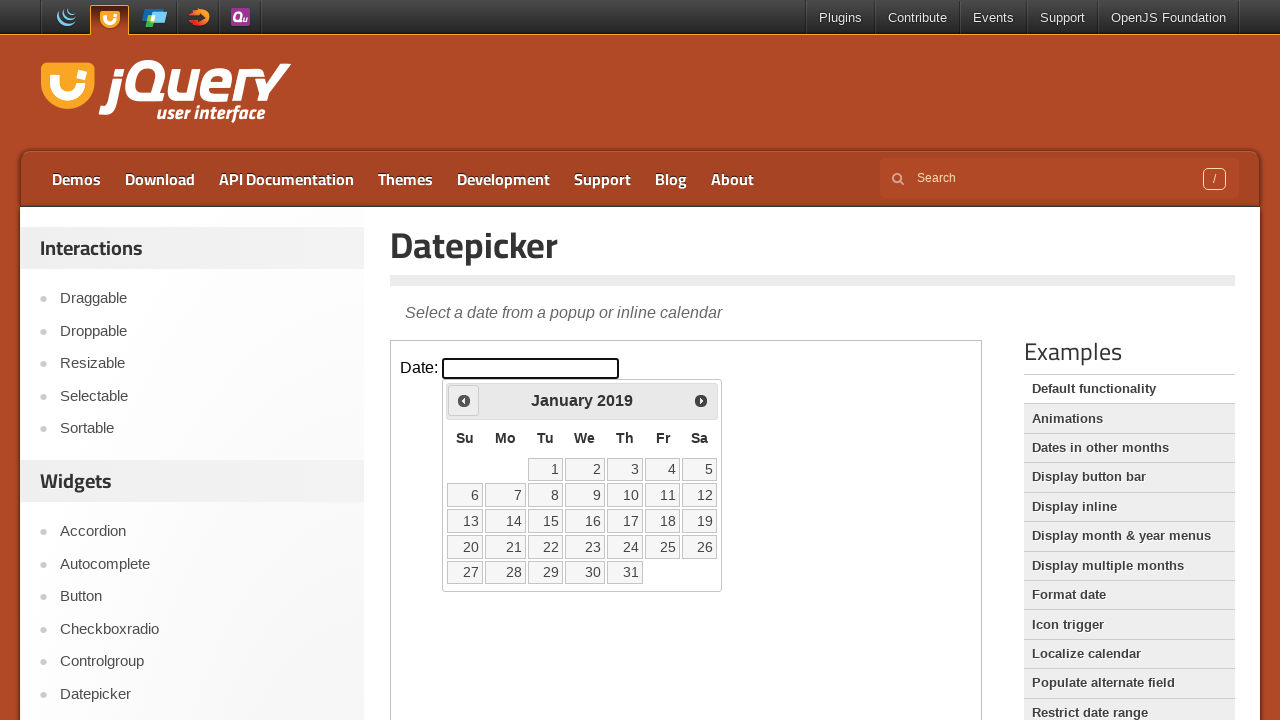

Clicked previous month button to navigate backward (current: January 2019, target: March 2015) at (464, 400) on iframe >> nth=0 >> internal:control=enter-frame >> xpath=.//*[@id='ui-datepicker
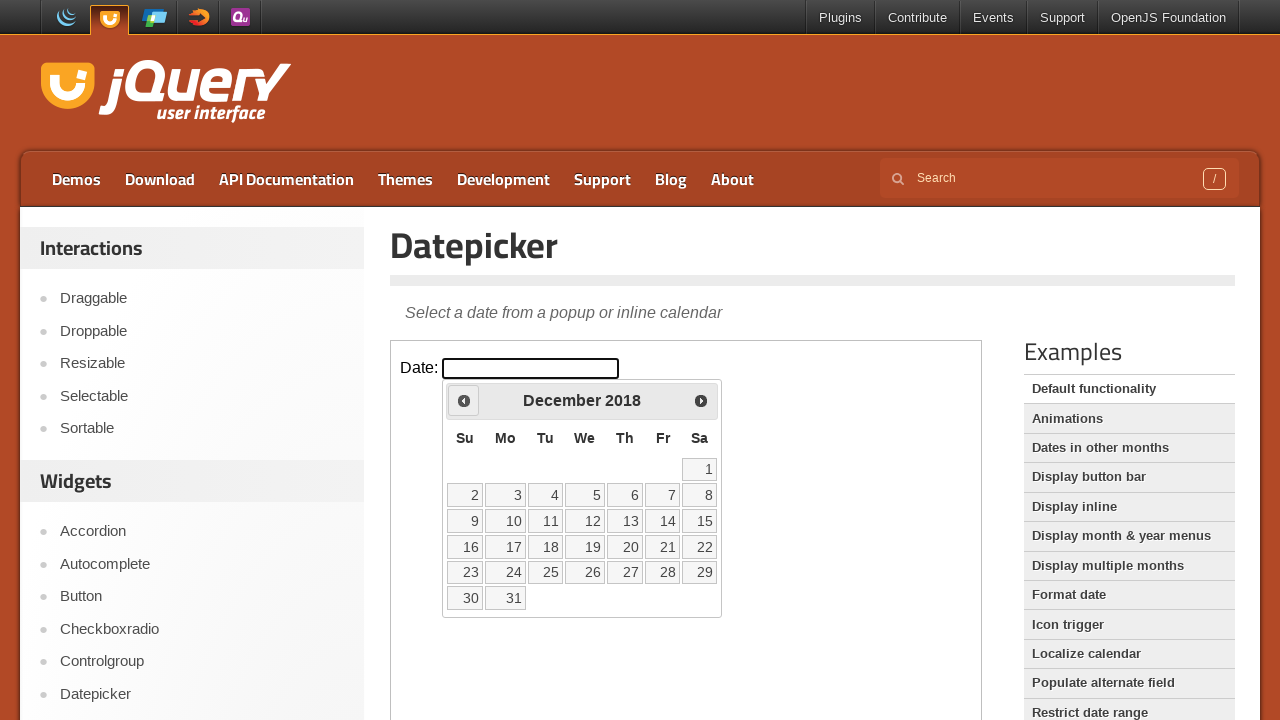

Clicked previous month button to navigate backward (current: December 2018, target: March 2015) at (464, 400) on iframe >> nth=0 >> internal:control=enter-frame >> xpath=.//*[@id='ui-datepicker
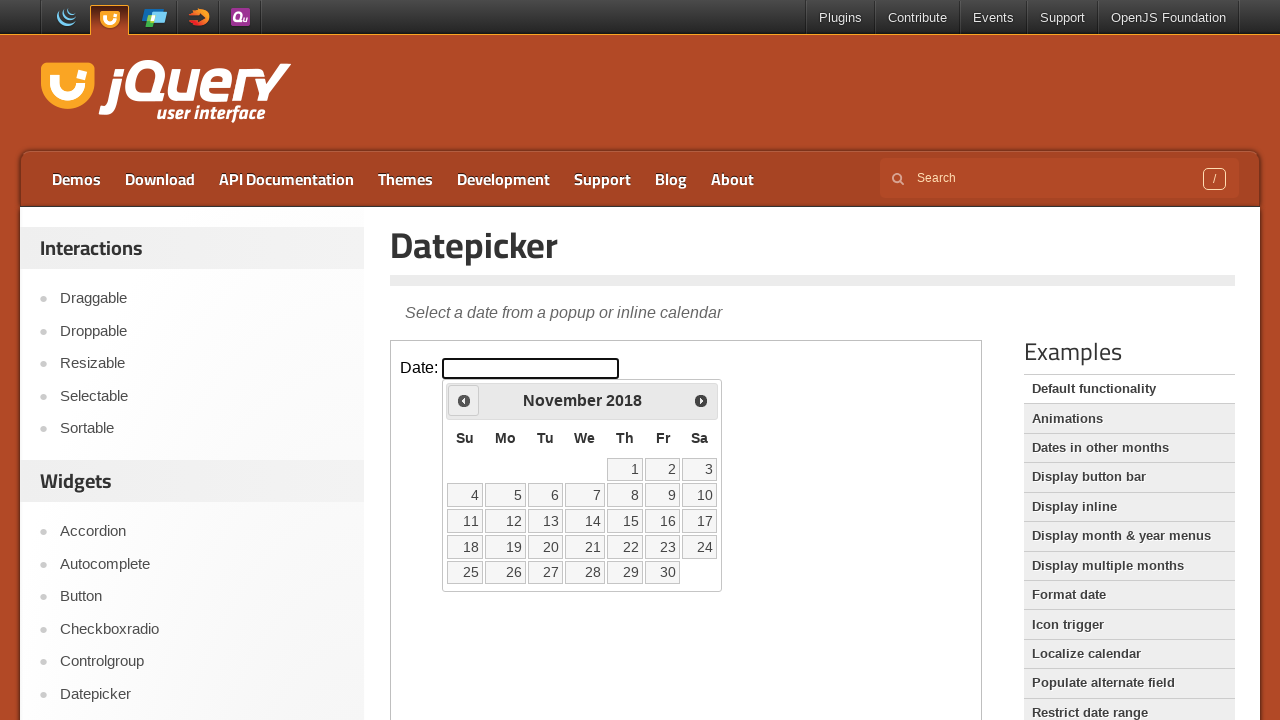

Clicked previous month button to navigate backward (current: November 2018, target: March 2015) at (464, 400) on iframe >> nth=0 >> internal:control=enter-frame >> xpath=.//*[@id='ui-datepicker
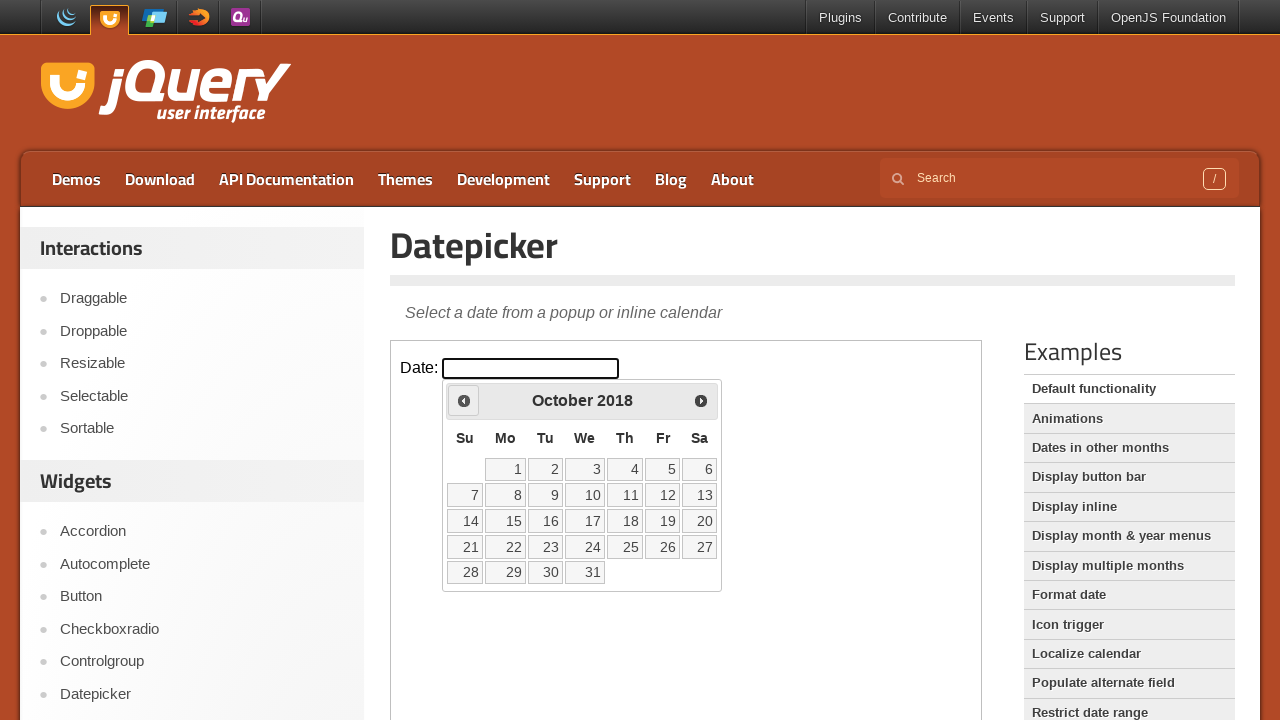

Clicked previous month button to navigate backward (current: October 2018, target: March 2015) at (464, 400) on iframe >> nth=0 >> internal:control=enter-frame >> xpath=.//*[@id='ui-datepicker
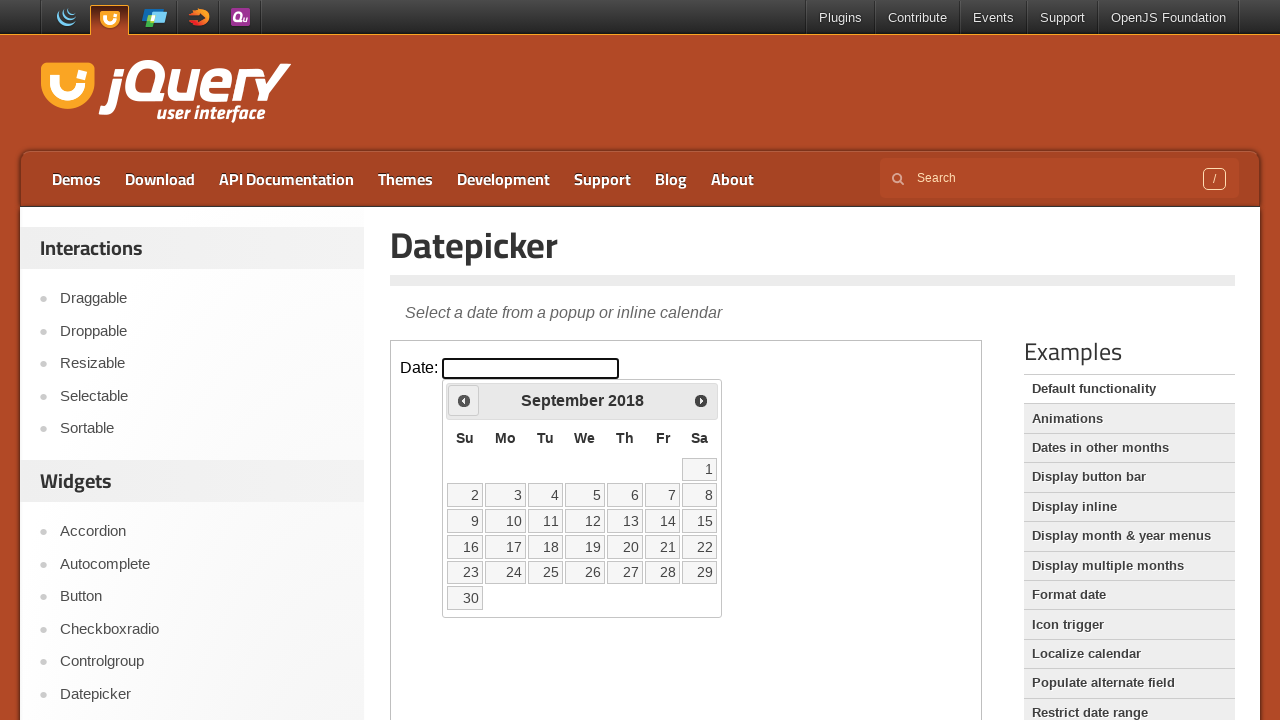

Clicked previous month button to navigate backward (current: September 2018, target: March 2015) at (464, 400) on iframe >> nth=0 >> internal:control=enter-frame >> xpath=.//*[@id='ui-datepicker
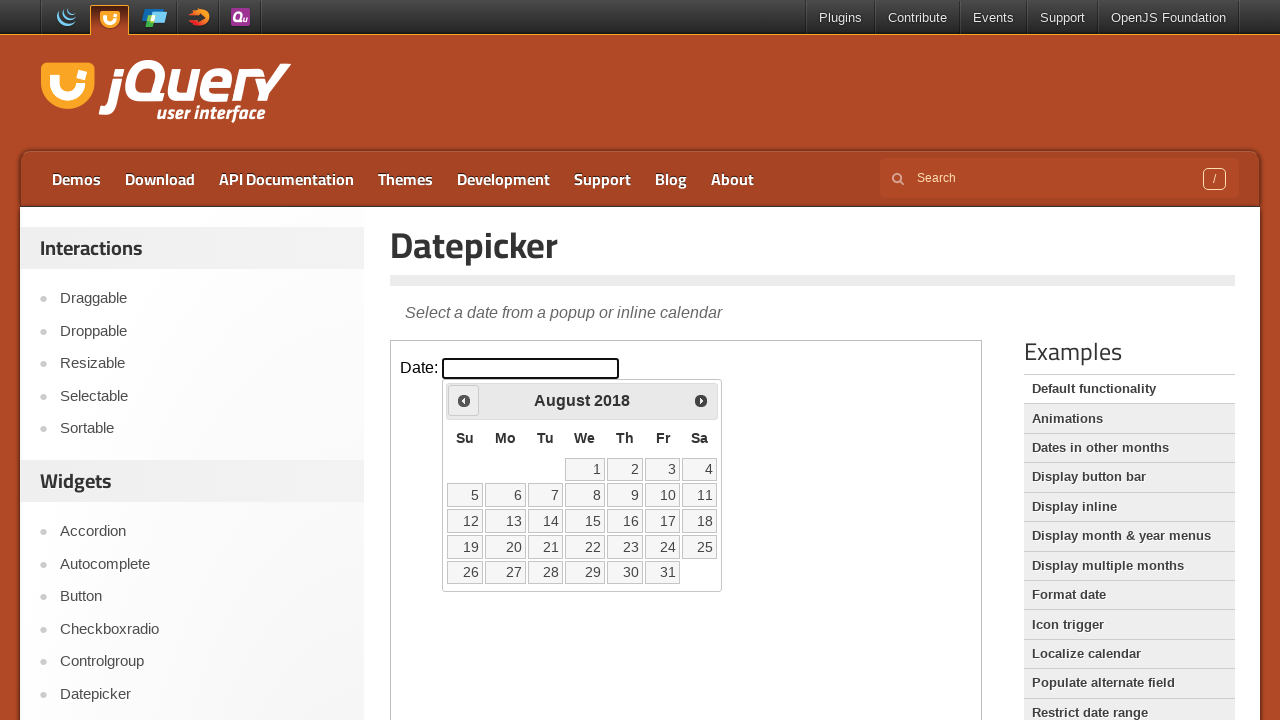

Clicked previous month button to navigate backward (current: August 2018, target: March 2015) at (464, 400) on iframe >> nth=0 >> internal:control=enter-frame >> xpath=.//*[@id='ui-datepicker
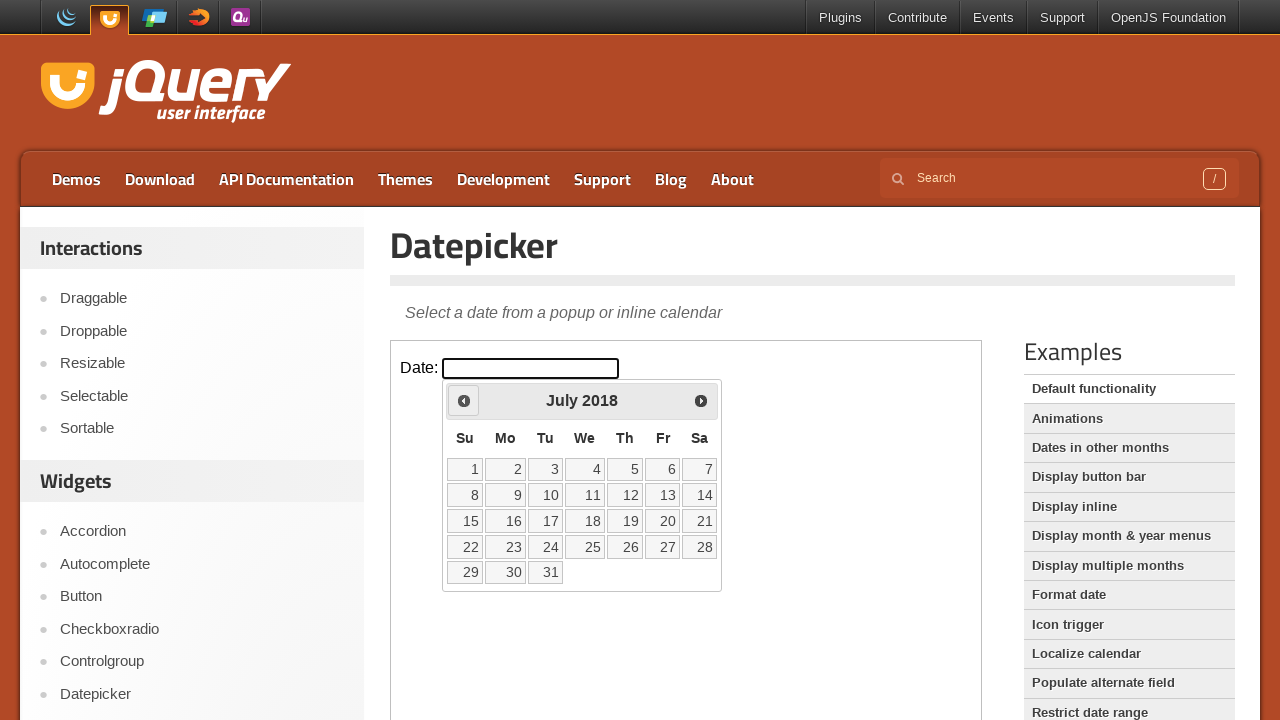

Clicked previous month button to navigate backward (current: July 2018, target: March 2015) at (464, 400) on iframe >> nth=0 >> internal:control=enter-frame >> xpath=.//*[@id='ui-datepicker
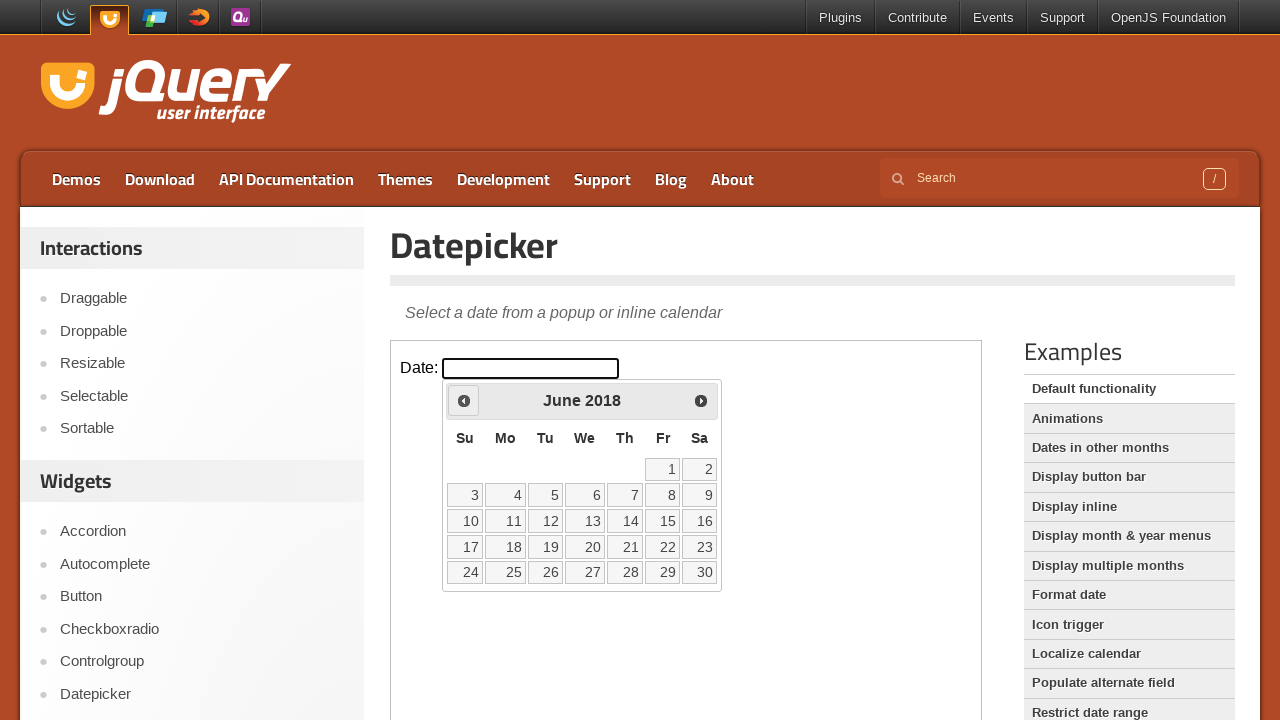

Clicked previous month button to navigate backward (current: June 2018, target: March 2015) at (464, 400) on iframe >> nth=0 >> internal:control=enter-frame >> xpath=.//*[@id='ui-datepicker
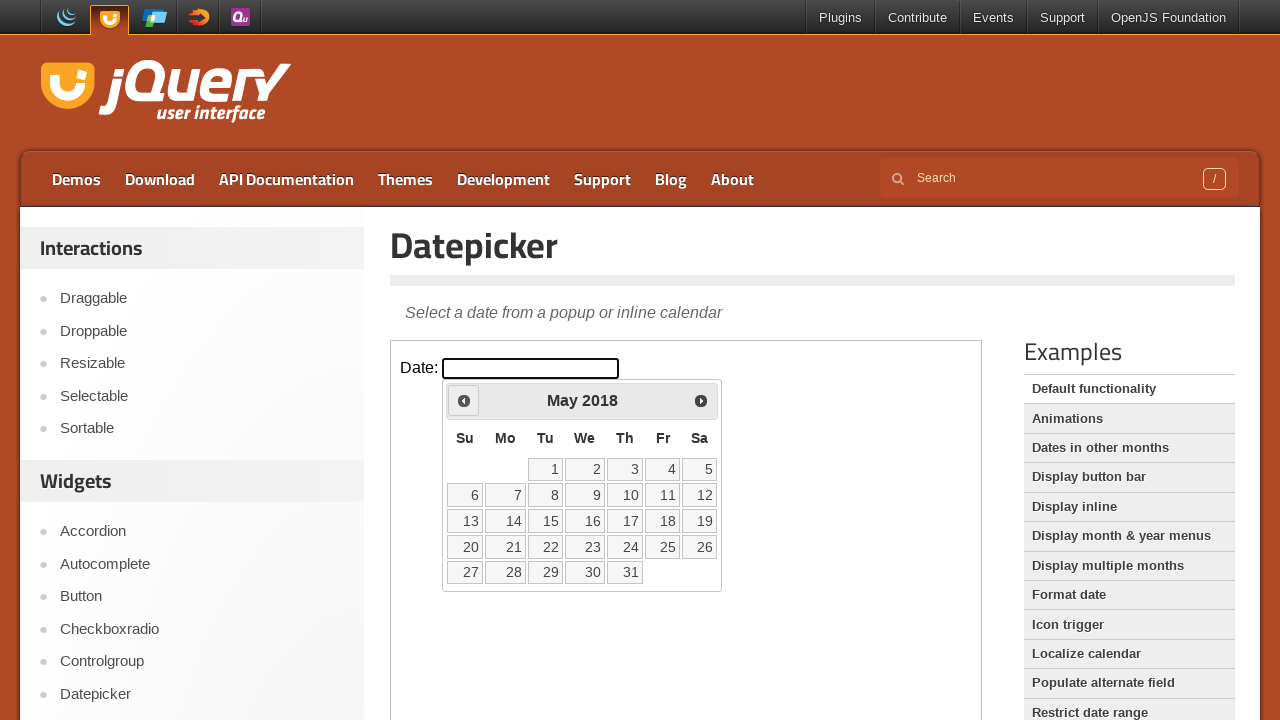

Clicked previous month button to navigate backward (current: May 2018, target: March 2015) at (464, 400) on iframe >> nth=0 >> internal:control=enter-frame >> xpath=.//*[@id='ui-datepicker
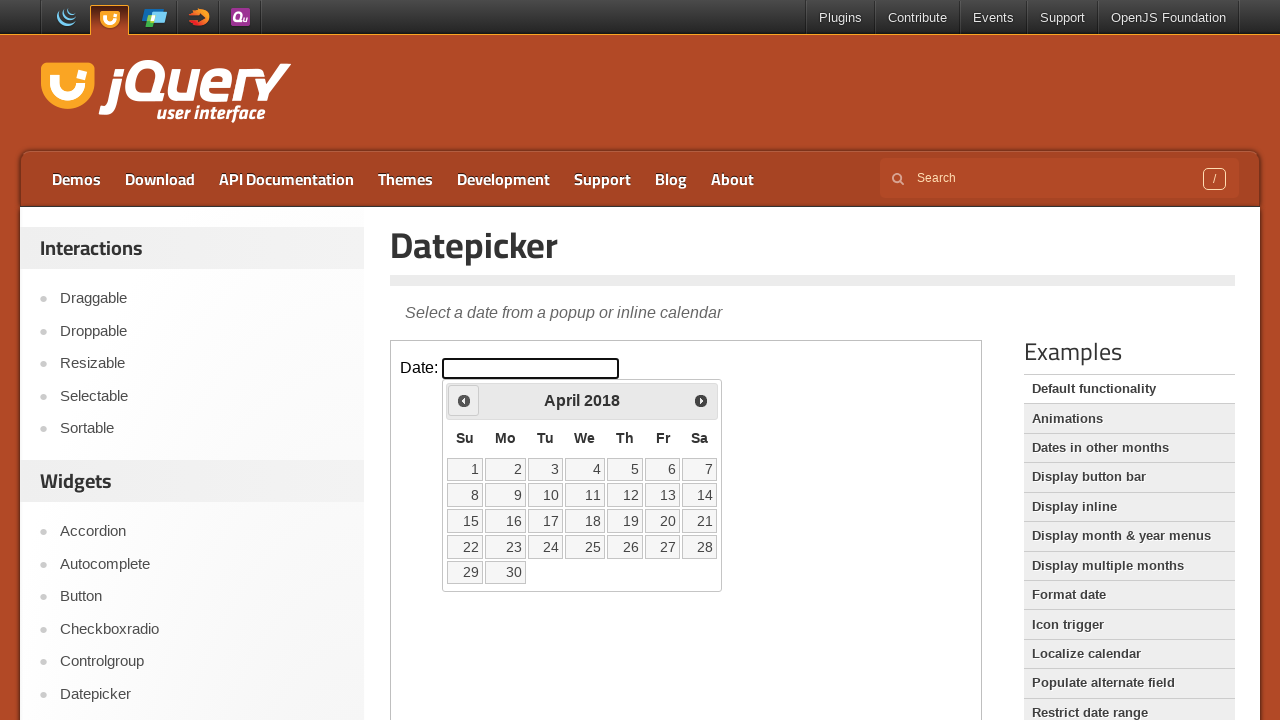

Clicked previous month button to navigate backward (current: April 2018, target: March 2015) at (464, 400) on iframe >> nth=0 >> internal:control=enter-frame >> xpath=.//*[@id='ui-datepicker
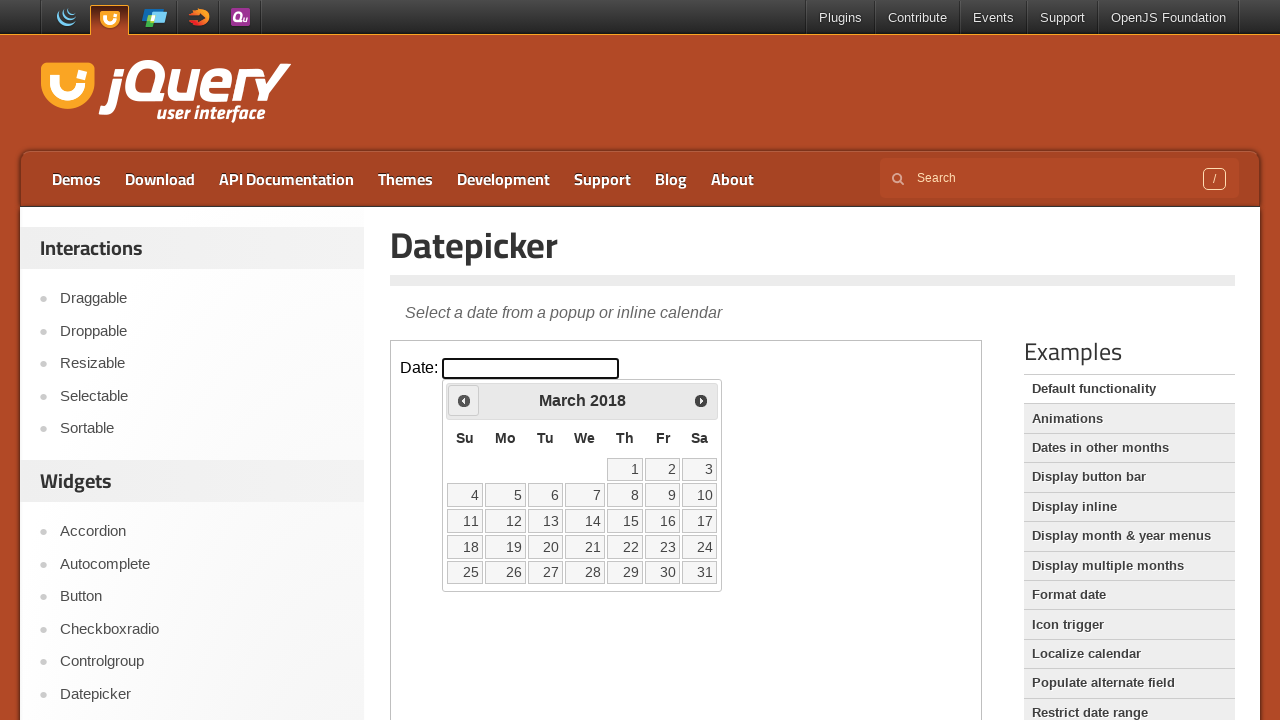

Clicked previous month button to navigate backward (current: March 2018, target: March 2015) at (464, 400) on iframe >> nth=0 >> internal:control=enter-frame >> xpath=.//*[@id='ui-datepicker
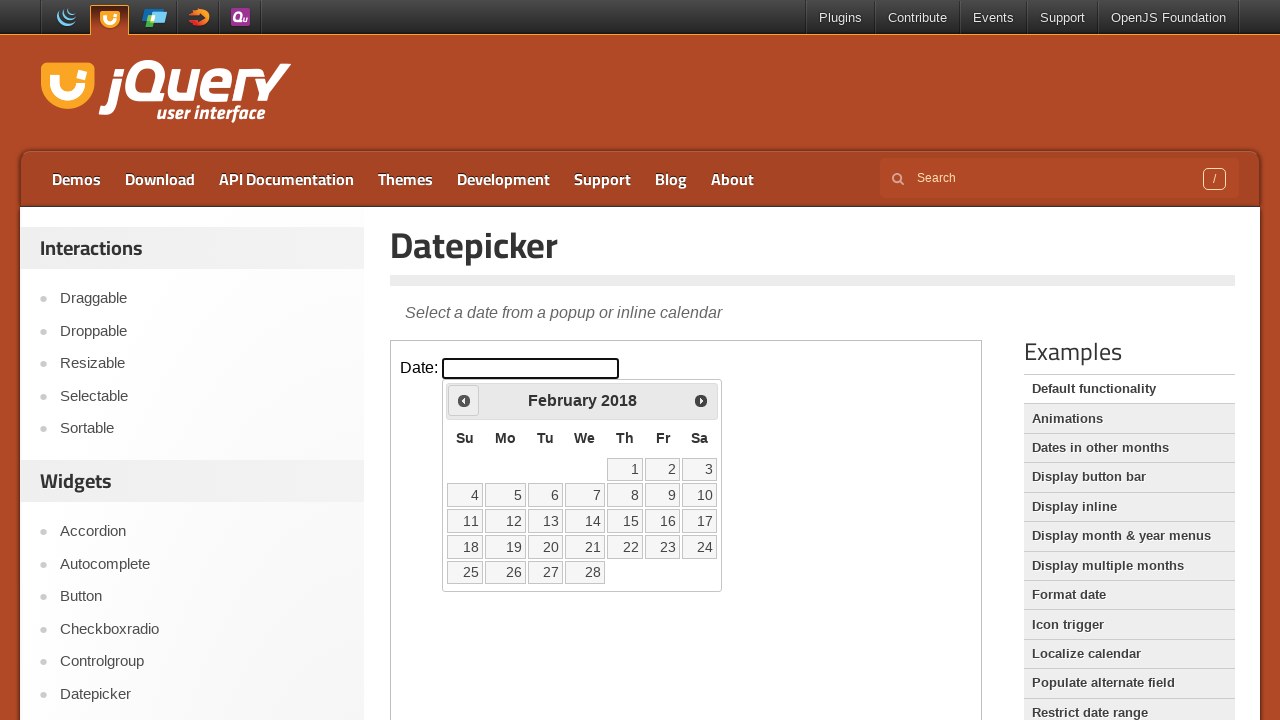

Clicked previous month button to navigate backward (current: February 2018, target: March 2015) at (464, 400) on iframe >> nth=0 >> internal:control=enter-frame >> xpath=.//*[@id='ui-datepicker
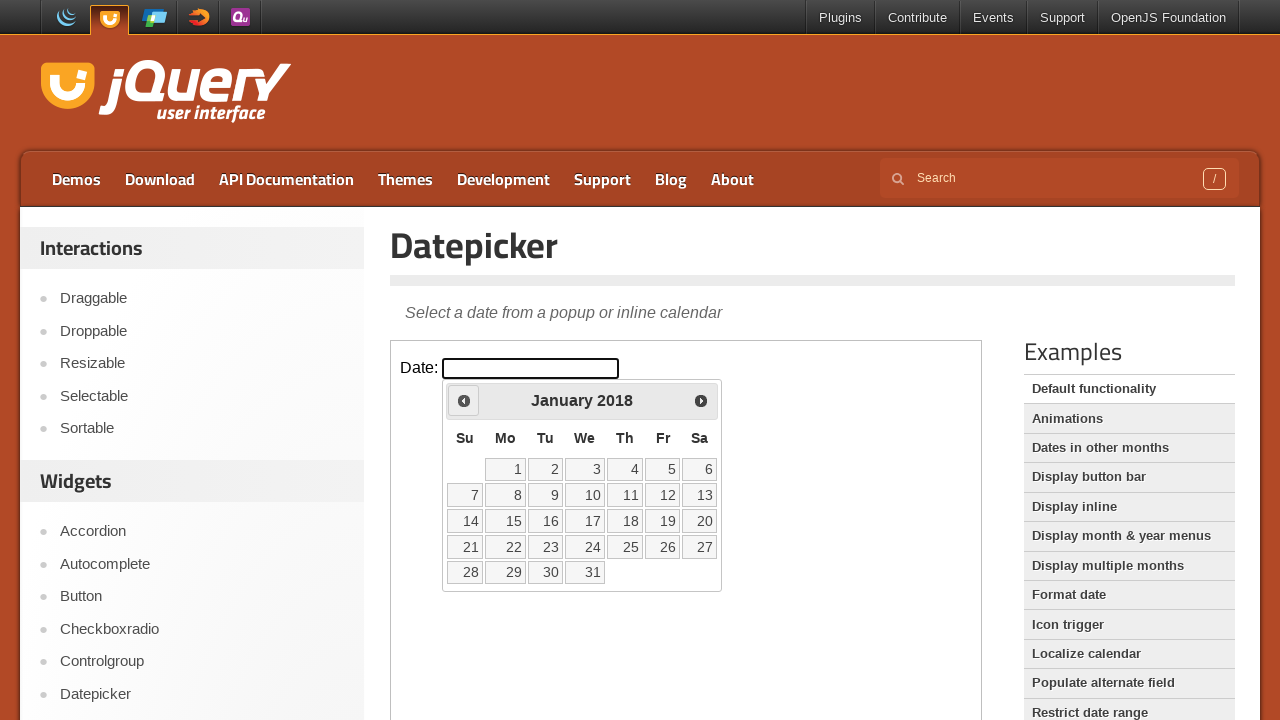

Clicked previous month button to navigate backward (current: January 2018, target: March 2015) at (464, 400) on iframe >> nth=0 >> internal:control=enter-frame >> xpath=.//*[@id='ui-datepicker
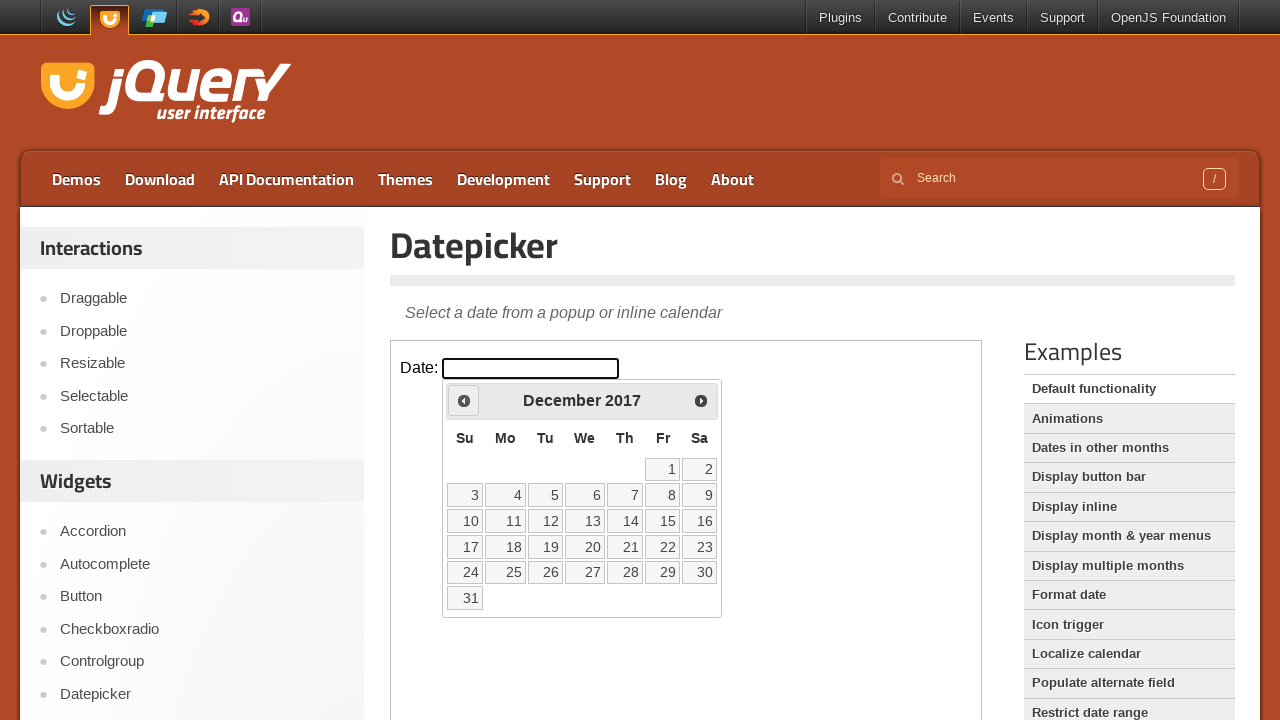

Clicked previous month button to navigate backward (current: December 2017, target: March 2015) at (464, 400) on iframe >> nth=0 >> internal:control=enter-frame >> xpath=.//*[@id='ui-datepicker
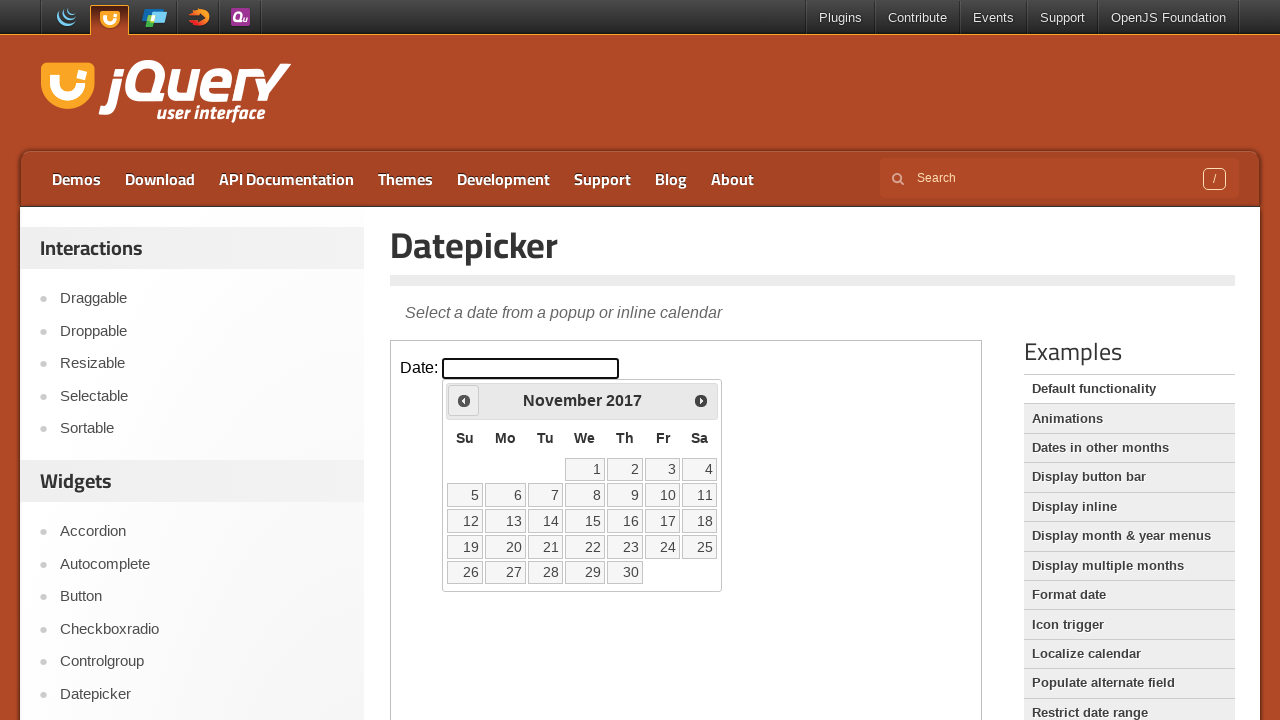

Clicked previous month button to navigate backward (current: November 2017, target: March 2015) at (464, 400) on iframe >> nth=0 >> internal:control=enter-frame >> xpath=.//*[@id='ui-datepicker
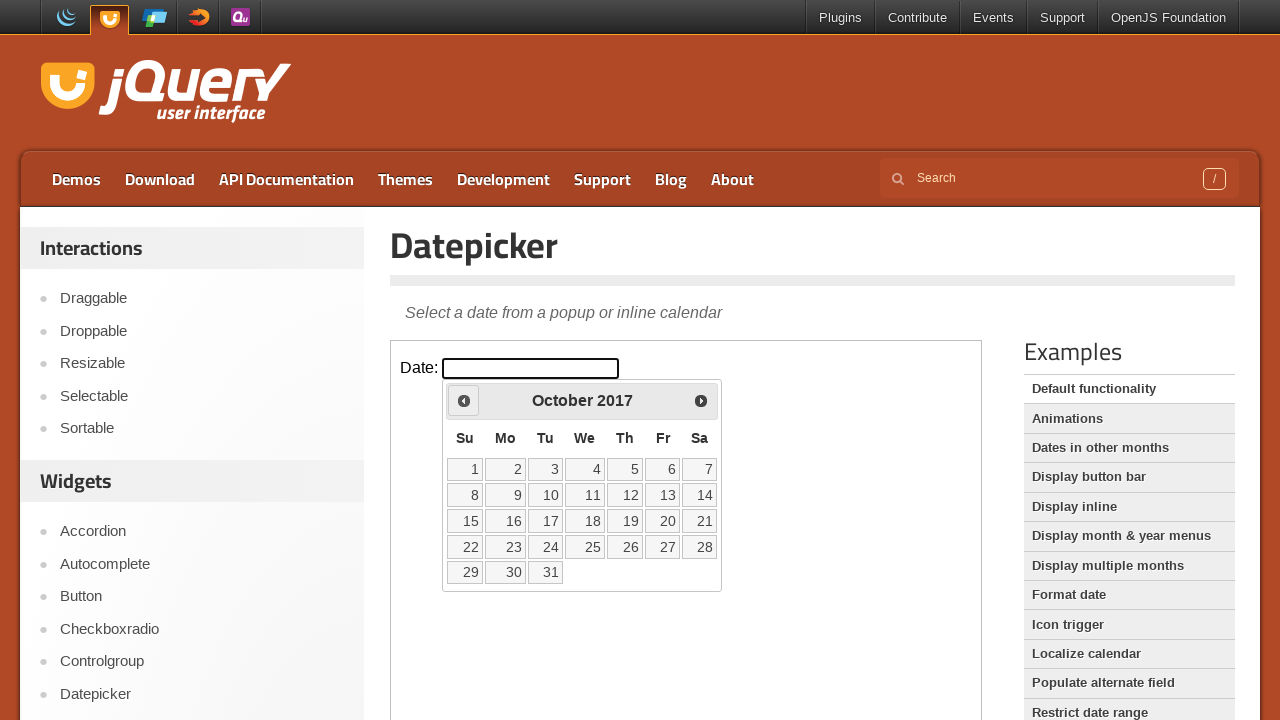

Clicked previous month button to navigate backward (current: October 2017, target: March 2015) at (464, 400) on iframe >> nth=0 >> internal:control=enter-frame >> xpath=.//*[@id='ui-datepicker
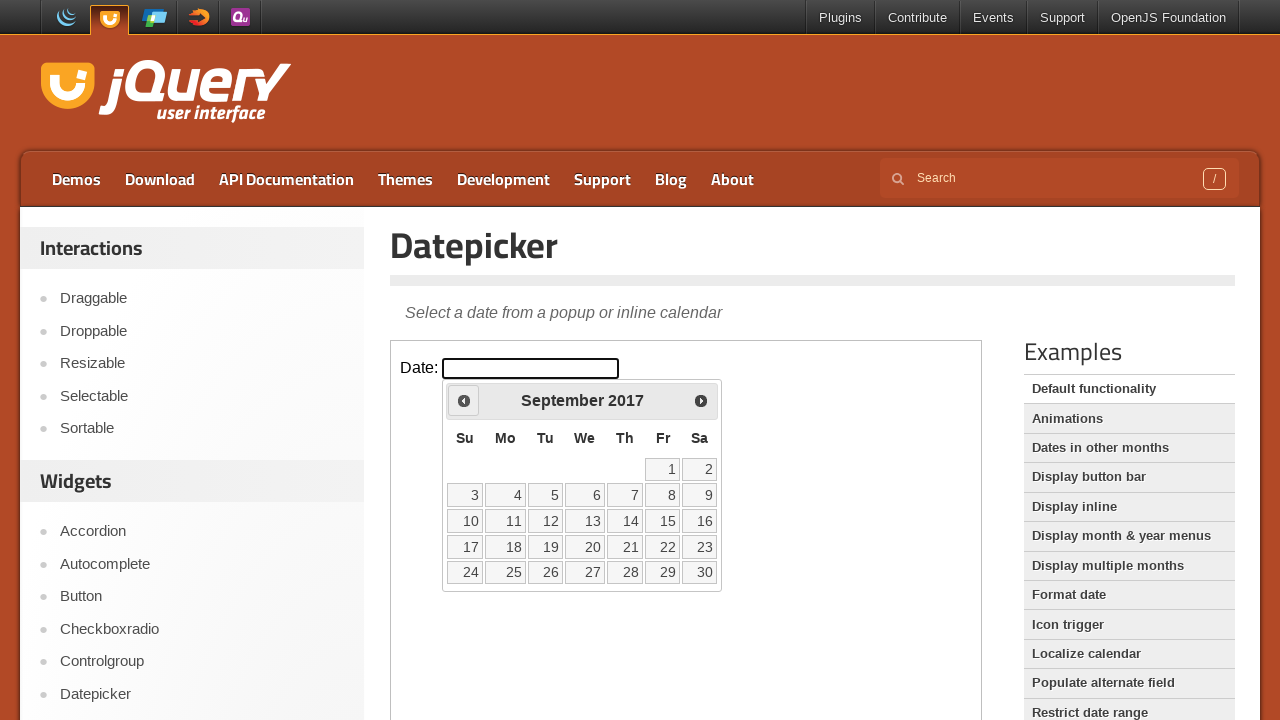

Clicked previous month button to navigate backward (current: September 2017, target: March 2015) at (464, 400) on iframe >> nth=0 >> internal:control=enter-frame >> xpath=.//*[@id='ui-datepicker
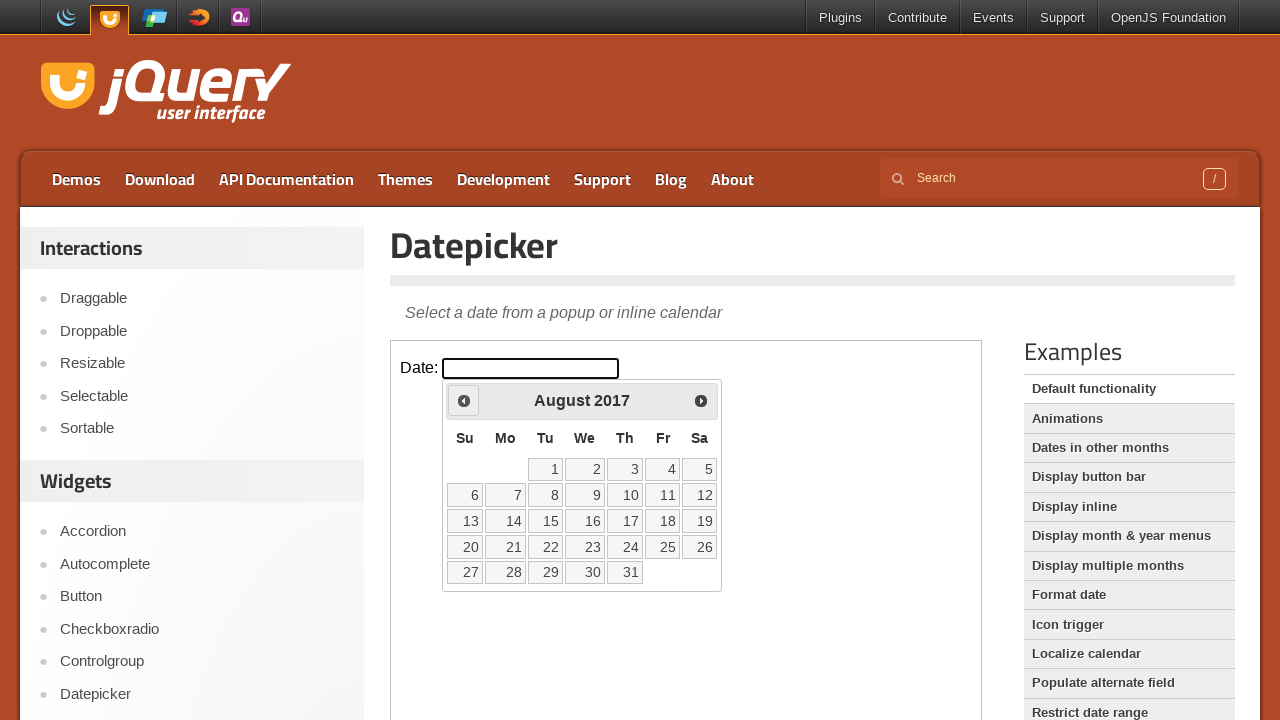

Clicked previous month button to navigate backward (current: August 2017, target: March 2015) at (464, 400) on iframe >> nth=0 >> internal:control=enter-frame >> xpath=.//*[@id='ui-datepicker
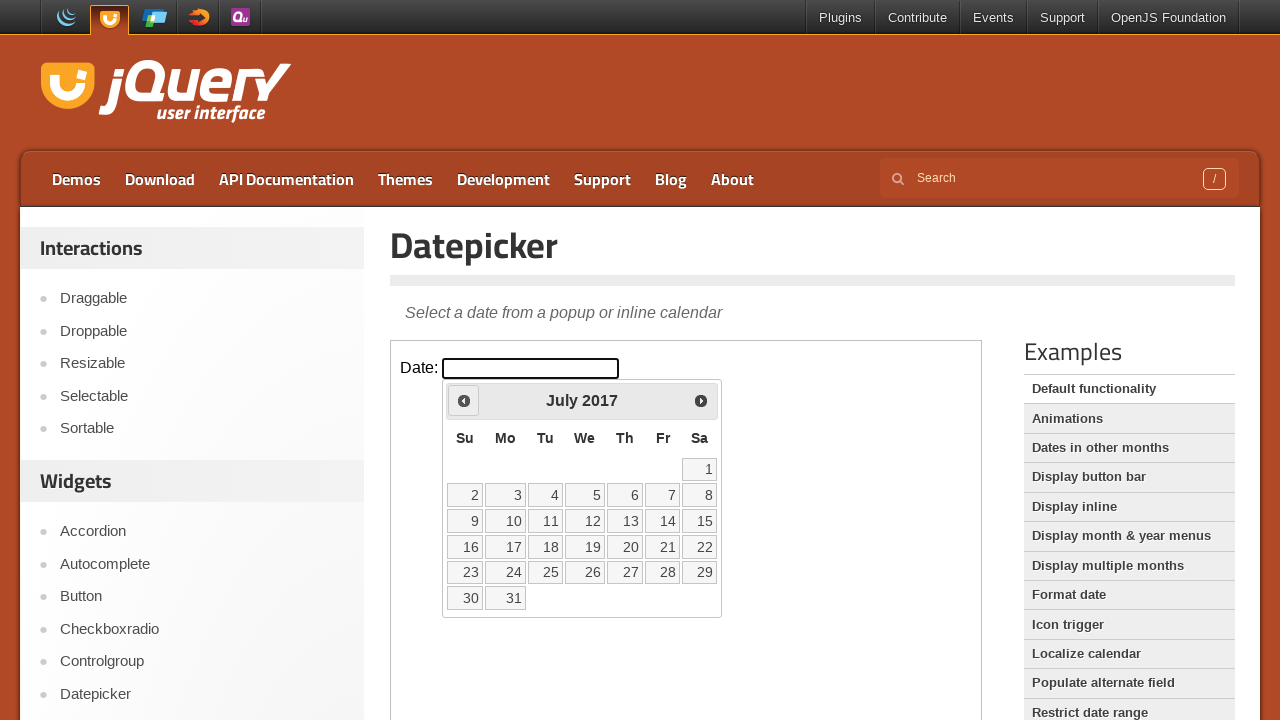

Clicked previous month button to navigate backward (current: July 2017, target: March 2015) at (464, 400) on iframe >> nth=0 >> internal:control=enter-frame >> xpath=.//*[@id='ui-datepicker
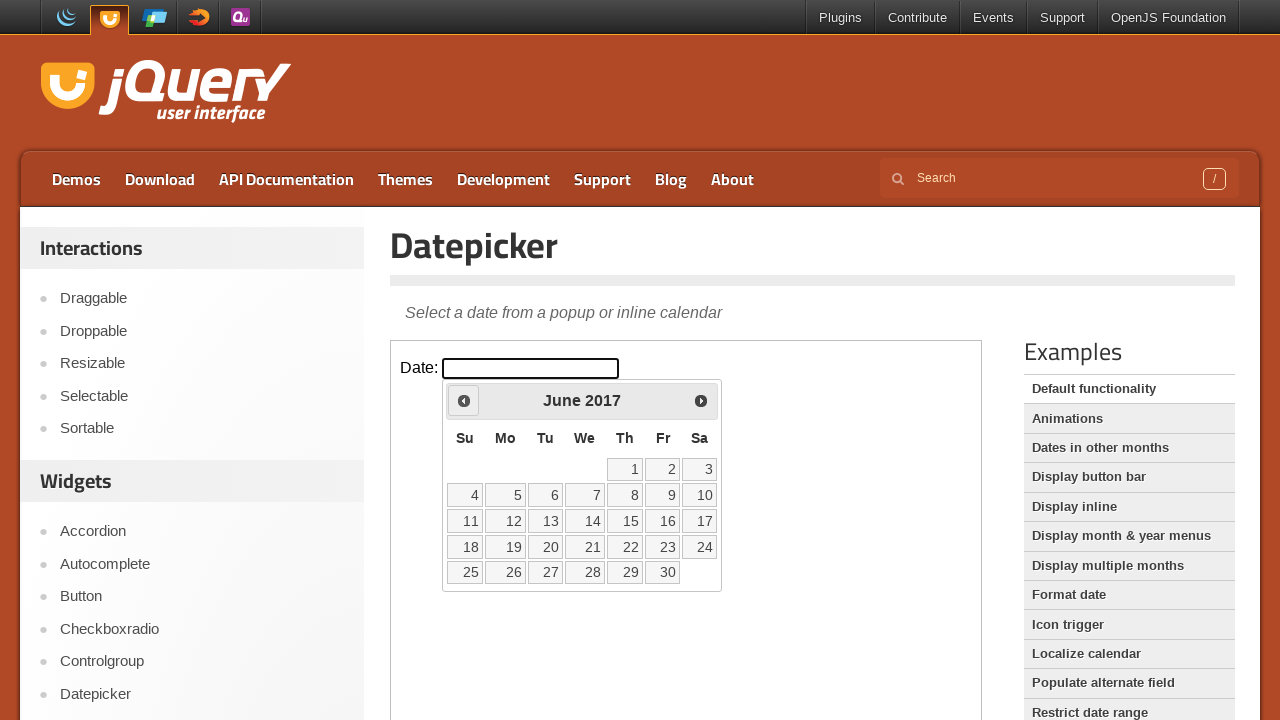

Clicked previous month button to navigate backward (current: June 2017, target: March 2015) at (464, 400) on iframe >> nth=0 >> internal:control=enter-frame >> xpath=.//*[@id='ui-datepicker
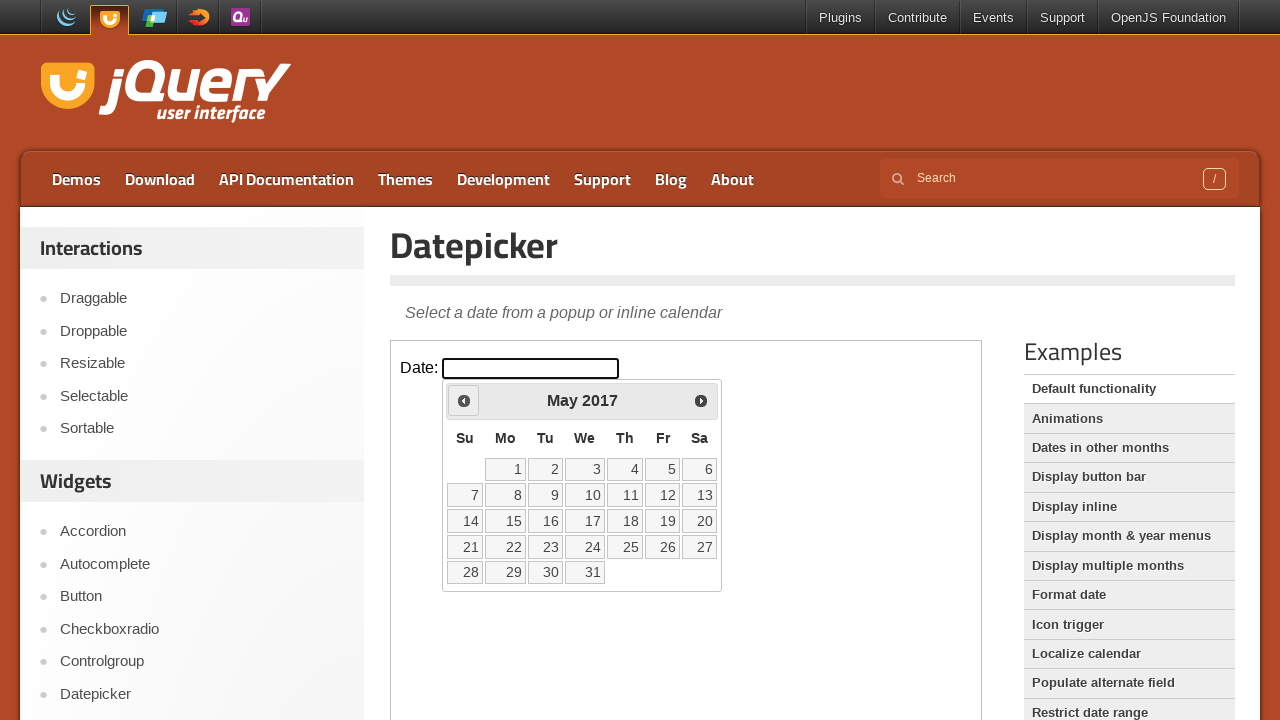

Clicked previous month button to navigate backward (current: May 2017, target: March 2015) at (464, 400) on iframe >> nth=0 >> internal:control=enter-frame >> xpath=.//*[@id='ui-datepicker
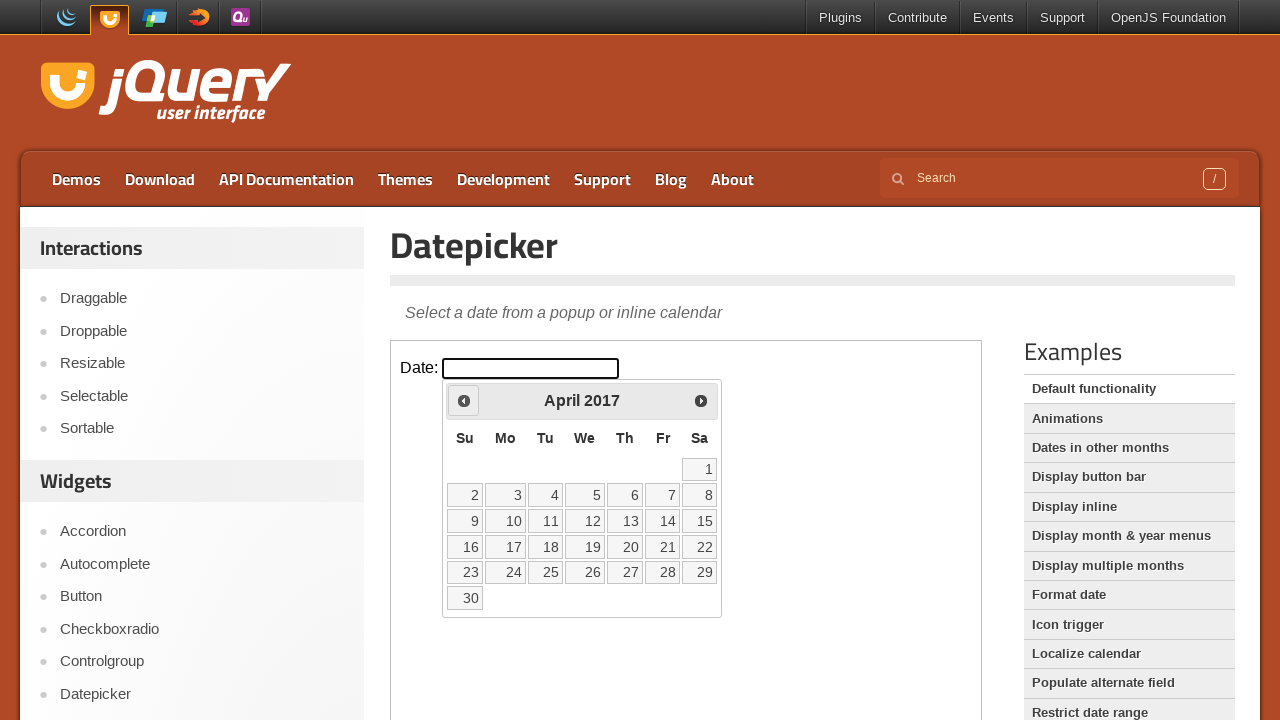

Clicked previous month button to navigate backward (current: April 2017, target: March 2015) at (464, 400) on iframe >> nth=0 >> internal:control=enter-frame >> xpath=.//*[@id='ui-datepicker
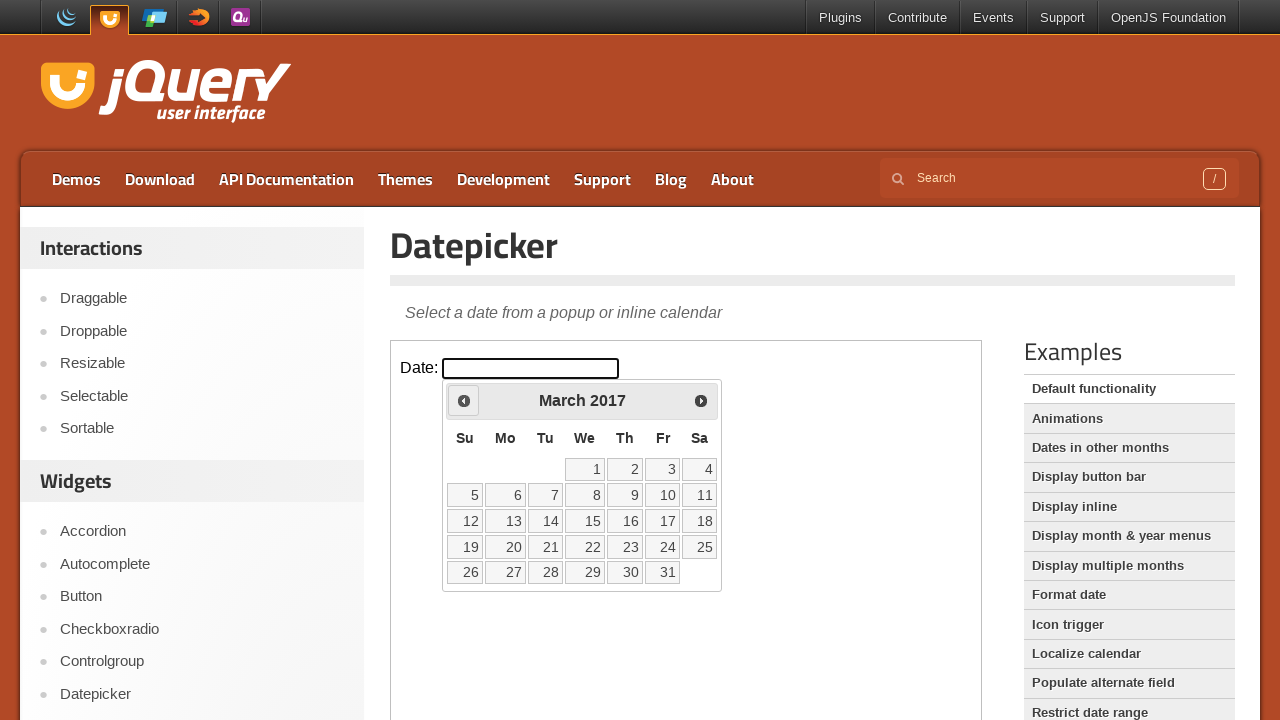

Clicked previous month button to navigate backward (current: March 2017, target: March 2015) at (464, 400) on iframe >> nth=0 >> internal:control=enter-frame >> xpath=.//*[@id='ui-datepicker
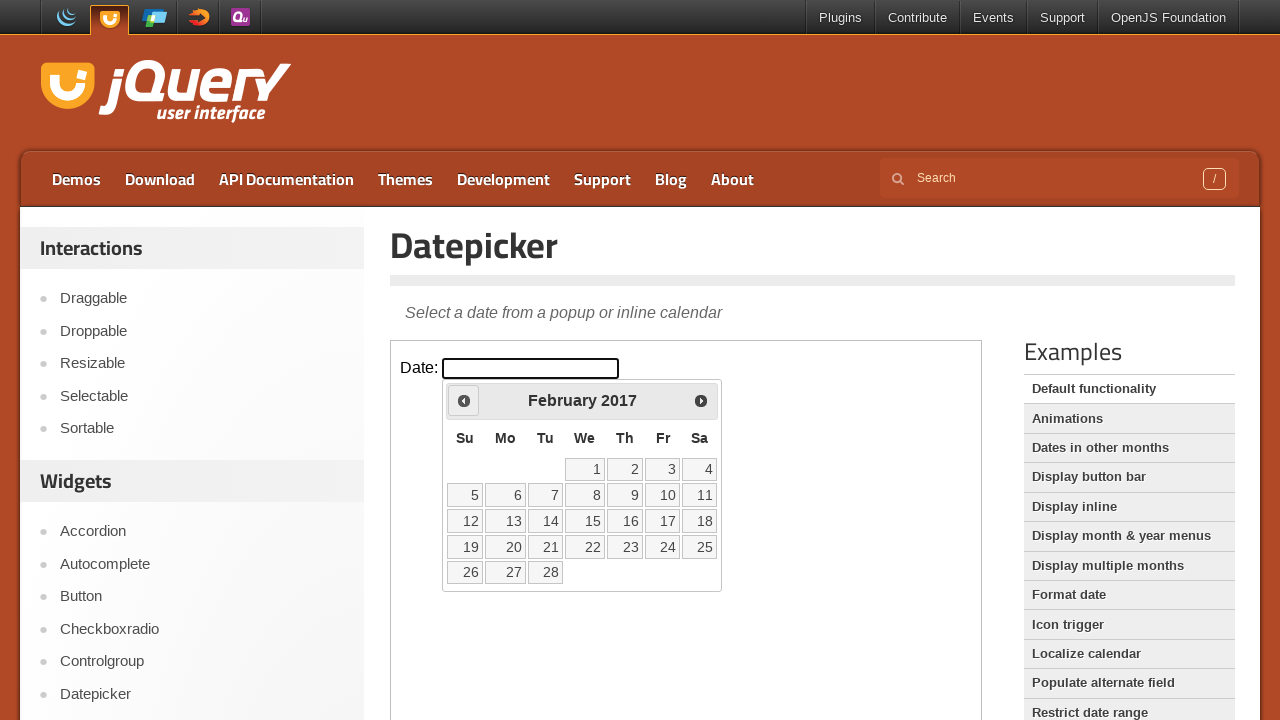

Clicked previous month button to navigate backward (current: February 2017, target: March 2015) at (464, 400) on iframe >> nth=0 >> internal:control=enter-frame >> xpath=.//*[@id='ui-datepicker
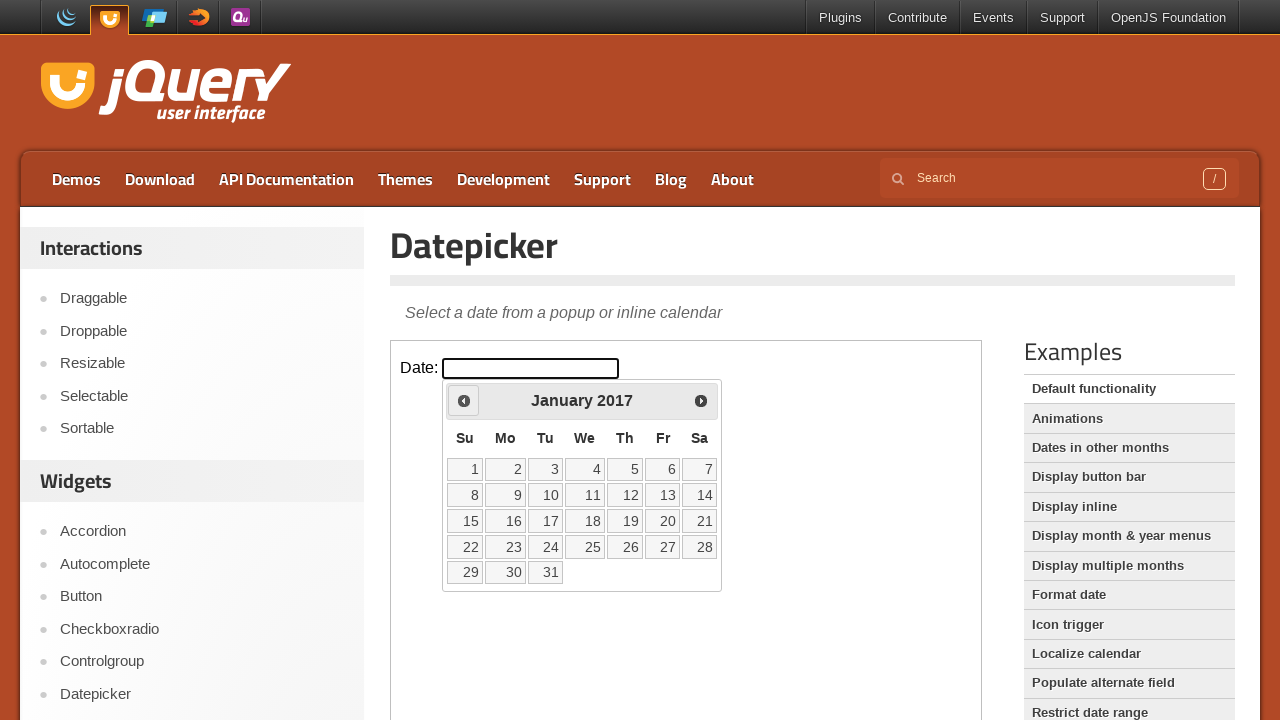

Clicked previous month button to navigate backward (current: January 2017, target: March 2015) at (464, 400) on iframe >> nth=0 >> internal:control=enter-frame >> xpath=.//*[@id='ui-datepicker
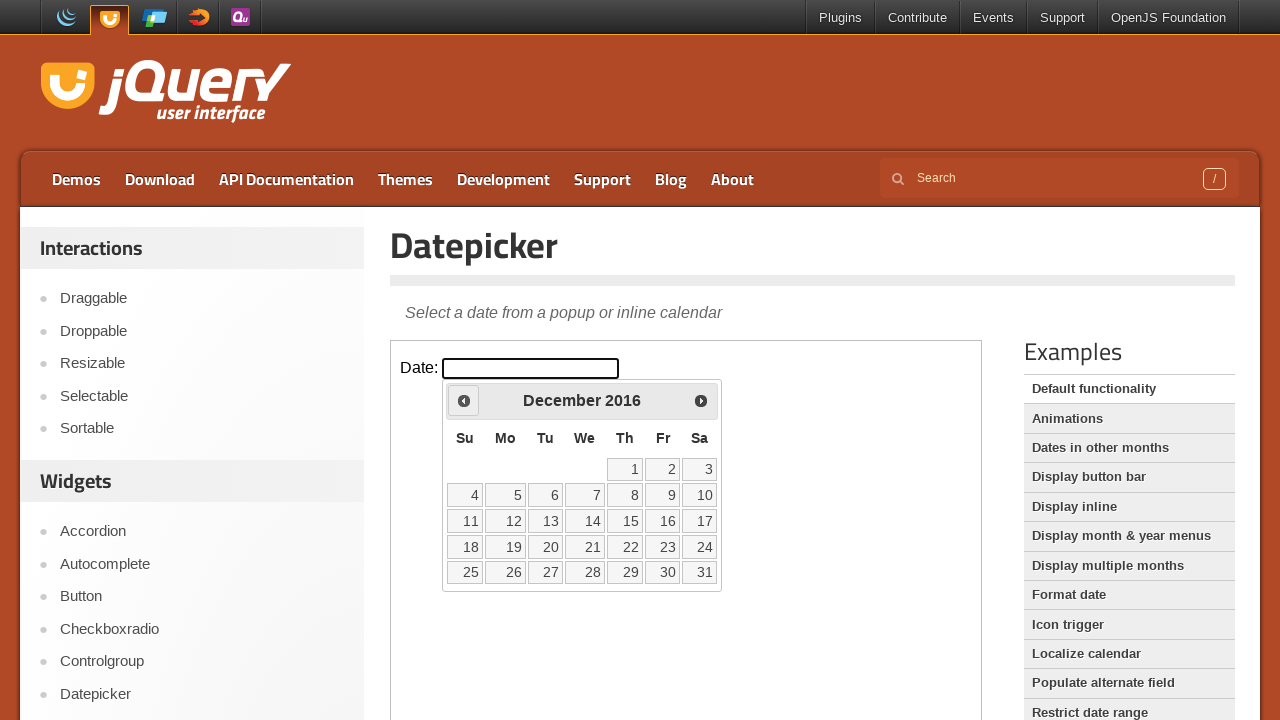

Clicked previous month button to navigate backward (current: December 2016, target: March 2015) at (464, 400) on iframe >> nth=0 >> internal:control=enter-frame >> xpath=.//*[@id='ui-datepicker
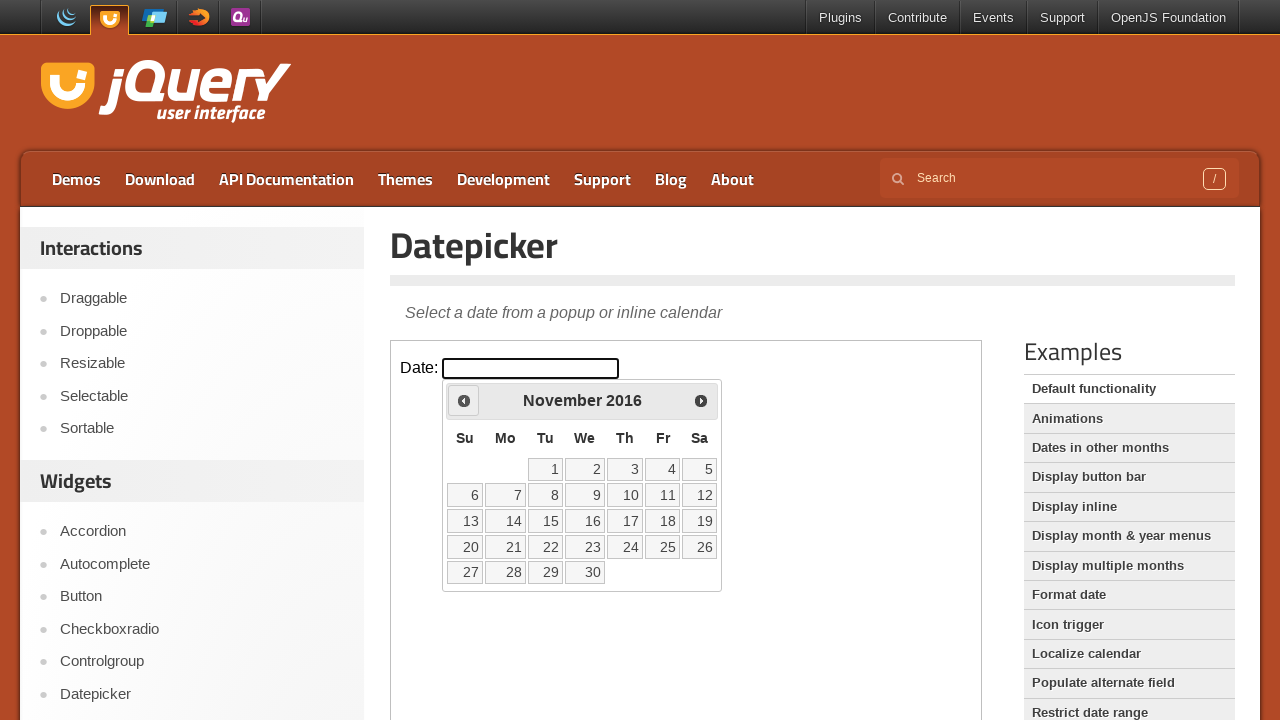

Clicked previous month button to navigate backward (current: November 2016, target: March 2015) at (464, 400) on iframe >> nth=0 >> internal:control=enter-frame >> xpath=.//*[@id='ui-datepicker
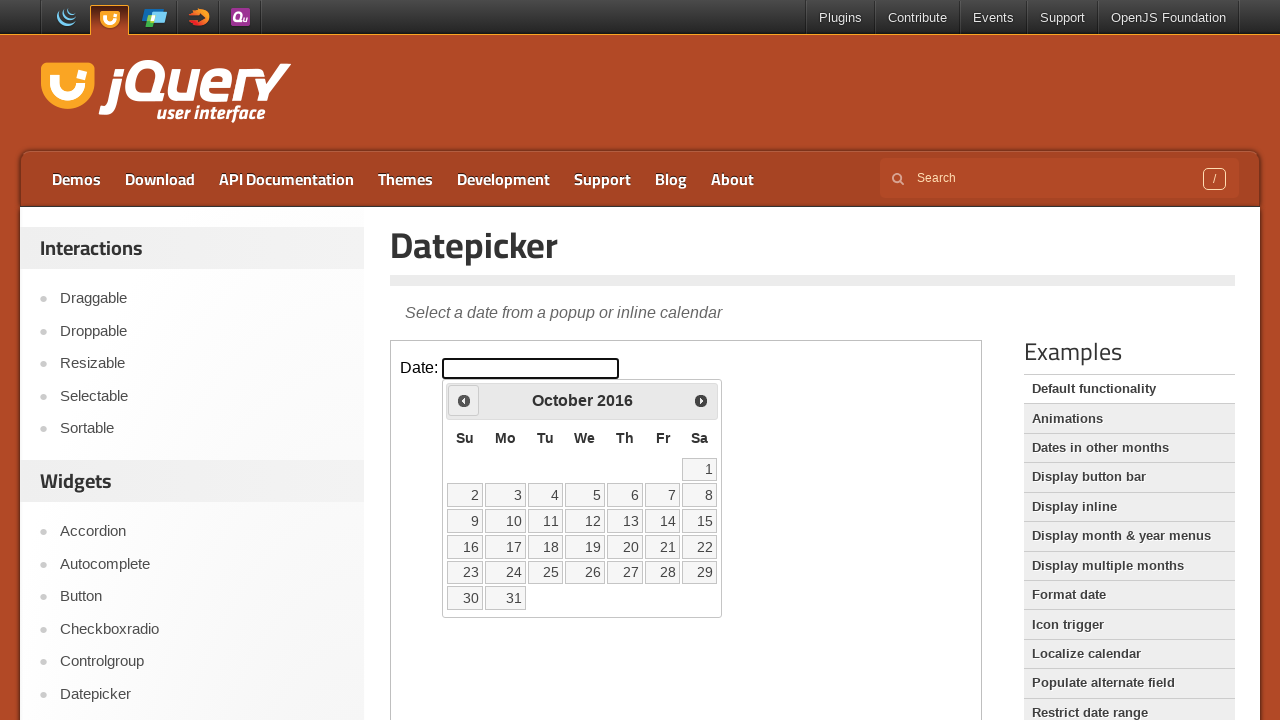

Clicked previous month button to navigate backward (current: October 2016, target: March 2015) at (464, 400) on iframe >> nth=0 >> internal:control=enter-frame >> xpath=.//*[@id='ui-datepicker
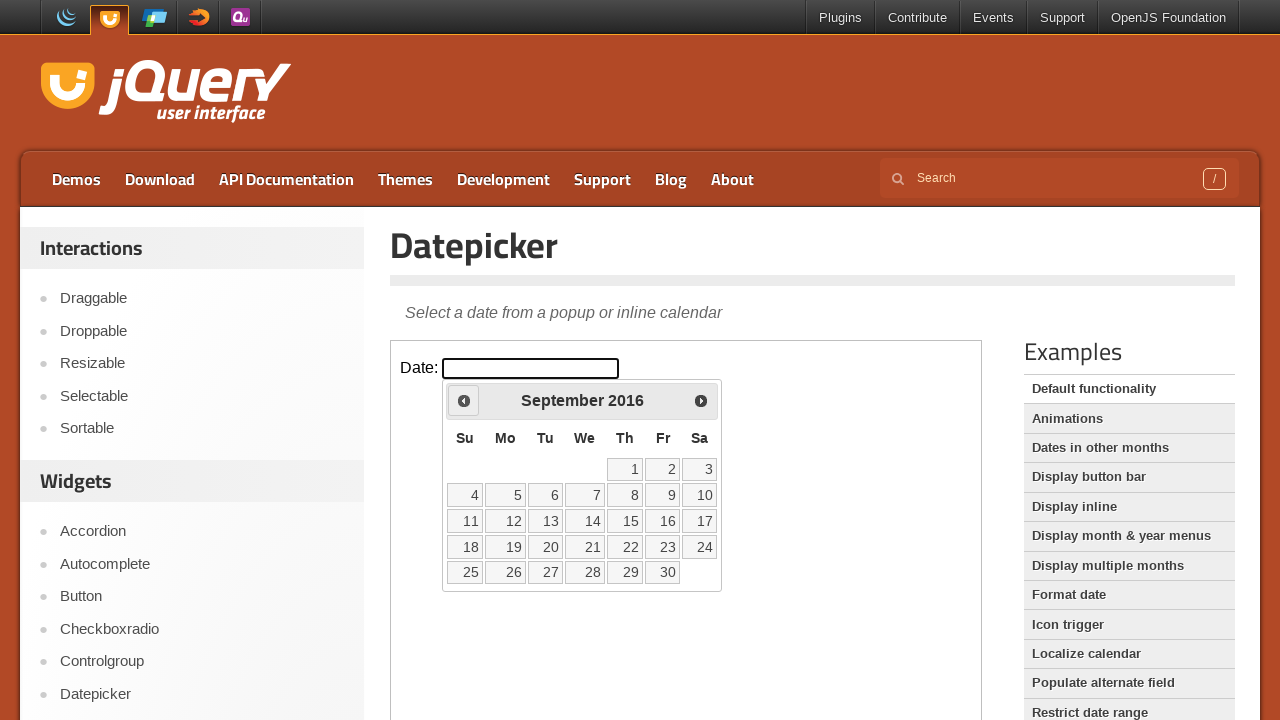

Clicked previous month button to navigate backward (current: September 2016, target: March 2015) at (464, 400) on iframe >> nth=0 >> internal:control=enter-frame >> xpath=.//*[@id='ui-datepicker
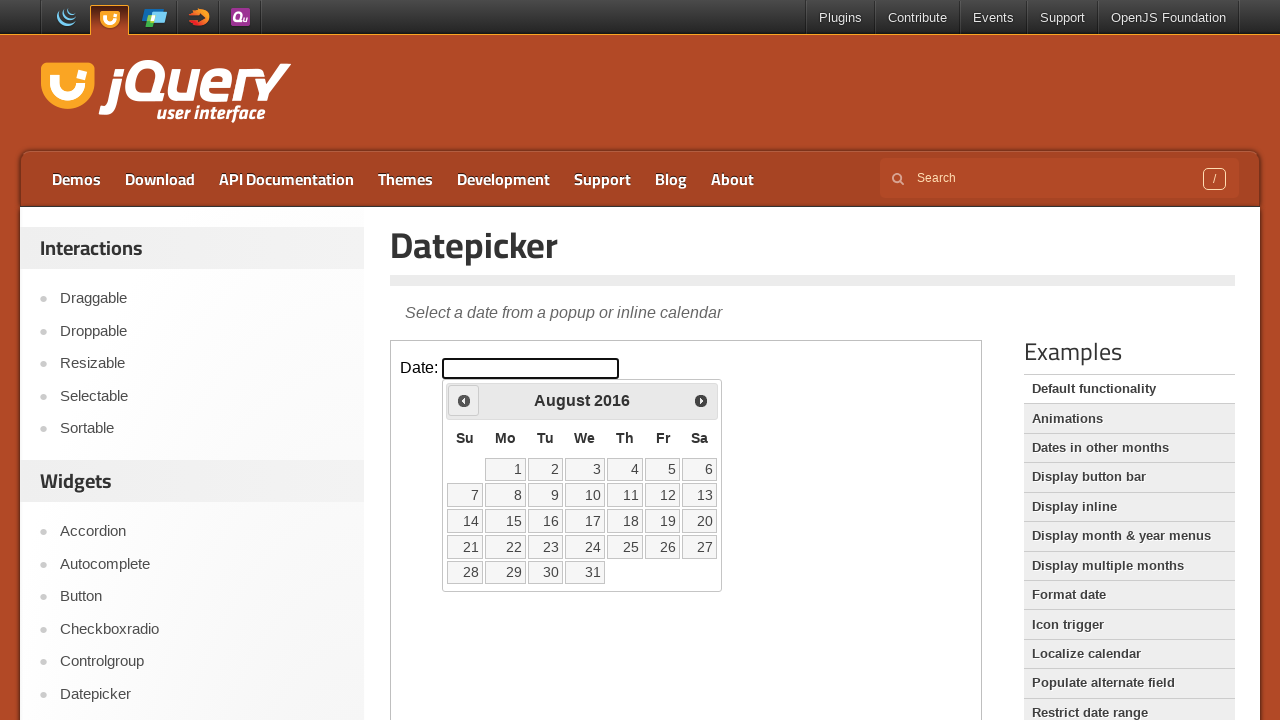

Clicked previous month button to navigate backward (current: August 2016, target: March 2015) at (464, 400) on iframe >> nth=0 >> internal:control=enter-frame >> xpath=.//*[@id='ui-datepicker
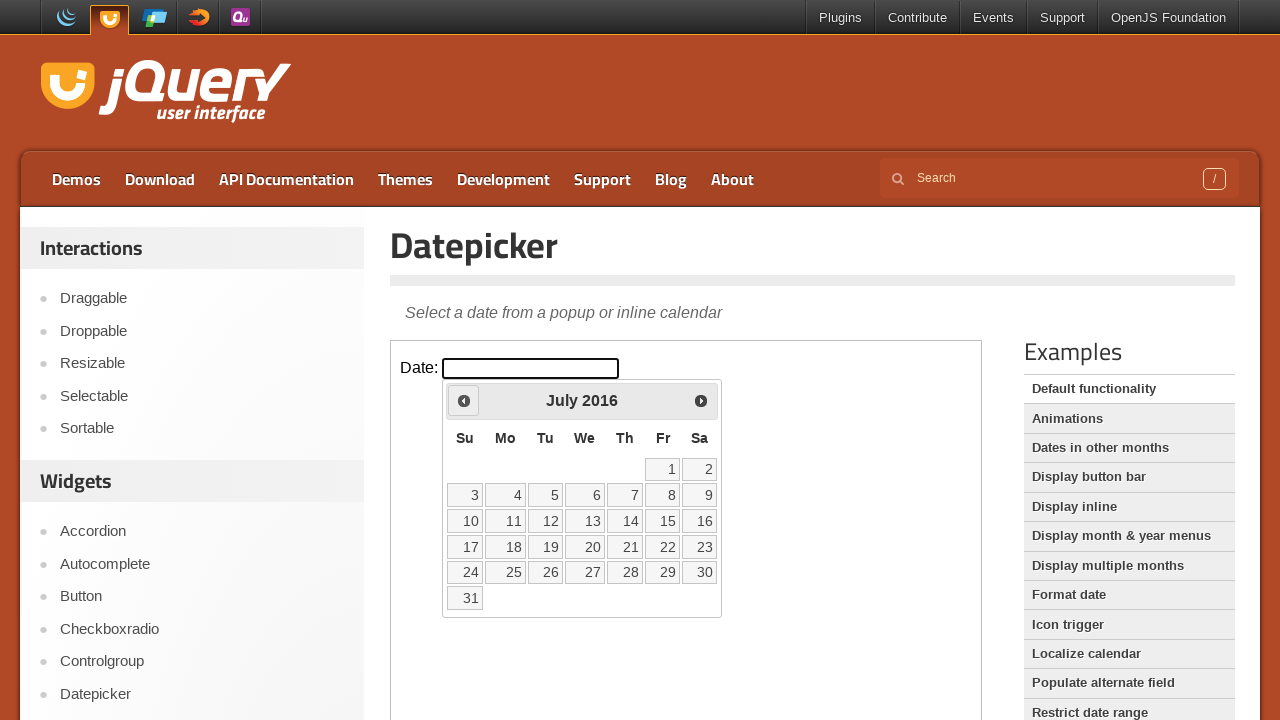

Clicked previous month button to navigate backward (current: July 2016, target: March 2015) at (464, 400) on iframe >> nth=0 >> internal:control=enter-frame >> xpath=.//*[@id='ui-datepicker
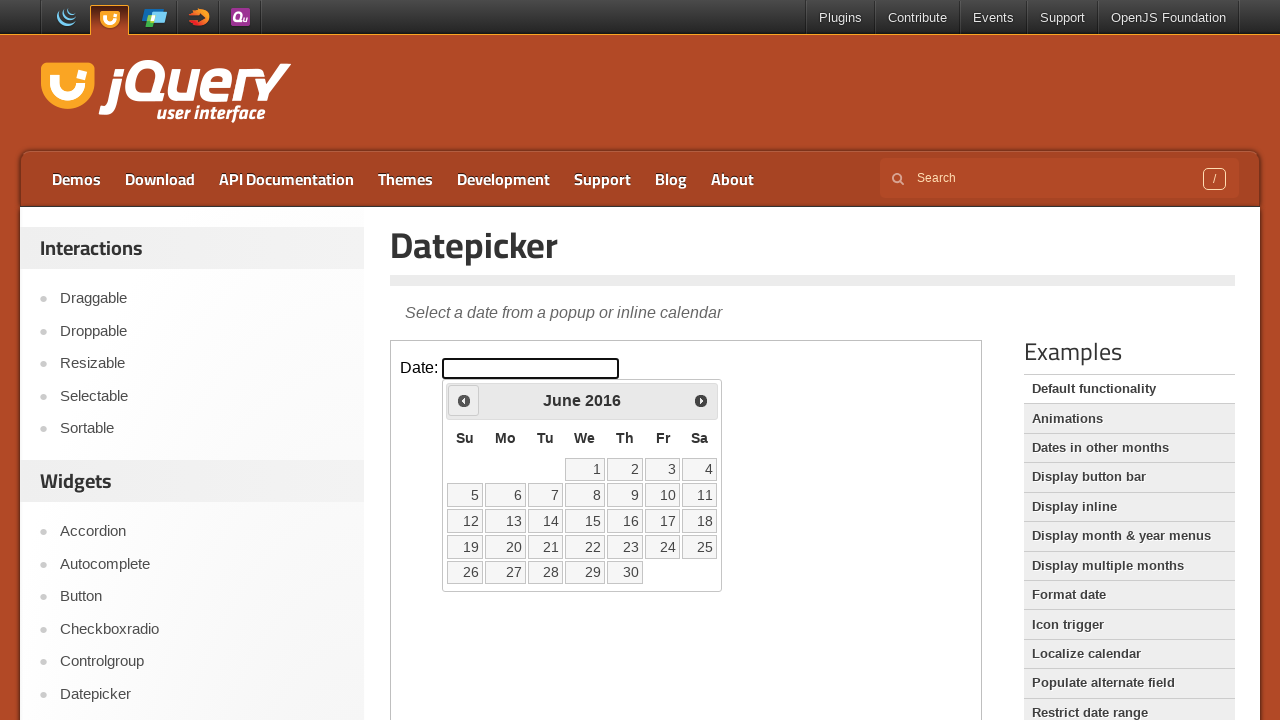

Clicked previous month button to navigate backward (current: June 2016, target: March 2015) at (464, 400) on iframe >> nth=0 >> internal:control=enter-frame >> xpath=.//*[@id='ui-datepicker
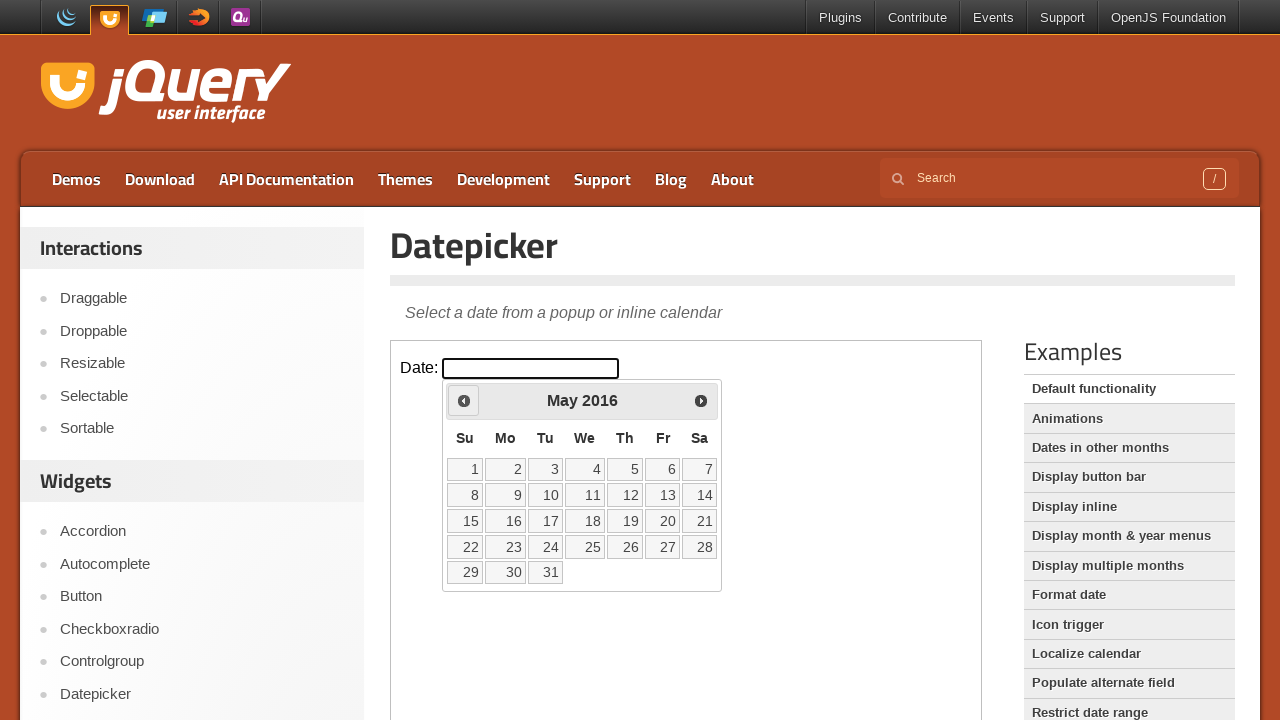

Clicked previous month button to navigate backward (current: May 2016, target: March 2015) at (464, 400) on iframe >> nth=0 >> internal:control=enter-frame >> xpath=.//*[@id='ui-datepicker
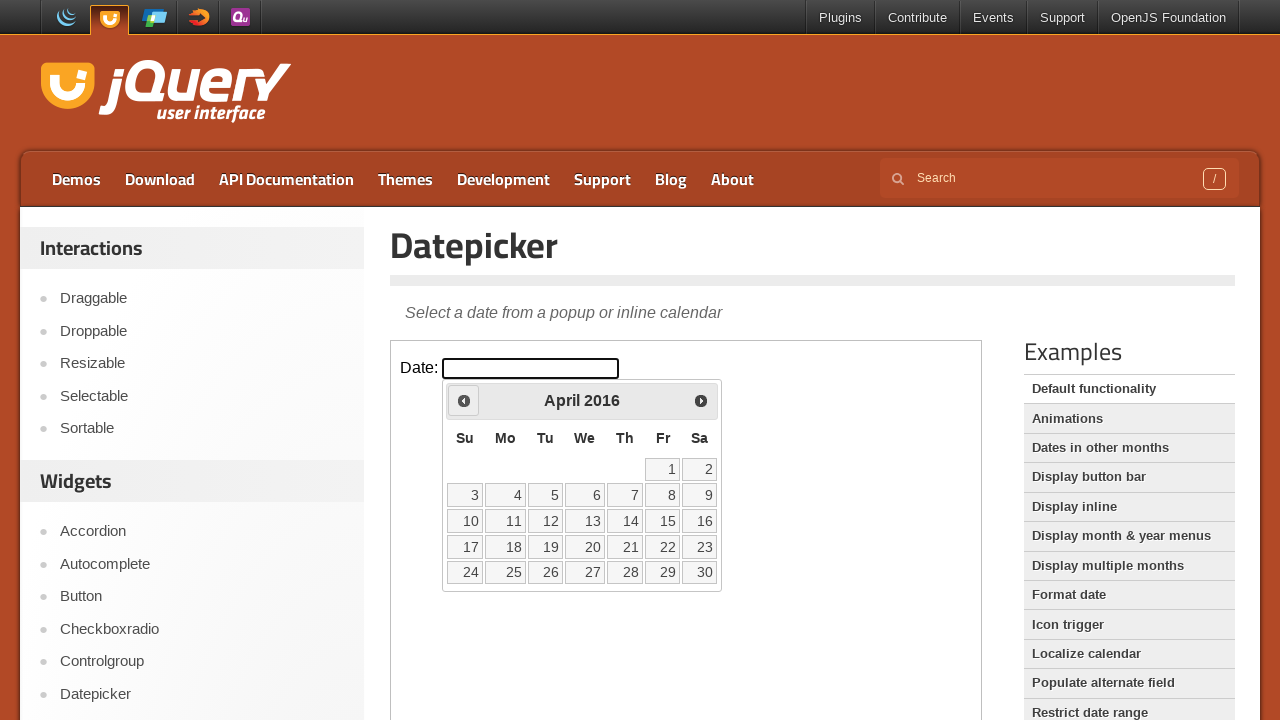

Clicked previous month button to navigate backward (current: April 2016, target: March 2015) at (464, 400) on iframe >> nth=0 >> internal:control=enter-frame >> xpath=.//*[@id='ui-datepicker
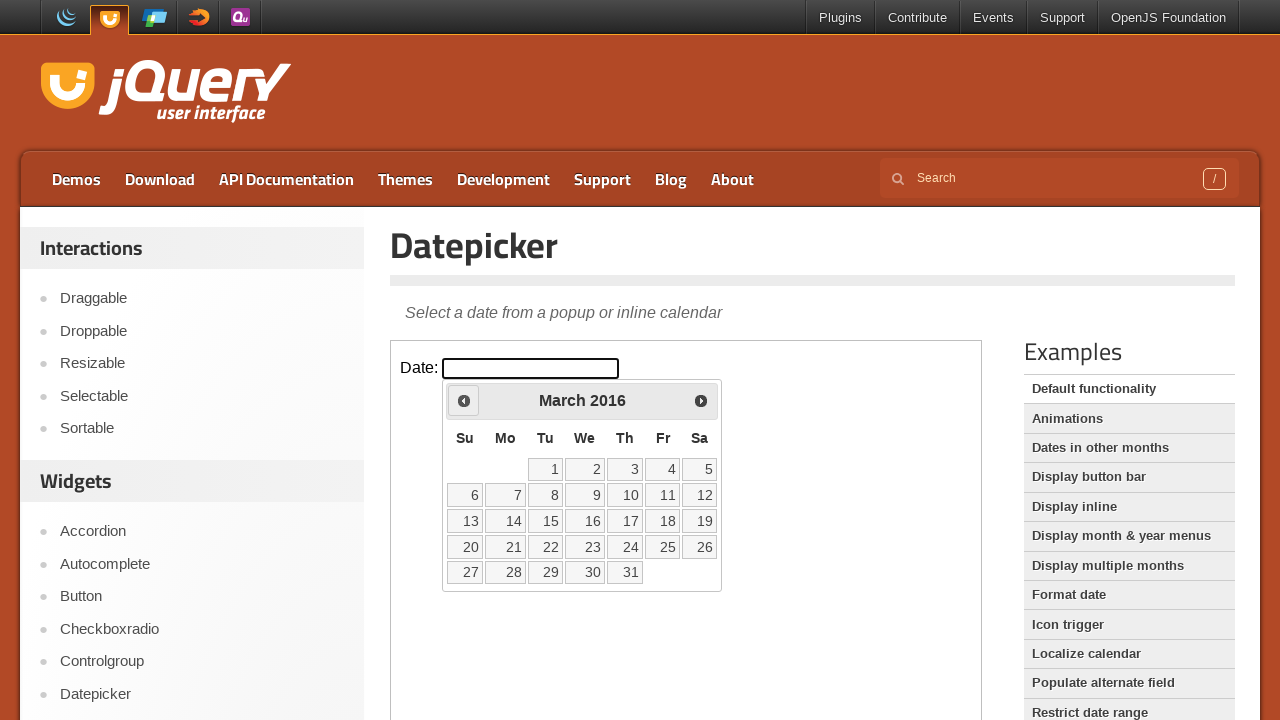

Clicked previous month button to navigate backward (current: March 2016, target: March 2015) at (464, 400) on iframe >> nth=0 >> internal:control=enter-frame >> xpath=.//*[@id='ui-datepicker
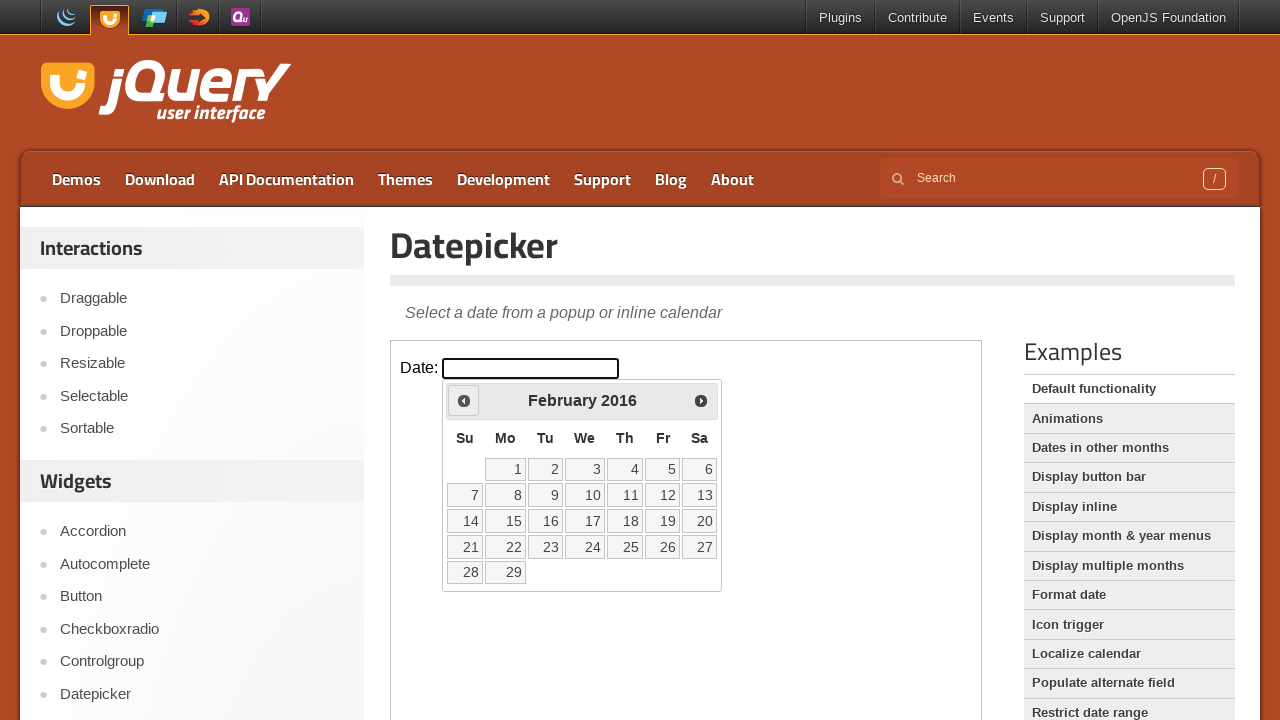

Clicked previous month button to navigate backward (current: February 2016, target: March 2015) at (464, 400) on iframe >> nth=0 >> internal:control=enter-frame >> xpath=.//*[@id='ui-datepicker
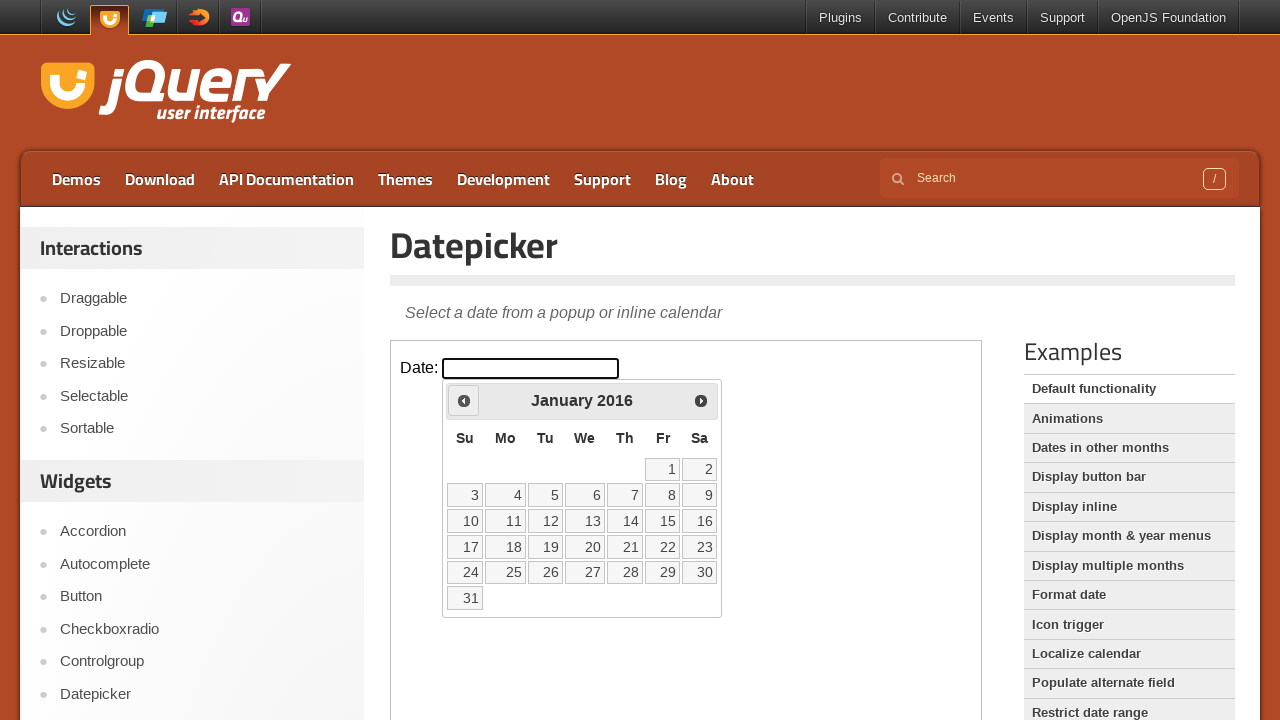

Clicked previous month button to navigate backward (current: January 2016, target: March 2015) at (464, 400) on iframe >> nth=0 >> internal:control=enter-frame >> xpath=.//*[@id='ui-datepicker
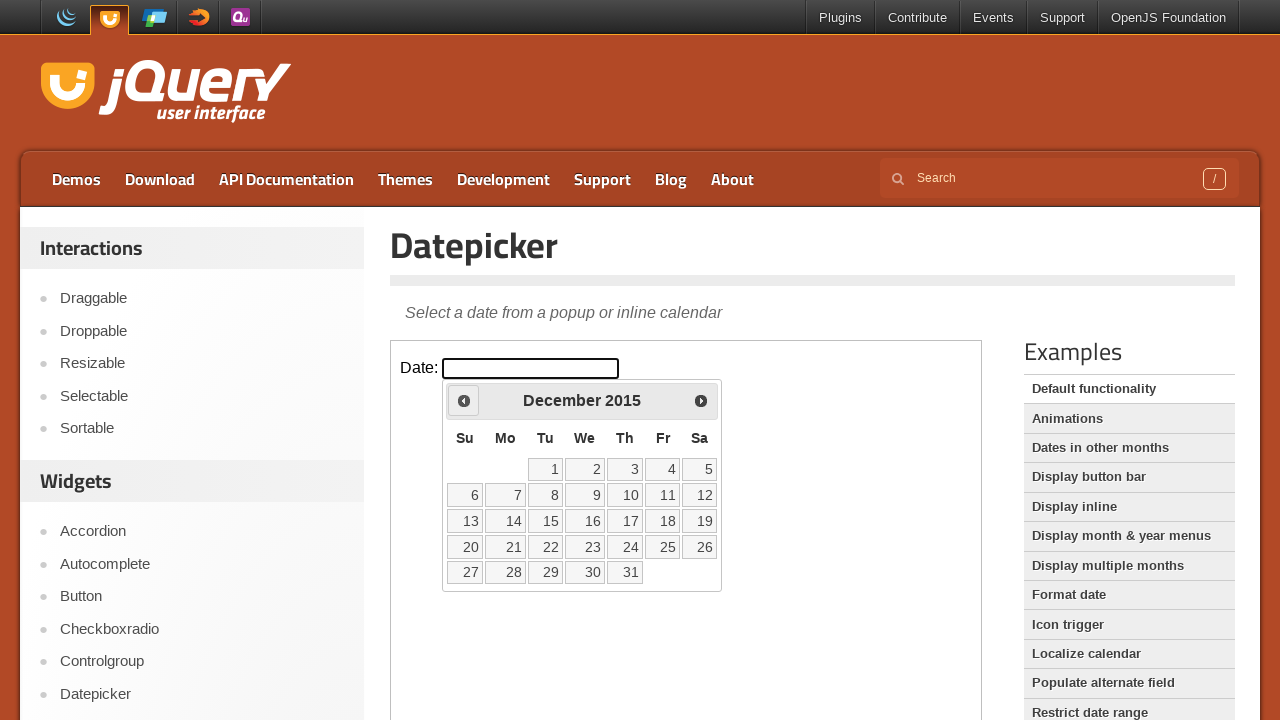

Clicked previous month button to navigate backward (current: December 2015, target: March 2015) at (464, 400) on iframe >> nth=0 >> internal:control=enter-frame >> xpath=.//*[@id='ui-datepicker
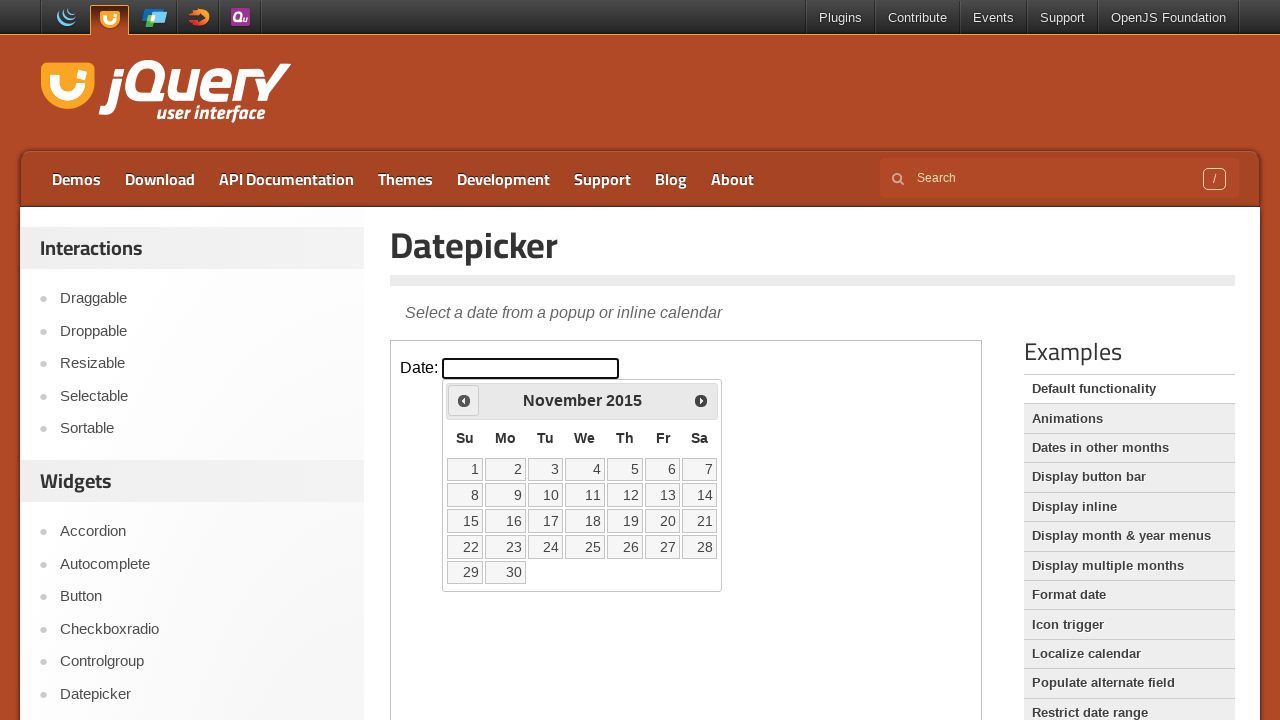

Clicked previous month button to navigate backward (current: November 2015, target: March 2015) at (464, 400) on iframe >> nth=0 >> internal:control=enter-frame >> xpath=.//*[@id='ui-datepicker
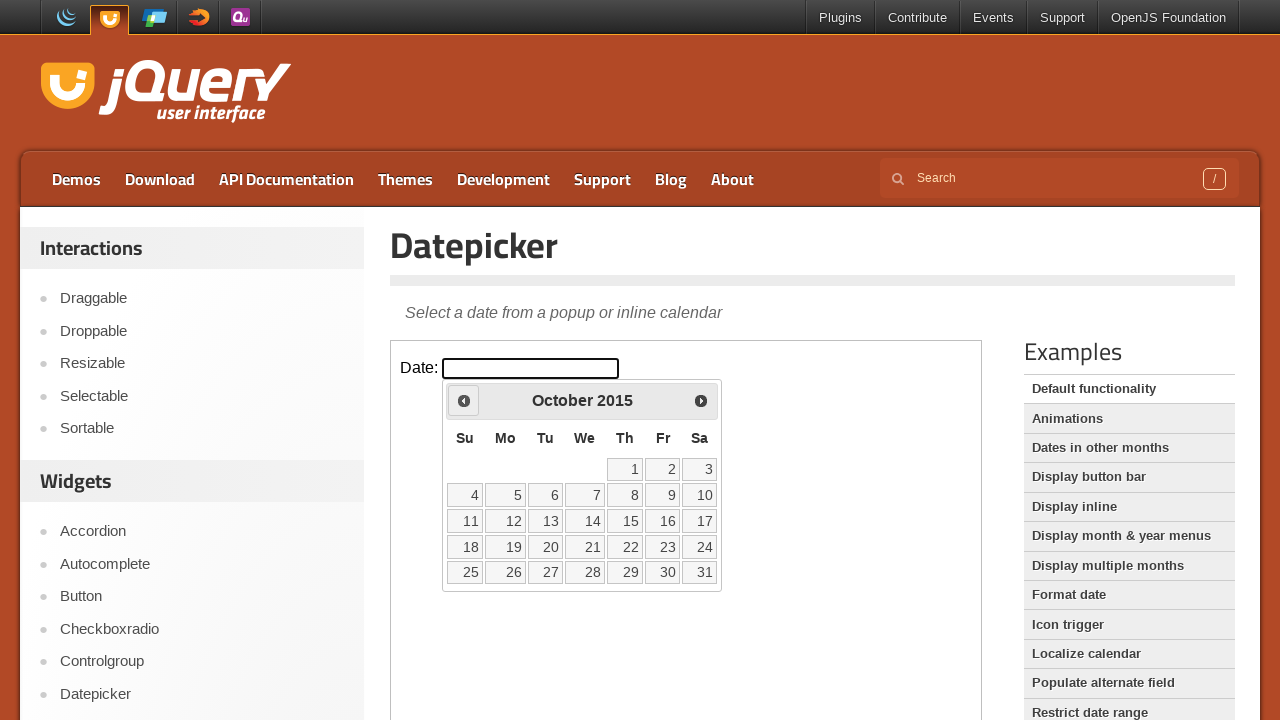

Clicked previous month button to navigate backward (current: October 2015, target: March 2015) at (464, 400) on iframe >> nth=0 >> internal:control=enter-frame >> xpath=.//*[@id='ui-datepicker
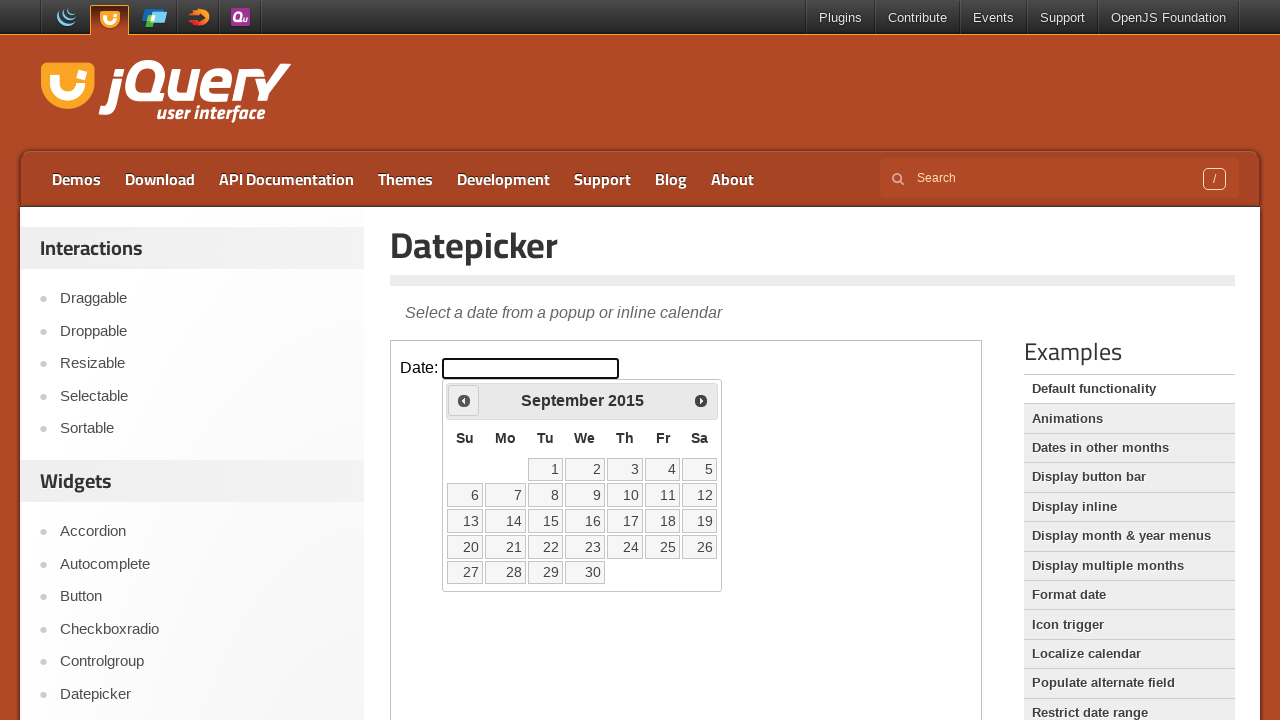

Clicked previous month button to navigate backward (current: September 2015, target: March 2015) at (464, 400) on iframe >> nth=0 >> internal:control=enter-frame >> xpath=.//*[@id='ui-datepicker
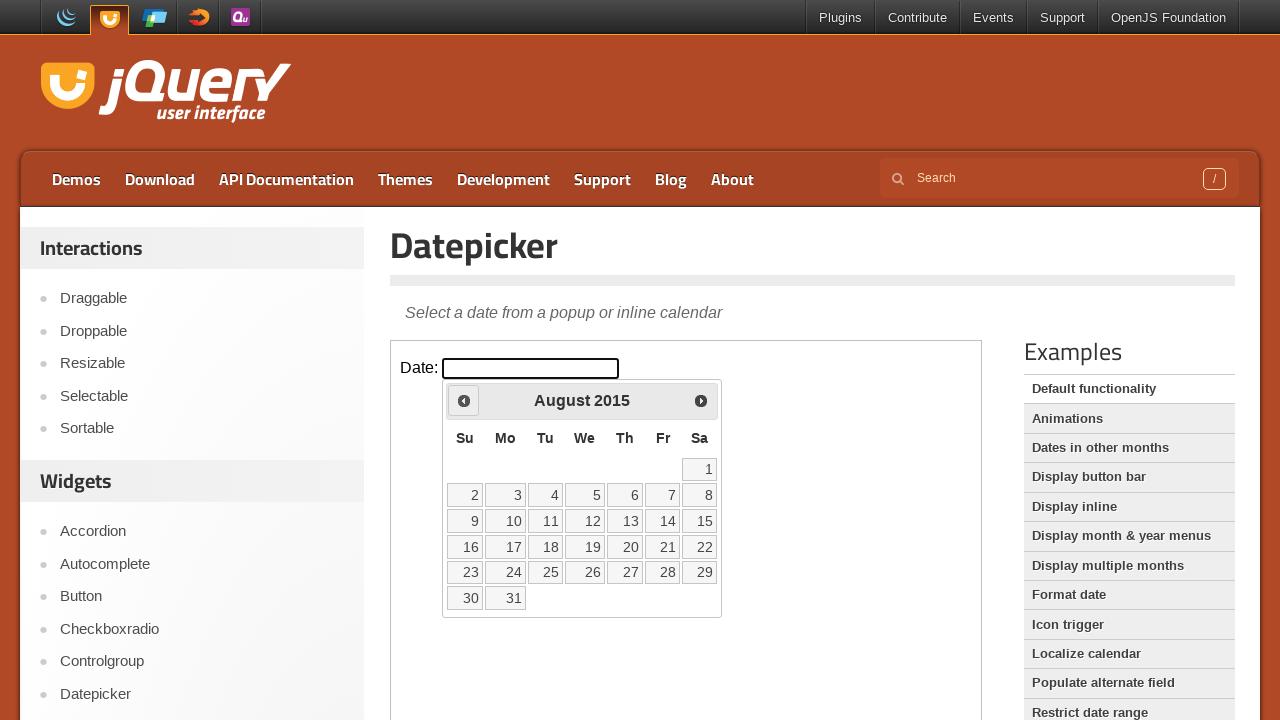

Clicked previous month button to navigate backward (current: August 2015, target: March 2015) at (464, 400) on iframe >> nth=0 >> internal:control=enter-frame >> xpath=.//*[@id='ui-datepicker
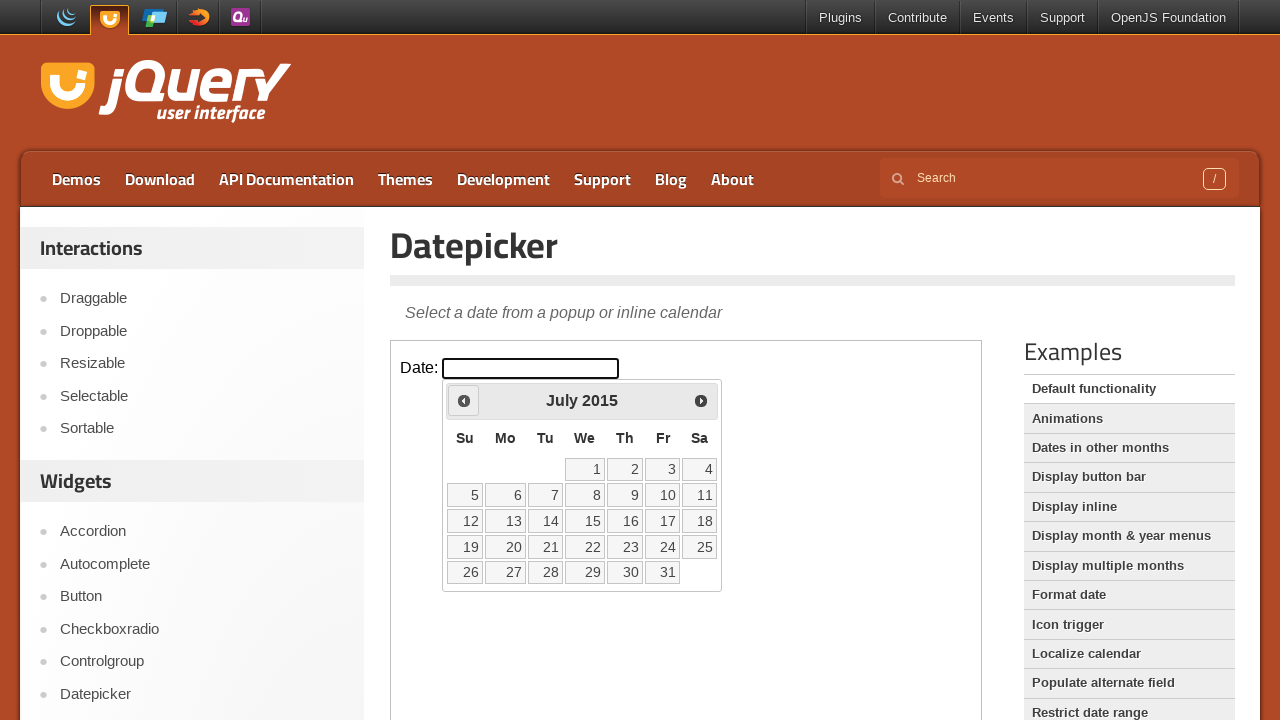

Clicked previous month button to navigate backward (current: July 2015, target: March 2015) at (464, 400) on iframe >> nth=0 >> internal:control=enter-frame >> xpath=.//*[@id='ui-datepicker
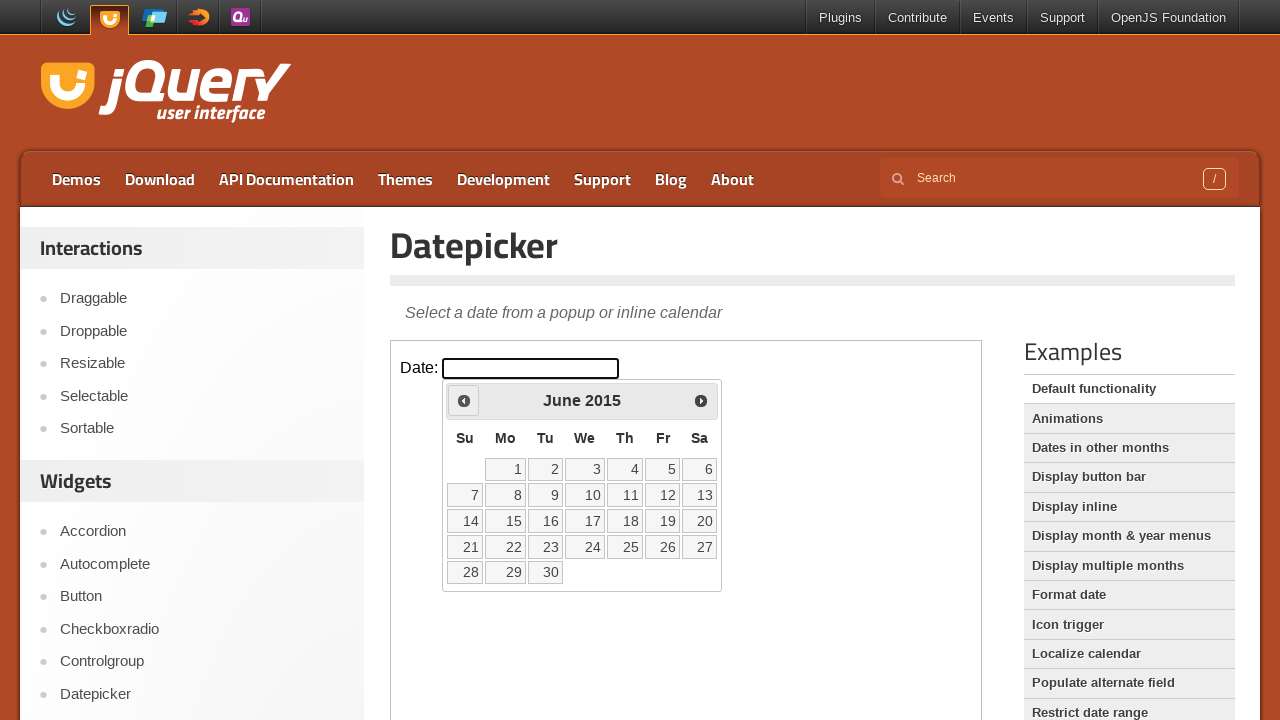

Clicked previous month button to navigate backward (current: June 2015, target: March 2015) at (464, 400) on iframe >> nth=0 >> internal:control=enter-frame >> xpath=.//*[@id='ui-datepicker
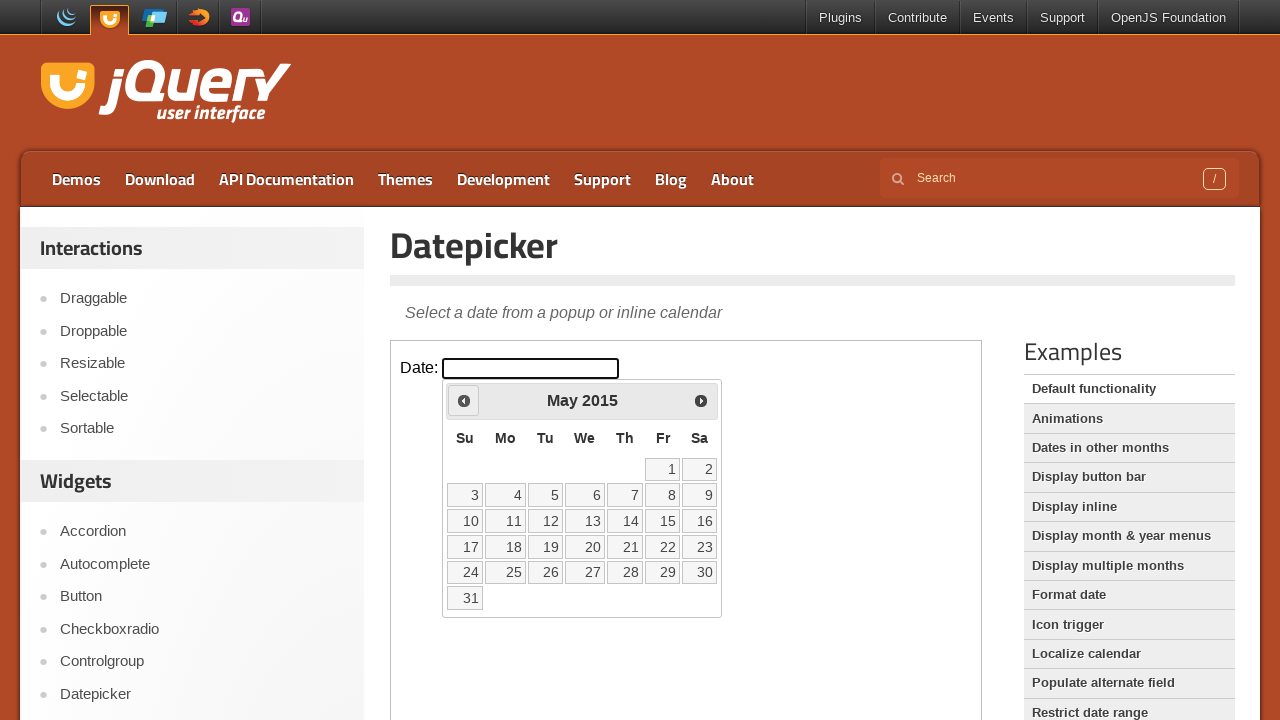

Clicked previous month button to navigate backward (current: May 2015, target: March 2015) at (464, 400) on iframe >> nth=0 >> internal:control=enter-frame >> xpath=.//*[@id='ui-datepicker
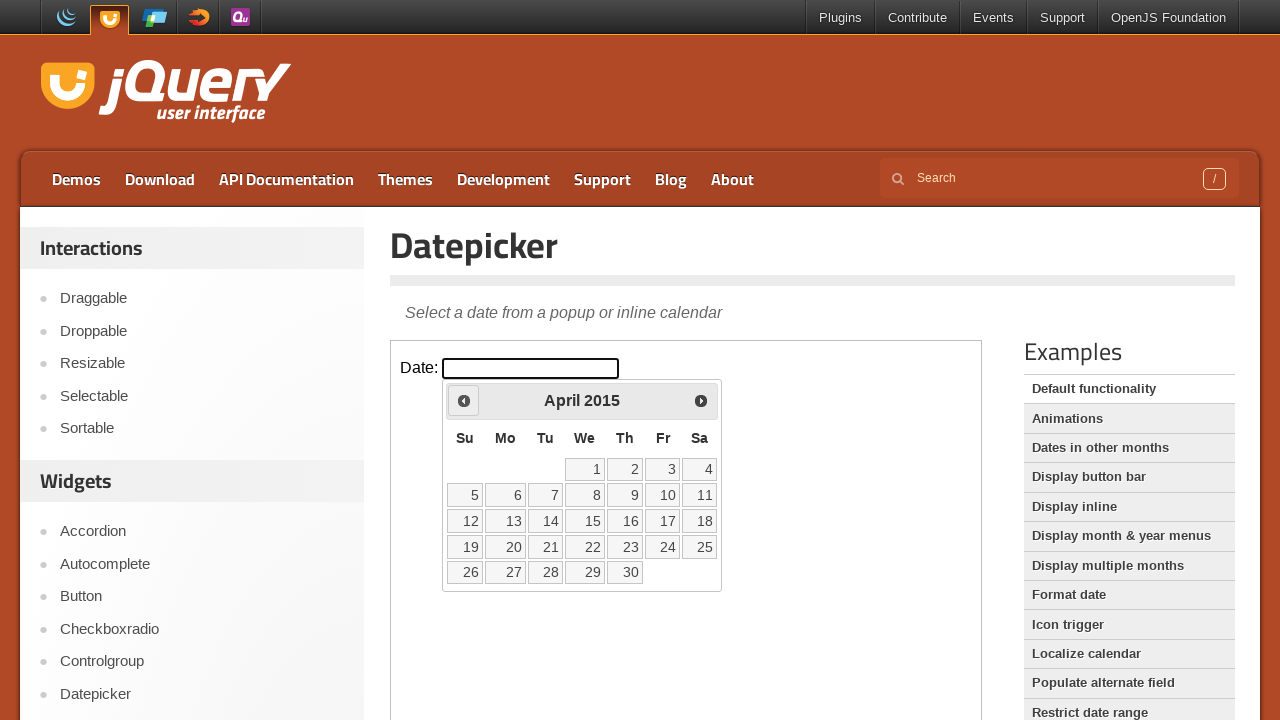

Clicked previous month button to navigate backward (current: April 2015, target: March 2015) at (464, 400) on iframe >> nth=0 >> internal:control=enter-frame >> xpath=.//*[@id='ui-datepicker
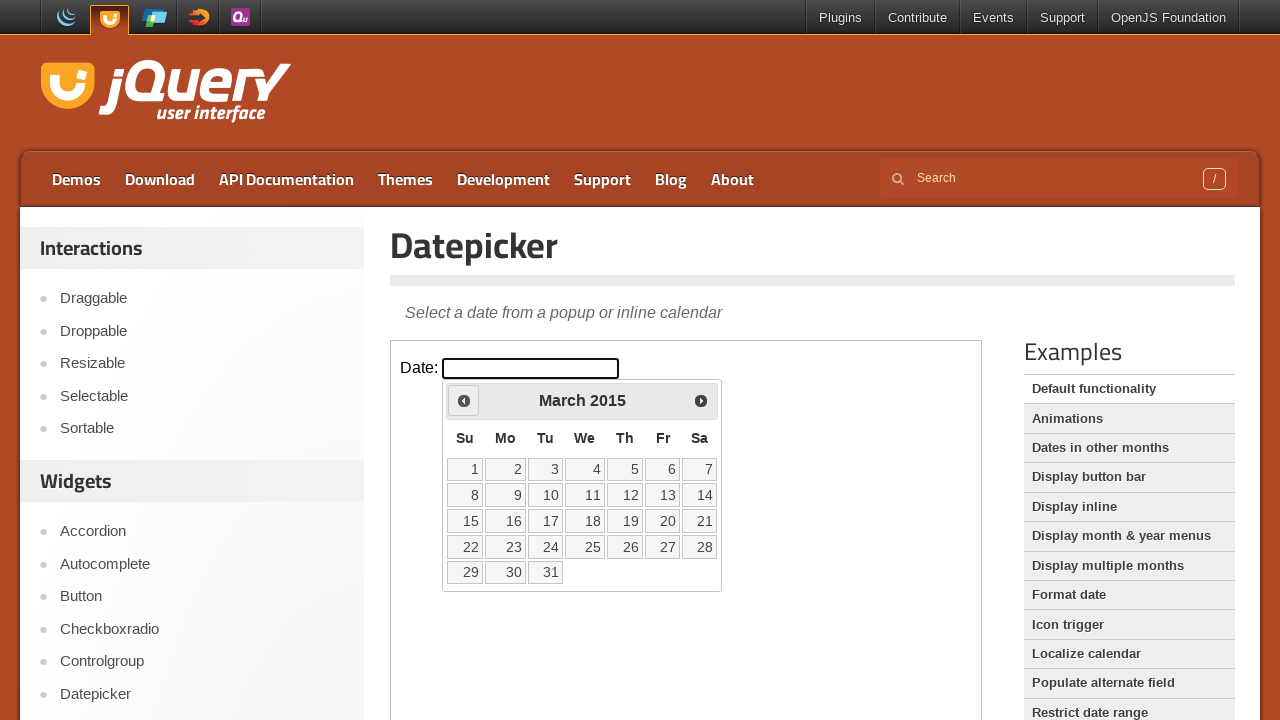

Clicked on day 12 to select March 12, 2015 at (625, 495) on iframe >> nth=0 >> internal:control=enter-frame >> a:text-is('12')
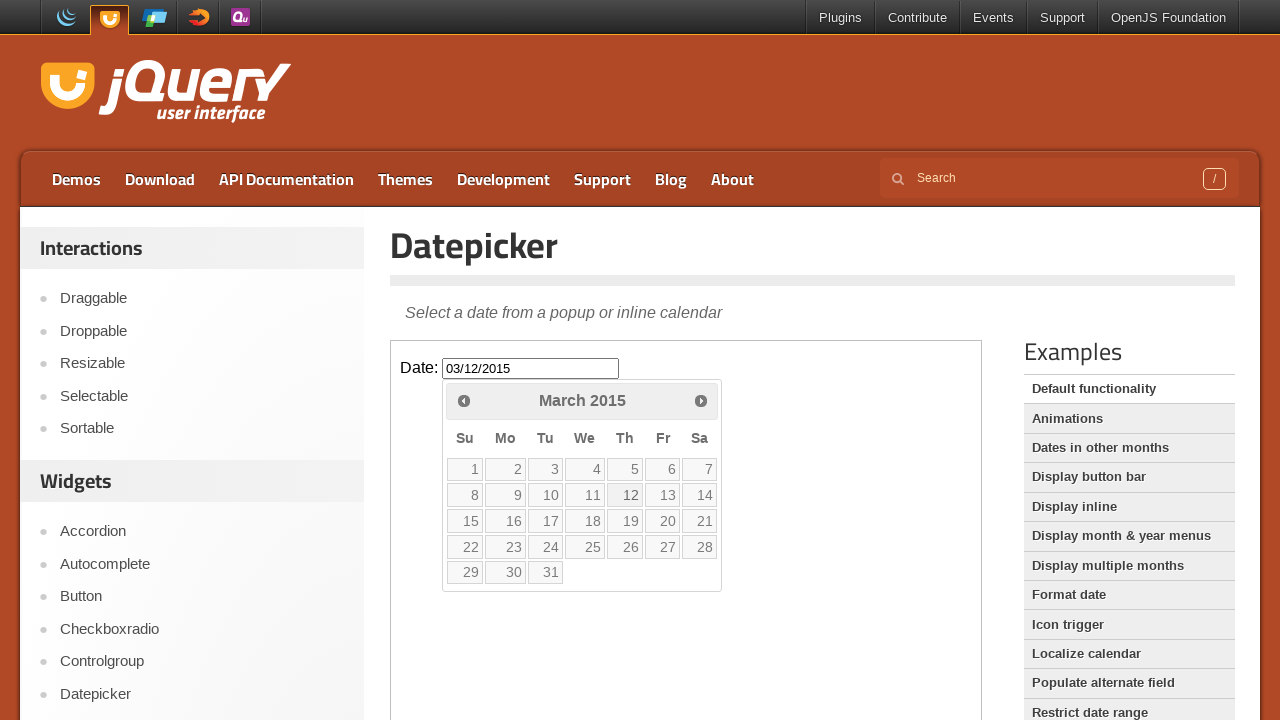

Waited 1000ms to observe the result
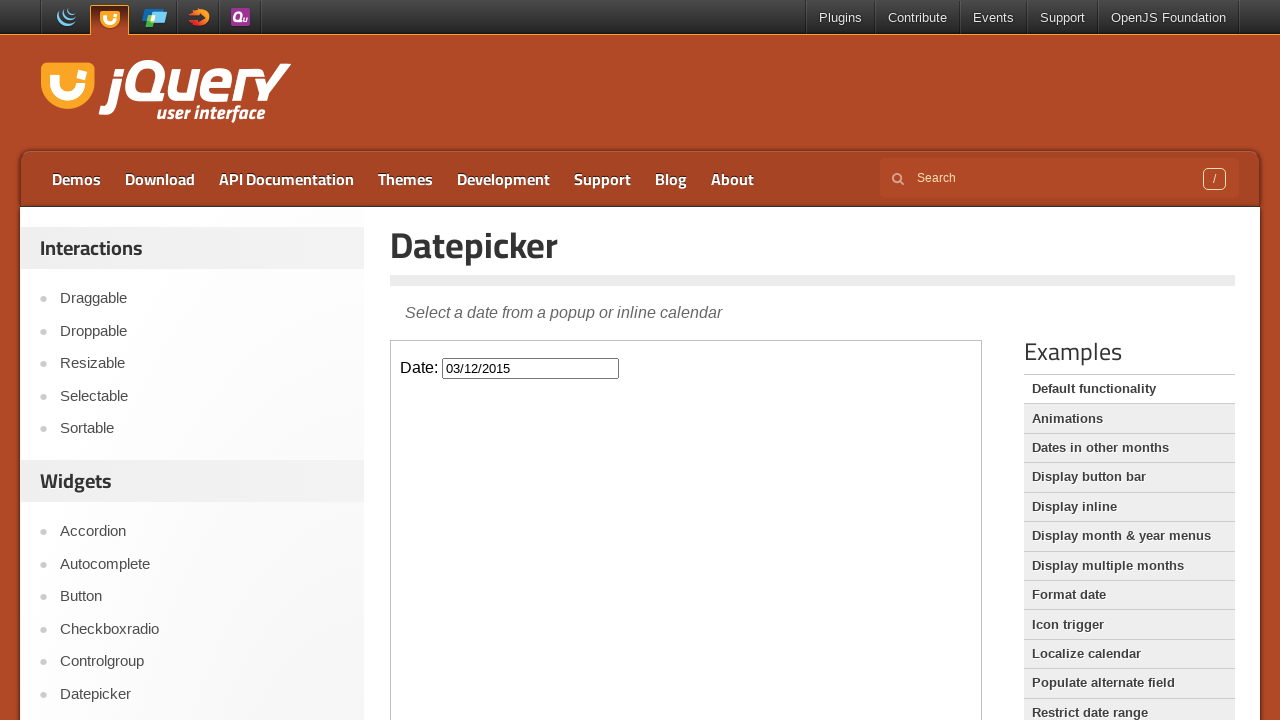

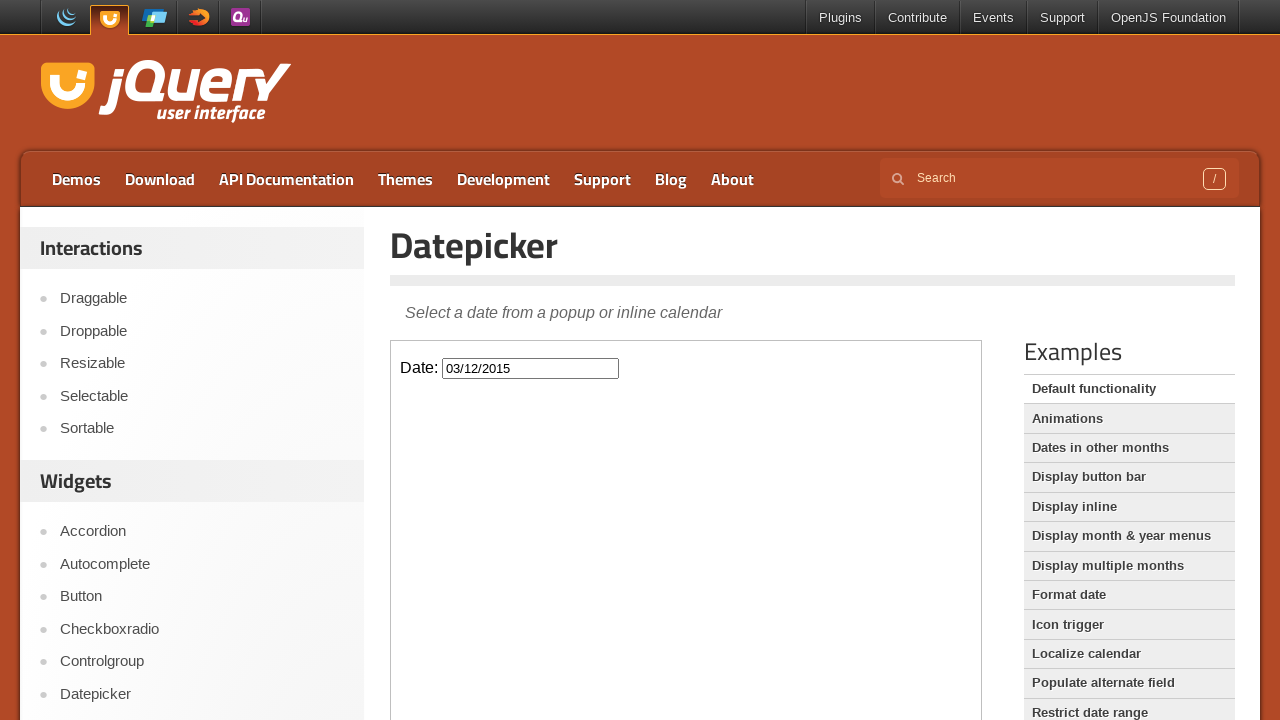